Tests the Add Element functionality by clicking the "Add Element" button 100 times to create 100 Delete buttons on the page.

Starting URL: http://the-internet.herokuapp.com/add_remove_elements/

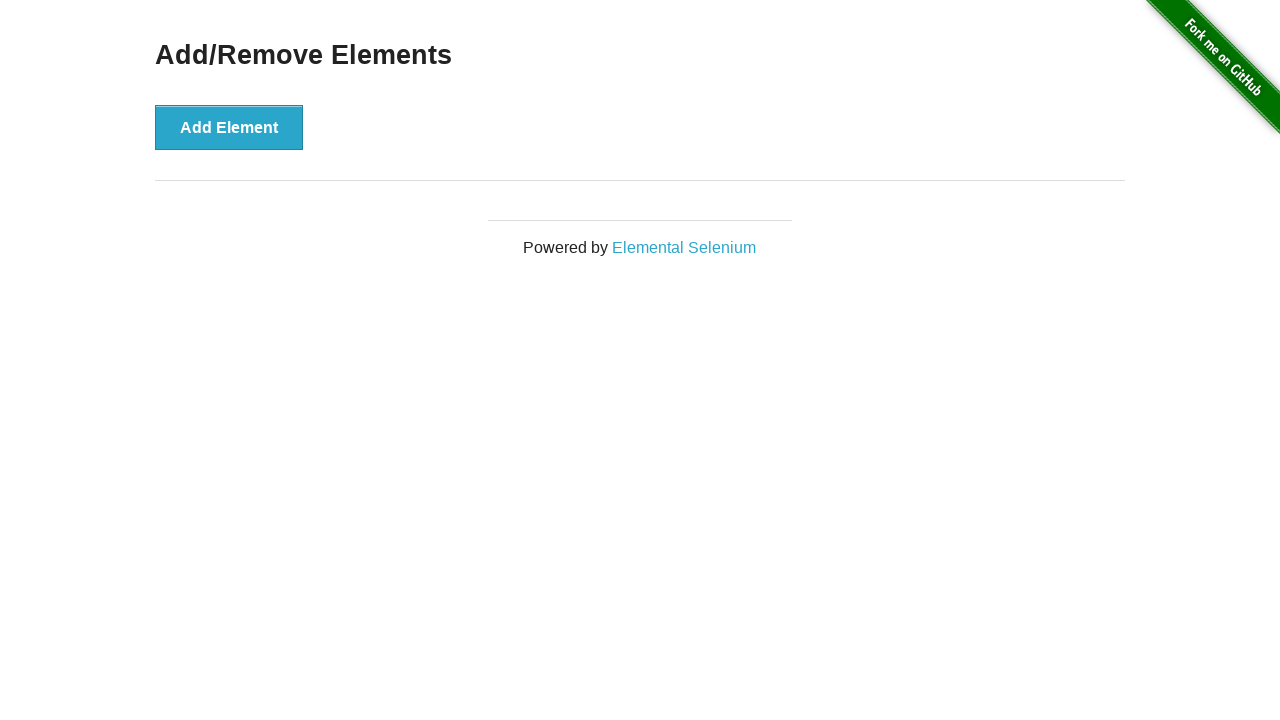

Clicked 'Add Element' button (iteration 1/100) at (229, 127) on xpath=//*[text()='Add Element']
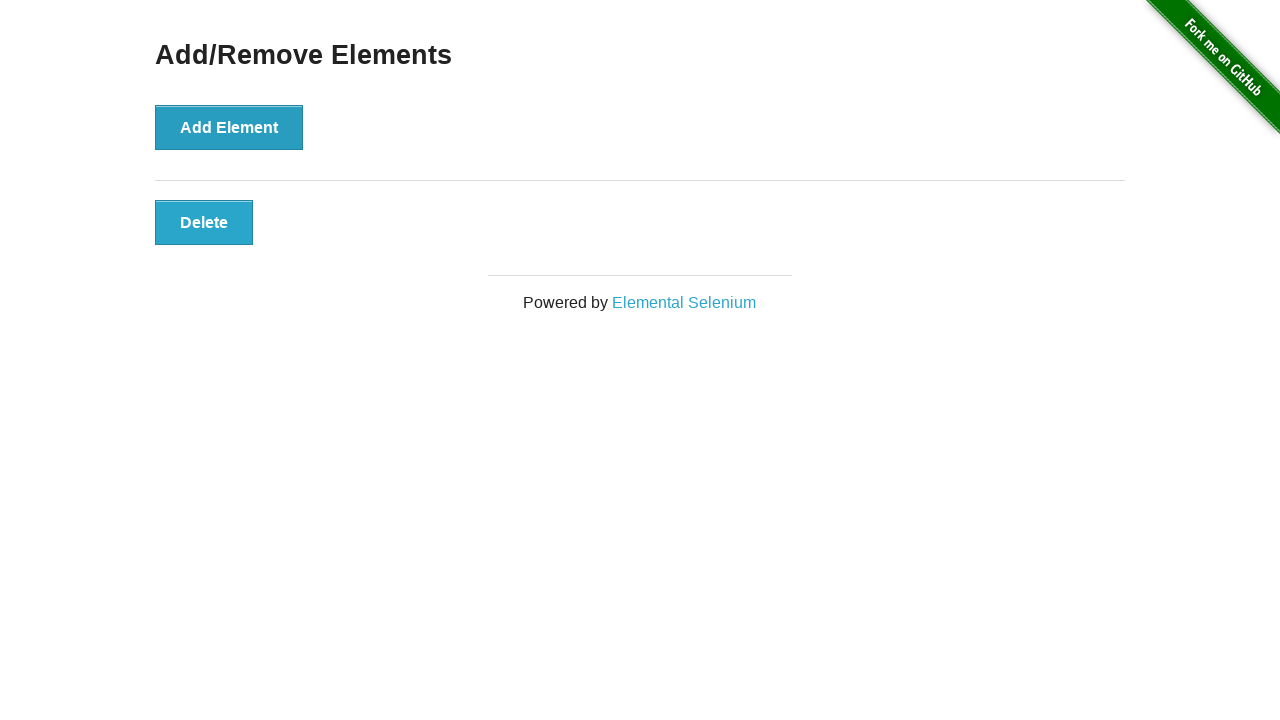

Clicked 'Add Element' button (iteration 2/100) at (229, 127) on xpath=//*[text()='Add Element']
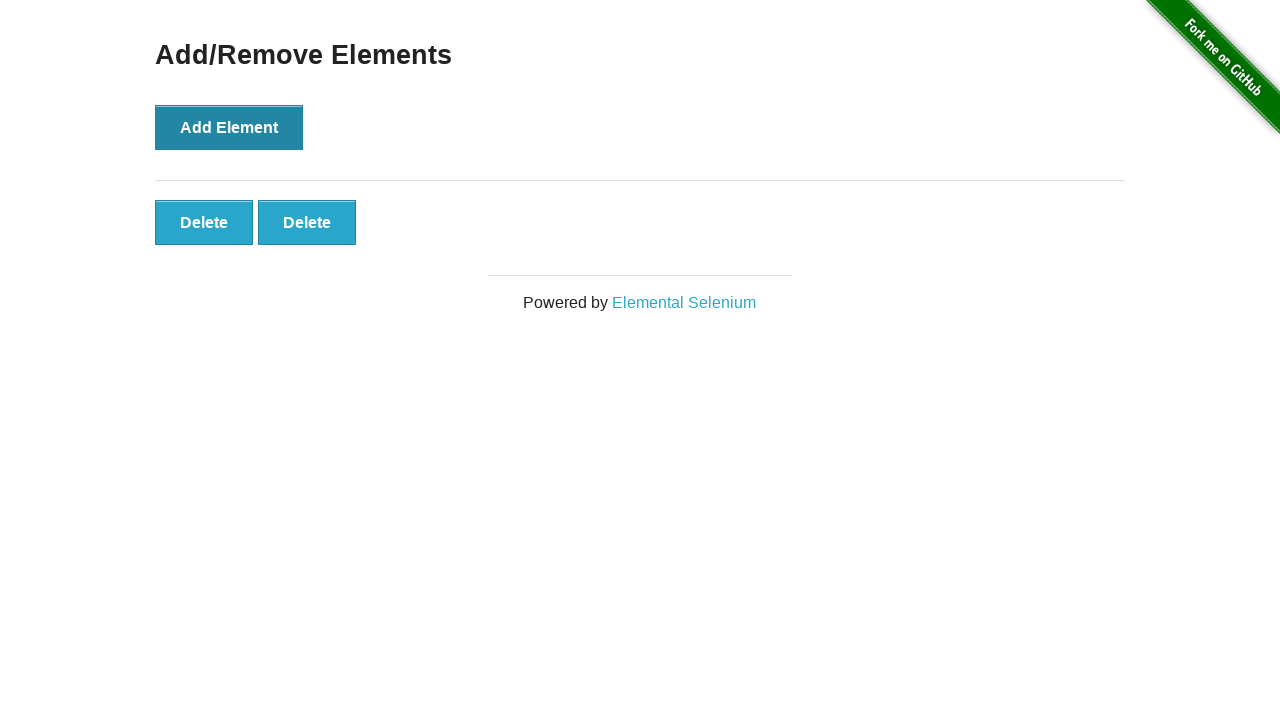

Clicked 'Add Element' button (iteration 3/100) at (229, 127) on xpath=//*[text()='Add Element']
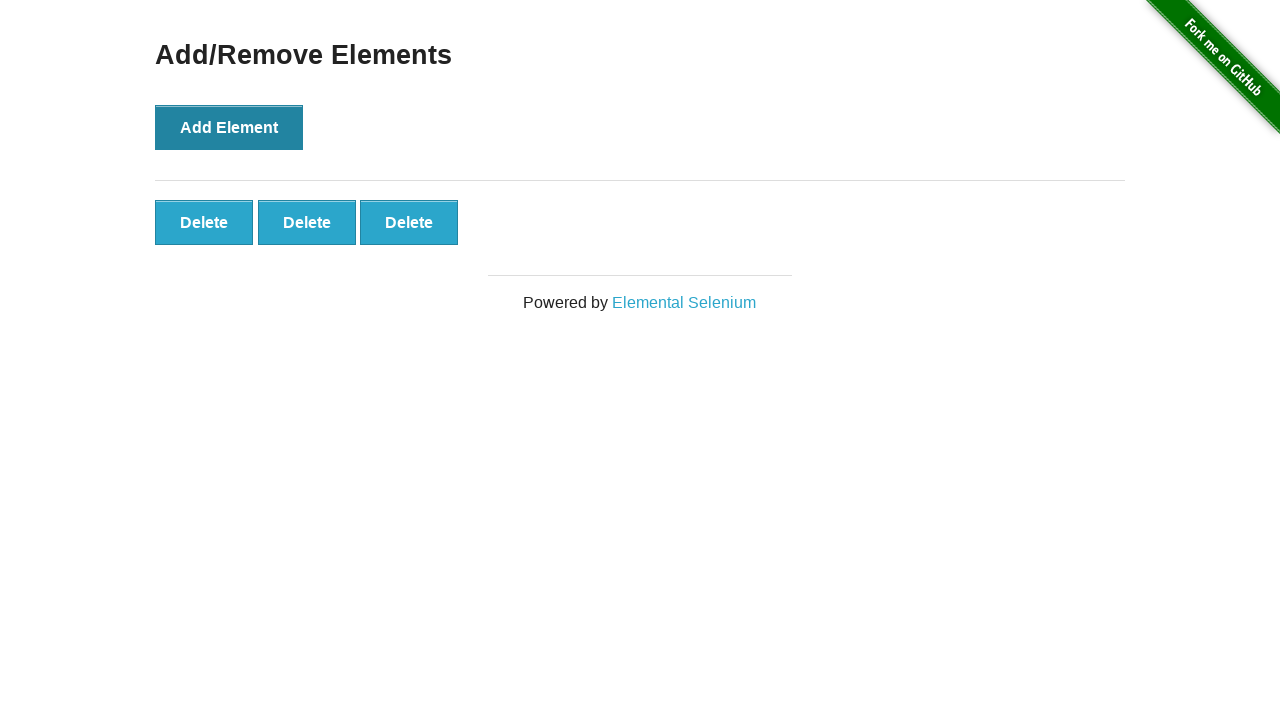

Clicked 'Add Element' button (iteration 4/100) at (229, 127) on xpath=//*[text()='Add Element']
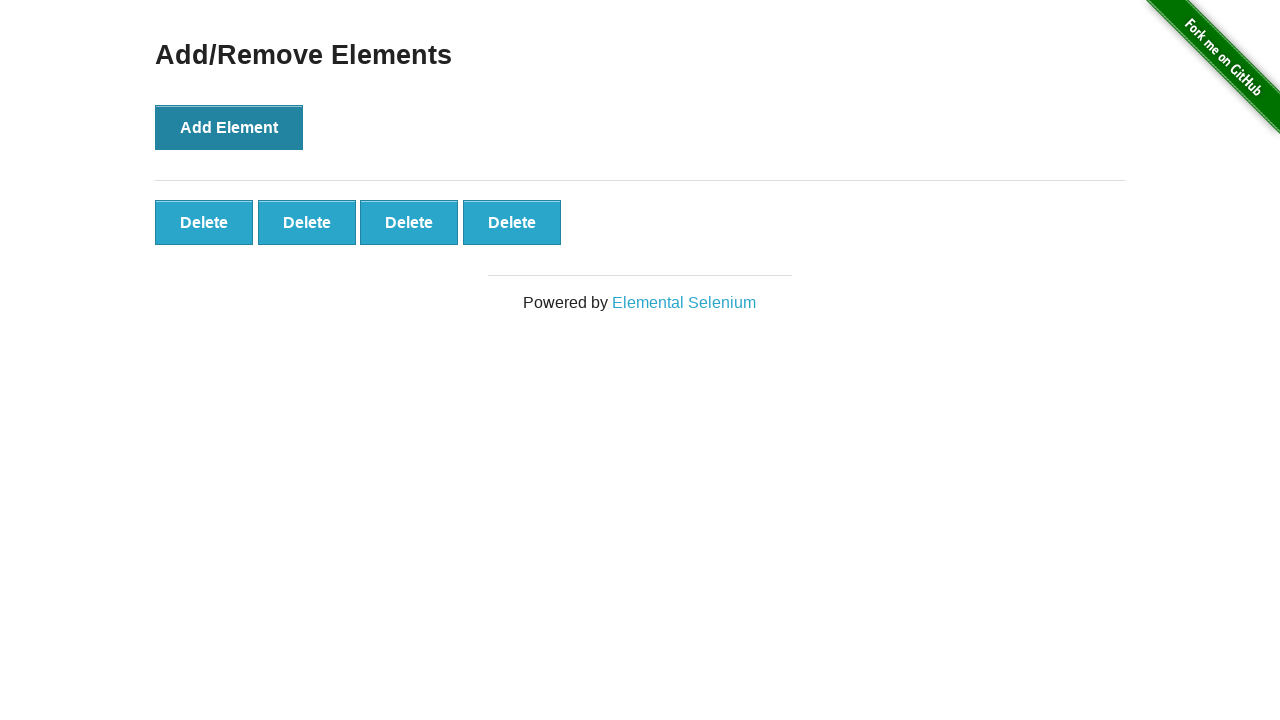

Clicked 'Add Element' button (iteration 5/100) at (229, 127) on xpath=//*[text()='Add Element']
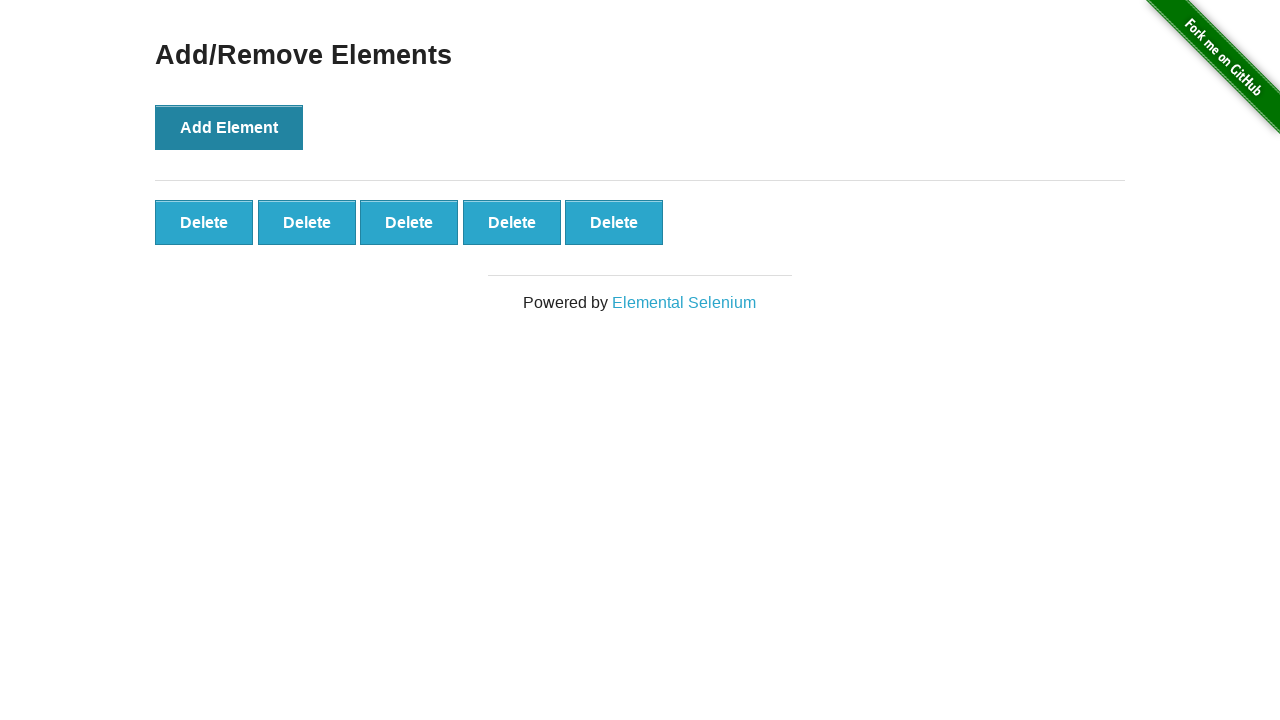

Clicked 'Add Element' button (iteration 6/100) at (229, 127) on xpath=//*[text()='Add Element']
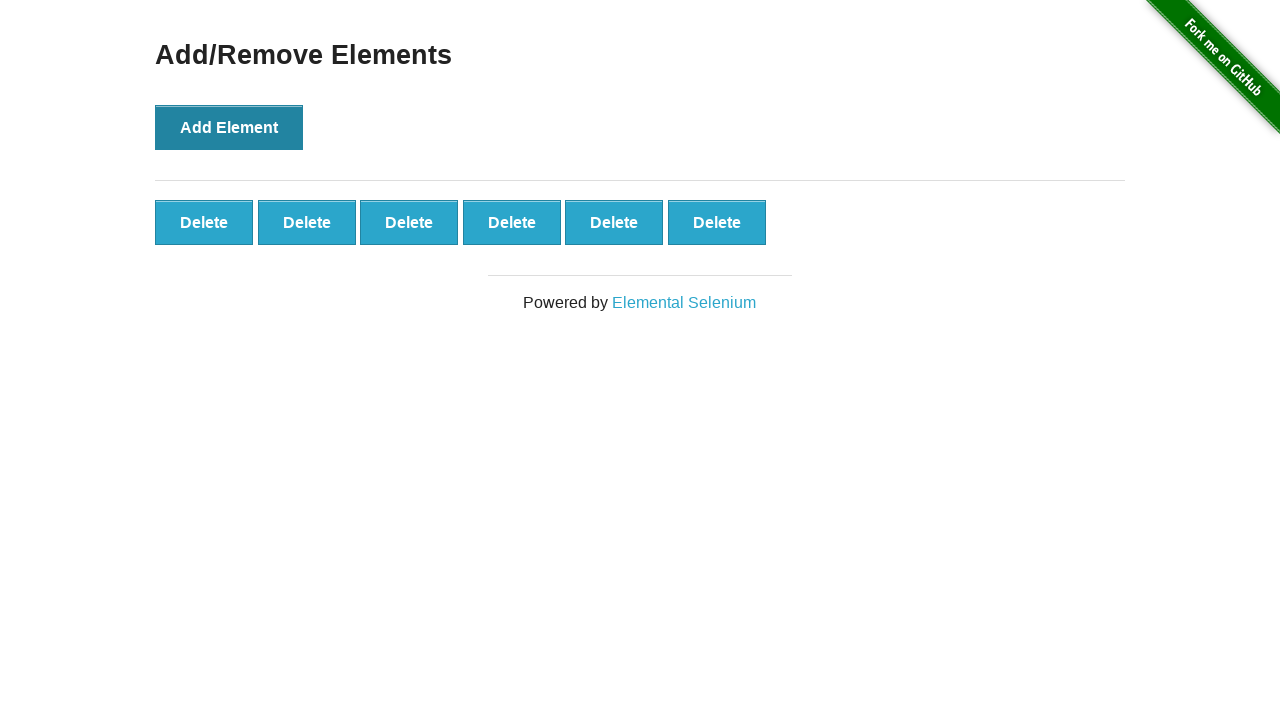

Clicked 'Add Element' button (iteration 7/100) at (229, 127) on xpath=//*[text()='Add Element']
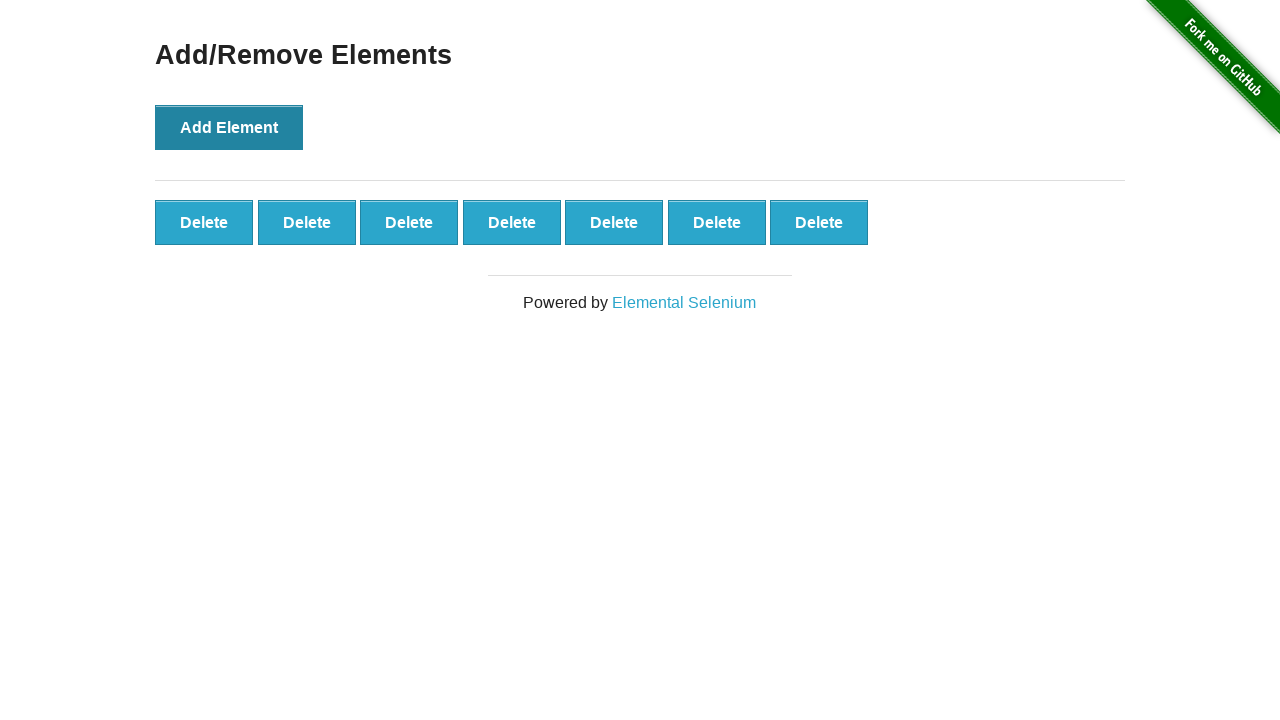

Clicked 'Add Element' button (iteration 8/100) at (229, 127) on xpath=//*[text()='Add Element']
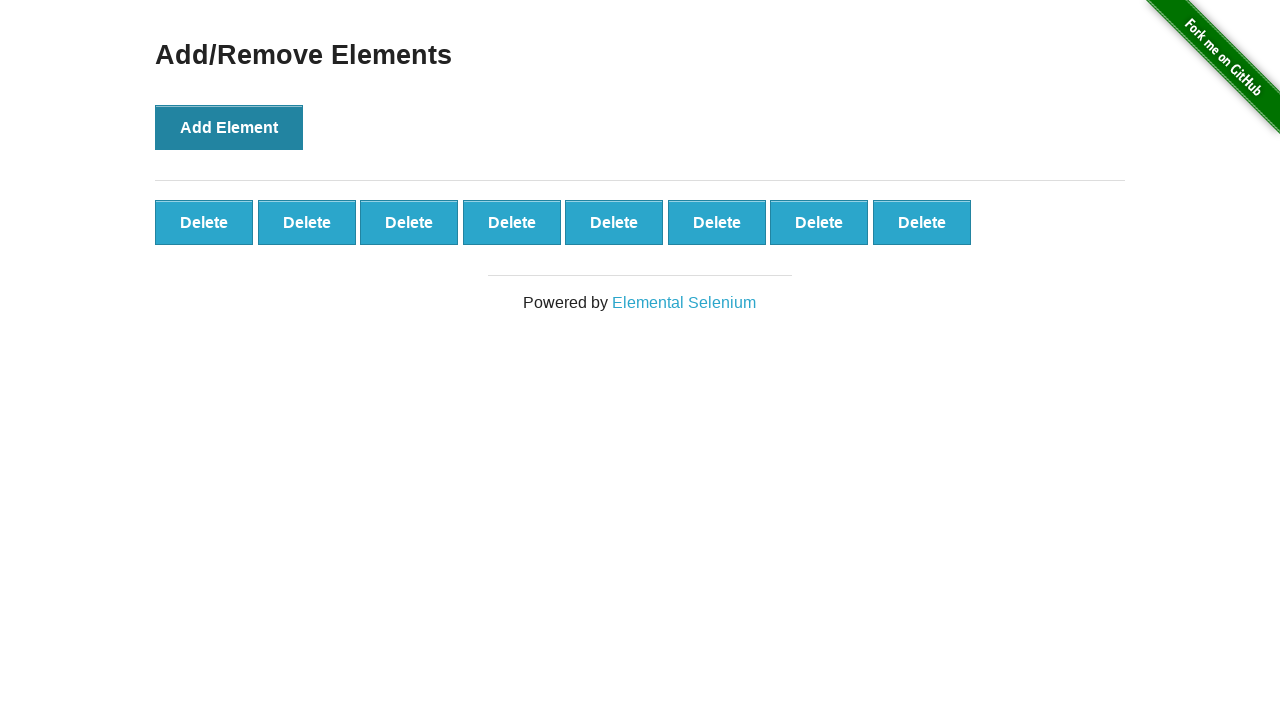

Clicked 'Add Element' button (iteration 9/100) at (229, 127) on xpath=//*[text()='Add Element']
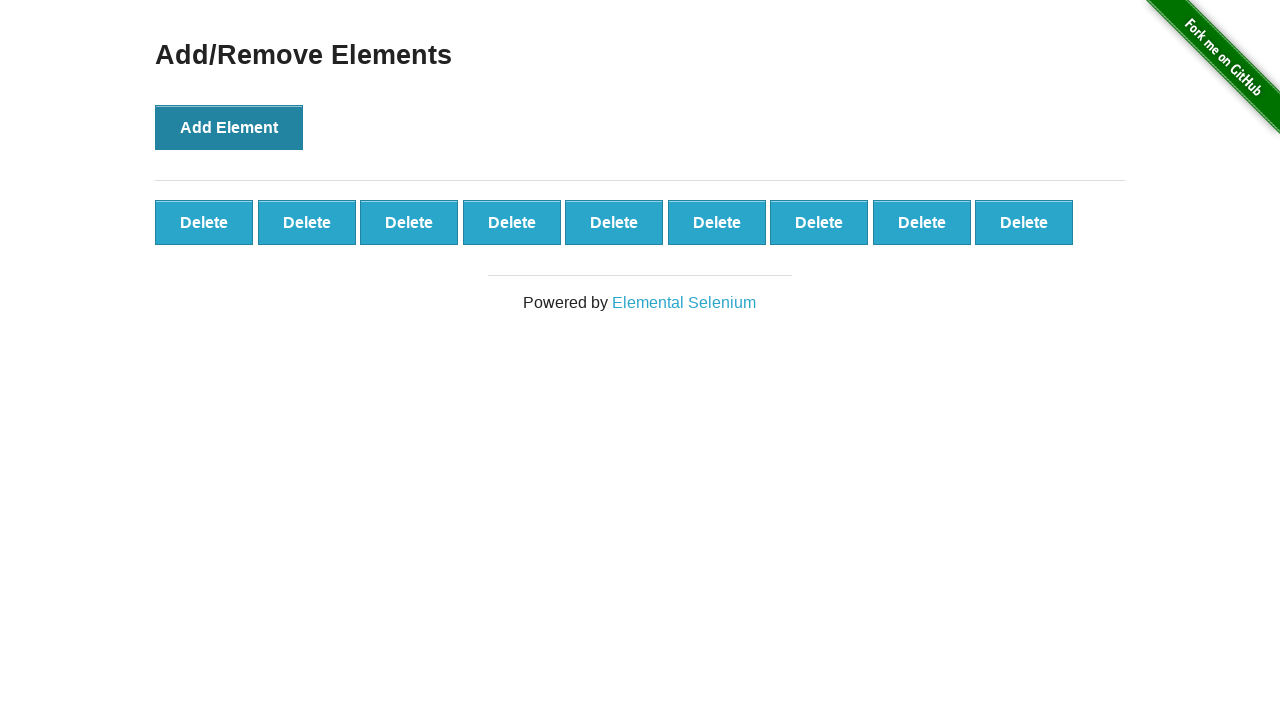

Clicked 'Add Element' button (iteration 10/100) at (229, 127) on xpath=//*[text()='Add Element']
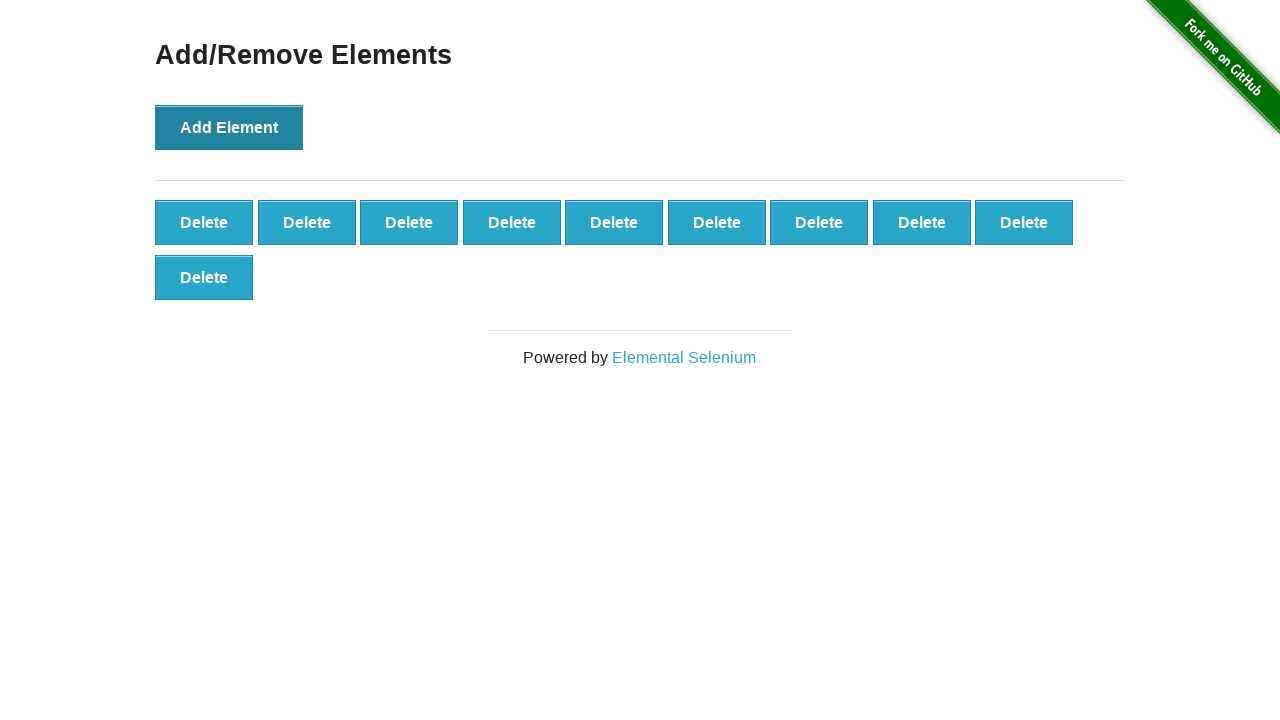

Clicked 'Add Element' button (iteration 11/100) at (229, 127) on xpath=//*[text()='Add Element']
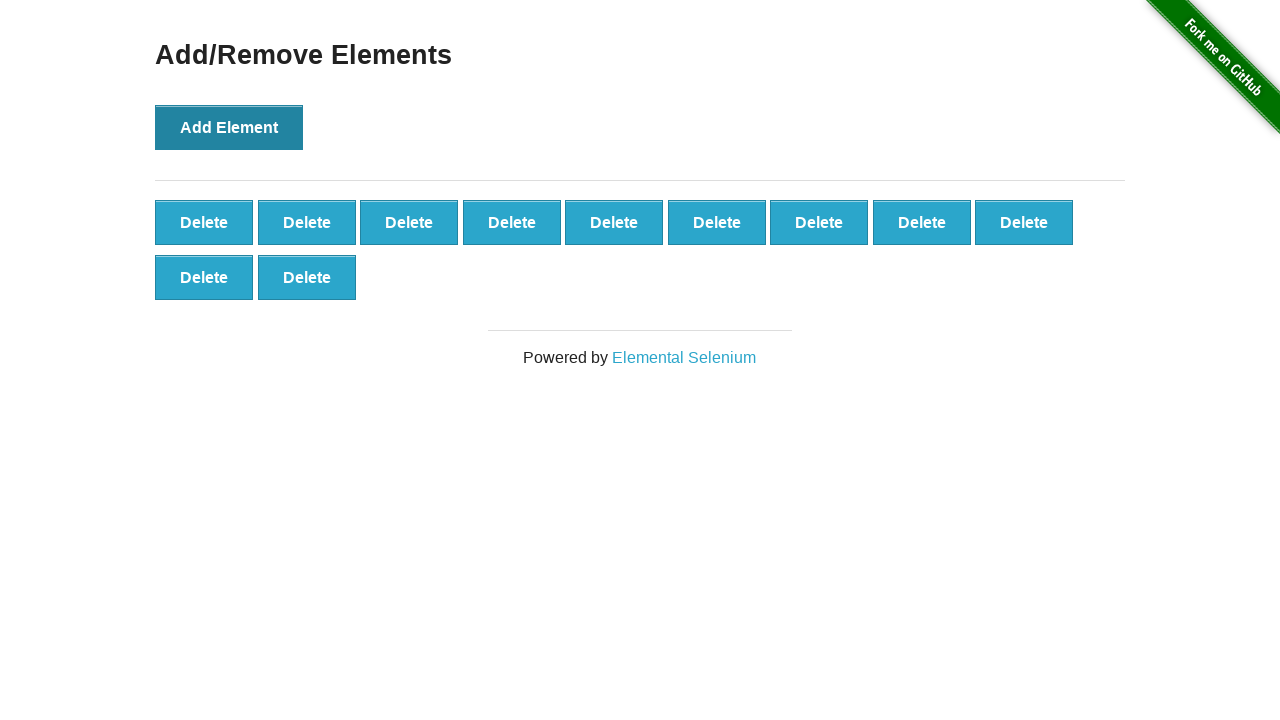

Clicked 'Add Element' button (iteration 12/100) at (229, 127) on xpath=//*[text()='Add Element']
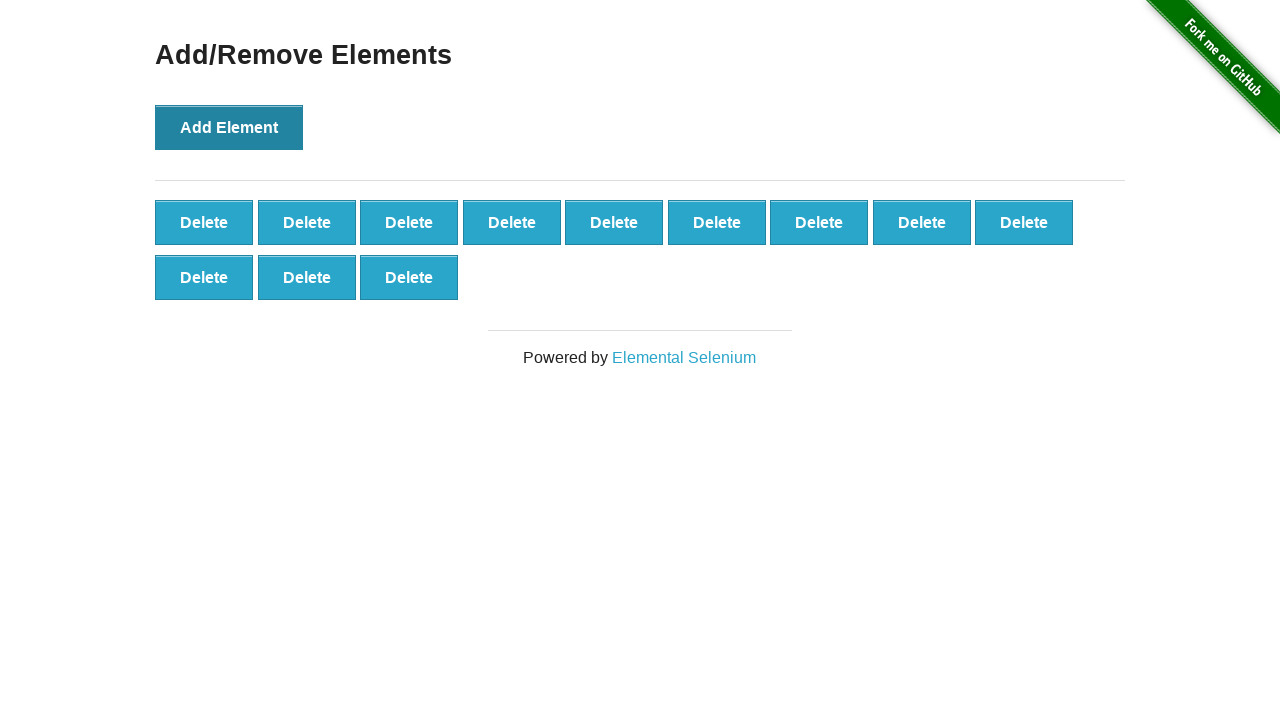

Clicked 'Add Element' button (iteration 13/100) at (229, 127) on xpath=//*[text()='Add Element']
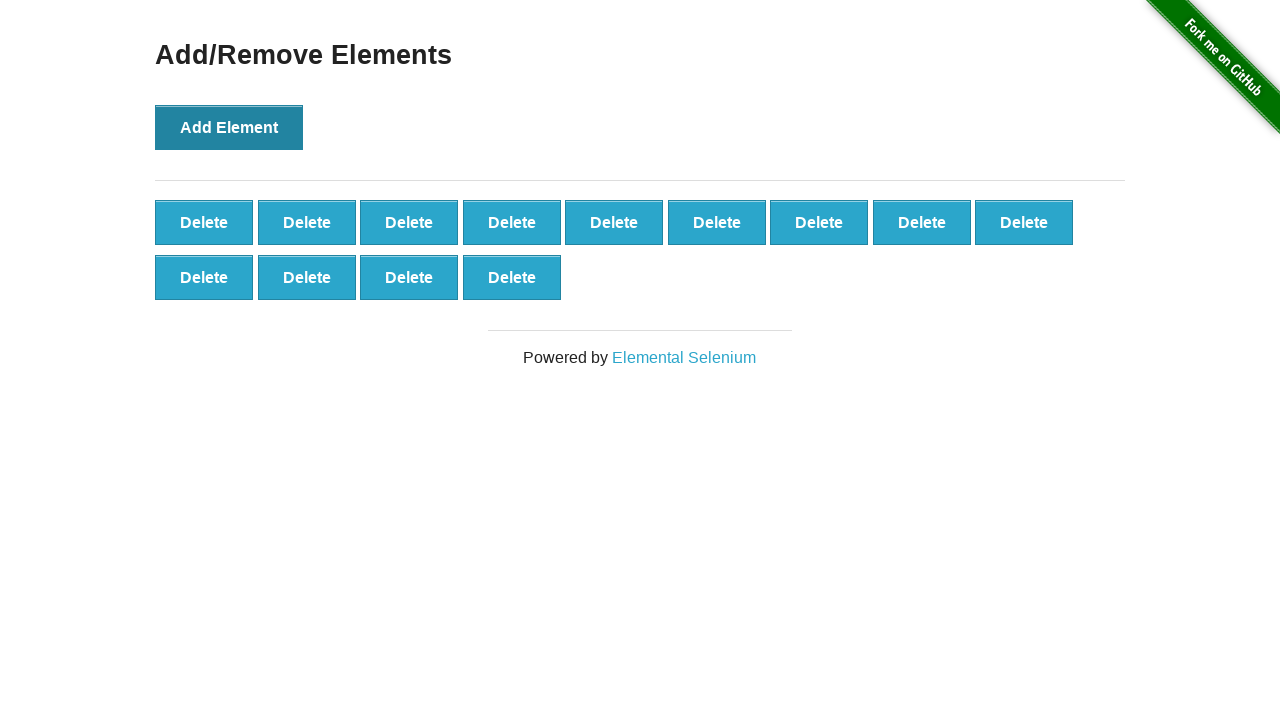

Clicked 'Add Element' button (iteration 14/100) at (229, 127) on xpath=//*[text()='Add Element']
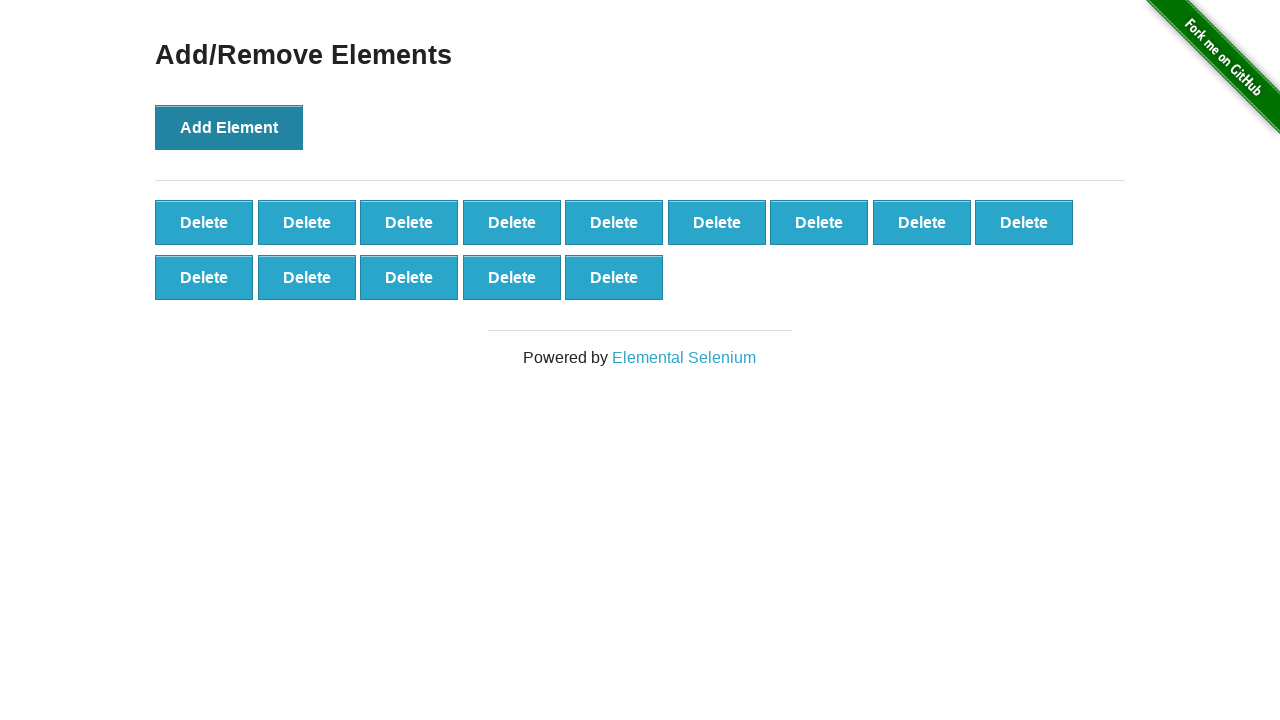

Clicked 'Add Element' button (iteration 15/100) at (229, 127) on xpath=//*[text()='Add Element']
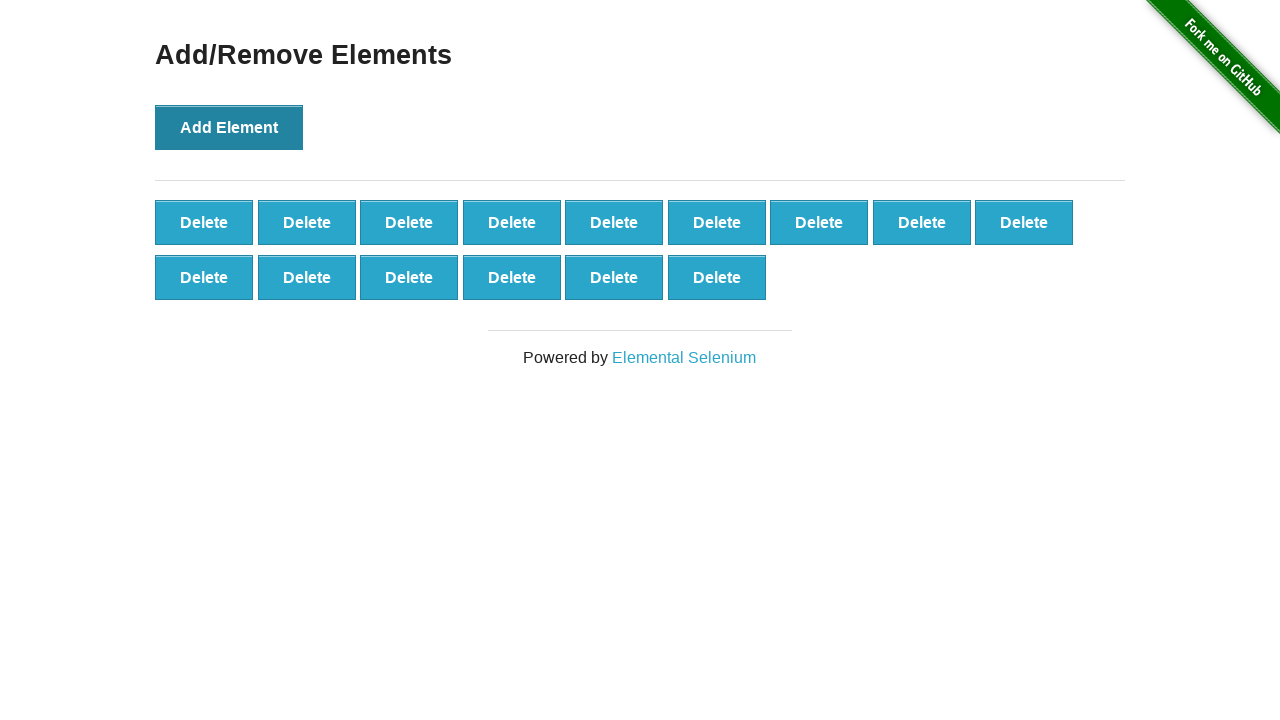

Clicked 'Add Element' button (iteration 16/100) at (229, 127) on xpath=//*[text()='Add Element']
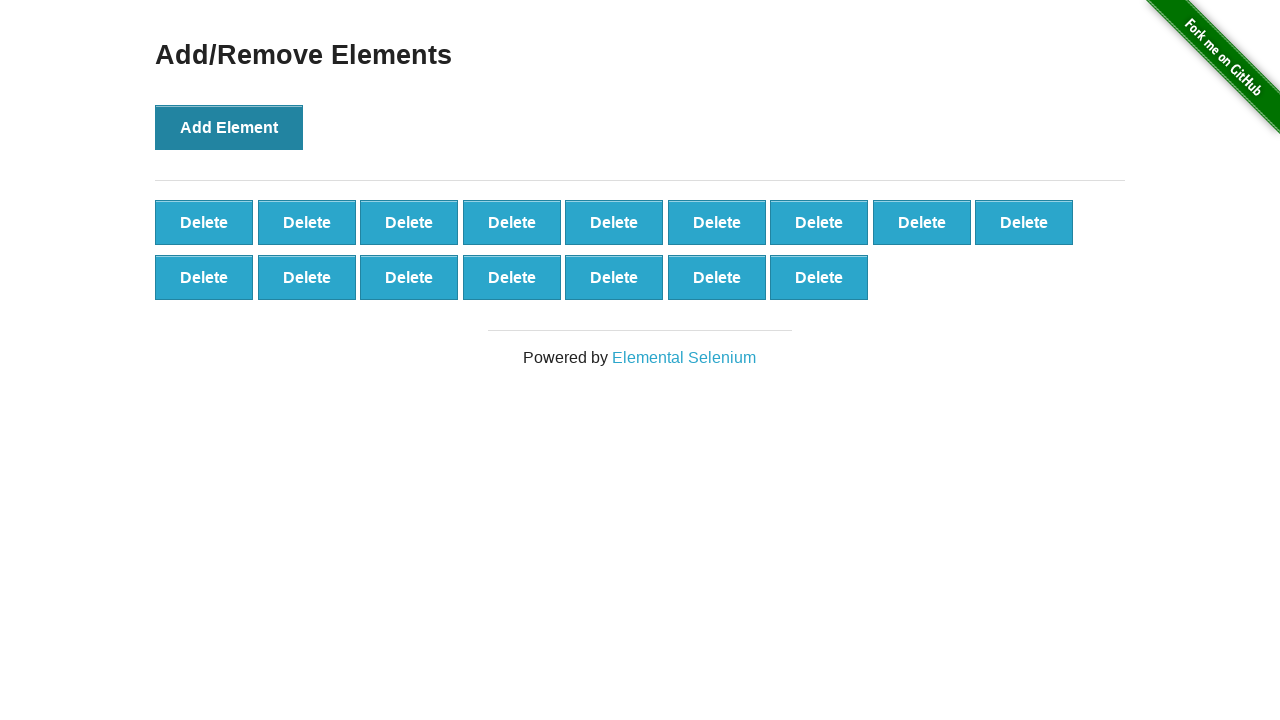

Clicked 'Add Element' button (iteration 17/100) at (229, 127) on xpath=//*[text()='Add Element']
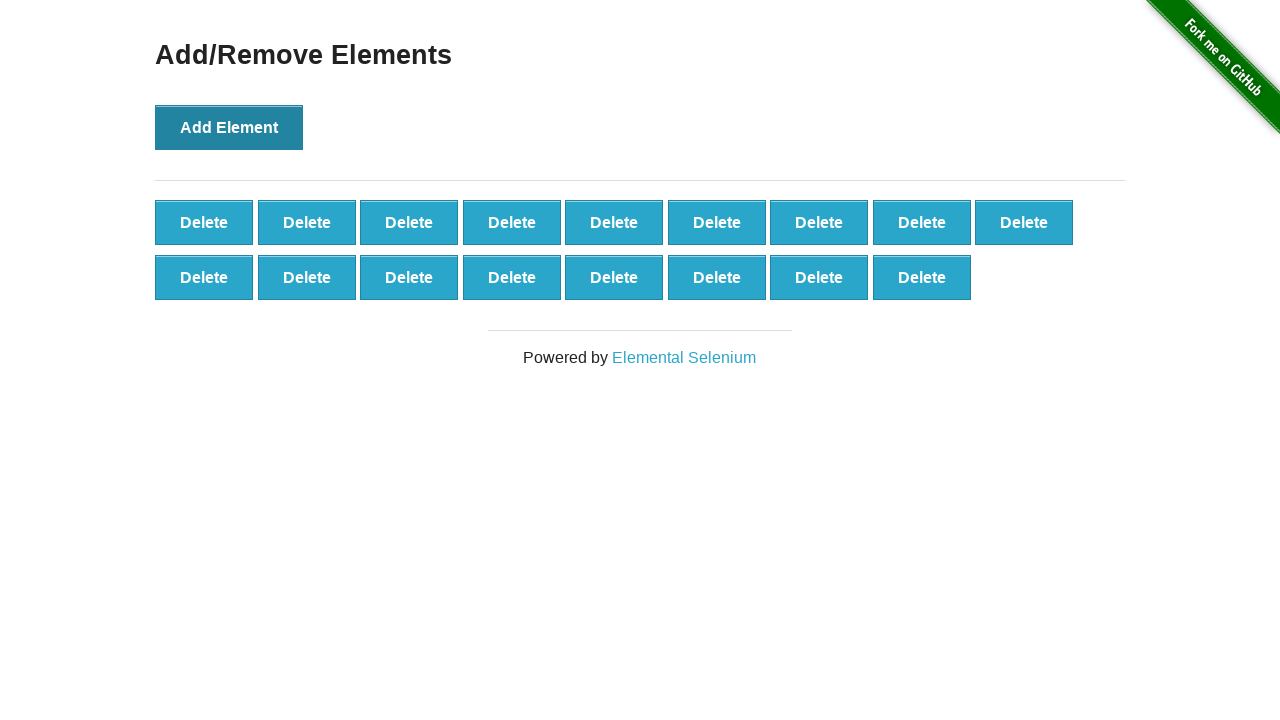

Clicked 'Add Element' button (iteration 18/100) at (229, 127) on xpath=//*[text()='Add Element']
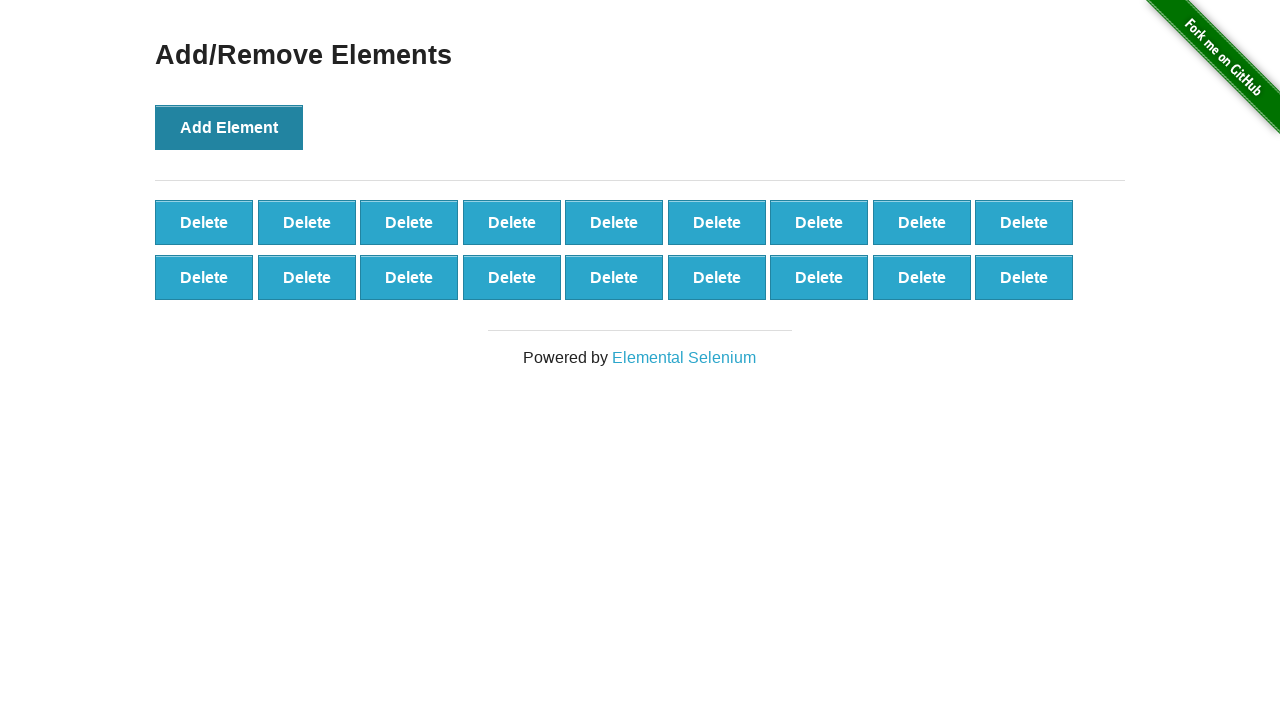

Clicked 'Add Element' button (iteration 19/100) at (229, 127) on xpath=//*[text()='Add Element']
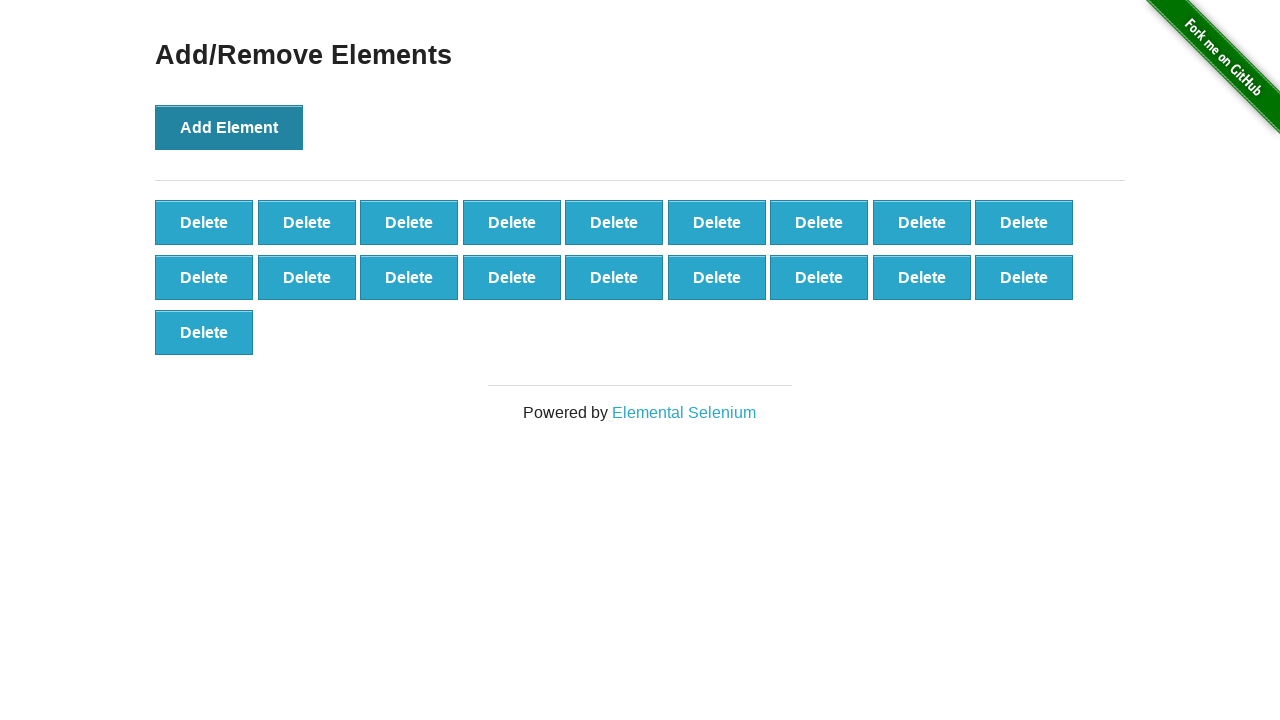

Clicked 'Add Element' button (iteration 20/100) at (229, 127) on xpath=//*[text()='Add Element']
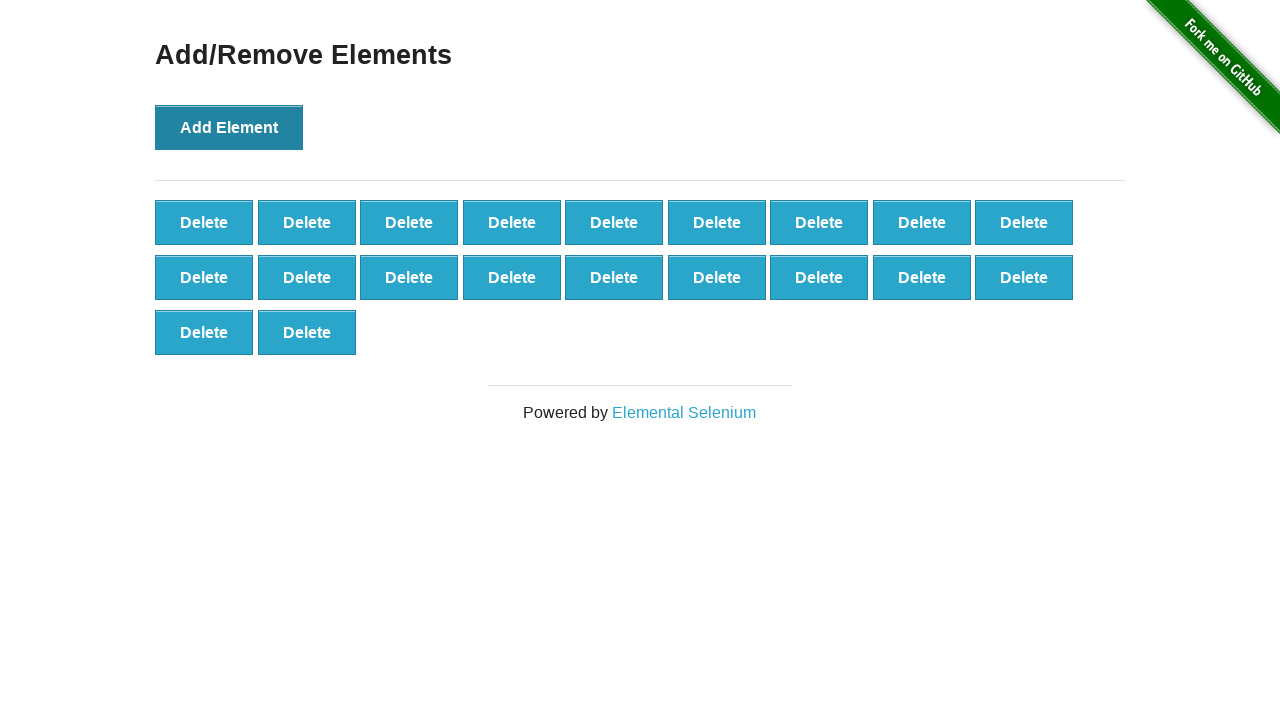

Clicked 'Add Element' button (iteration 21/100) at (229, 127) on xpath=//*[text()='Add Element']
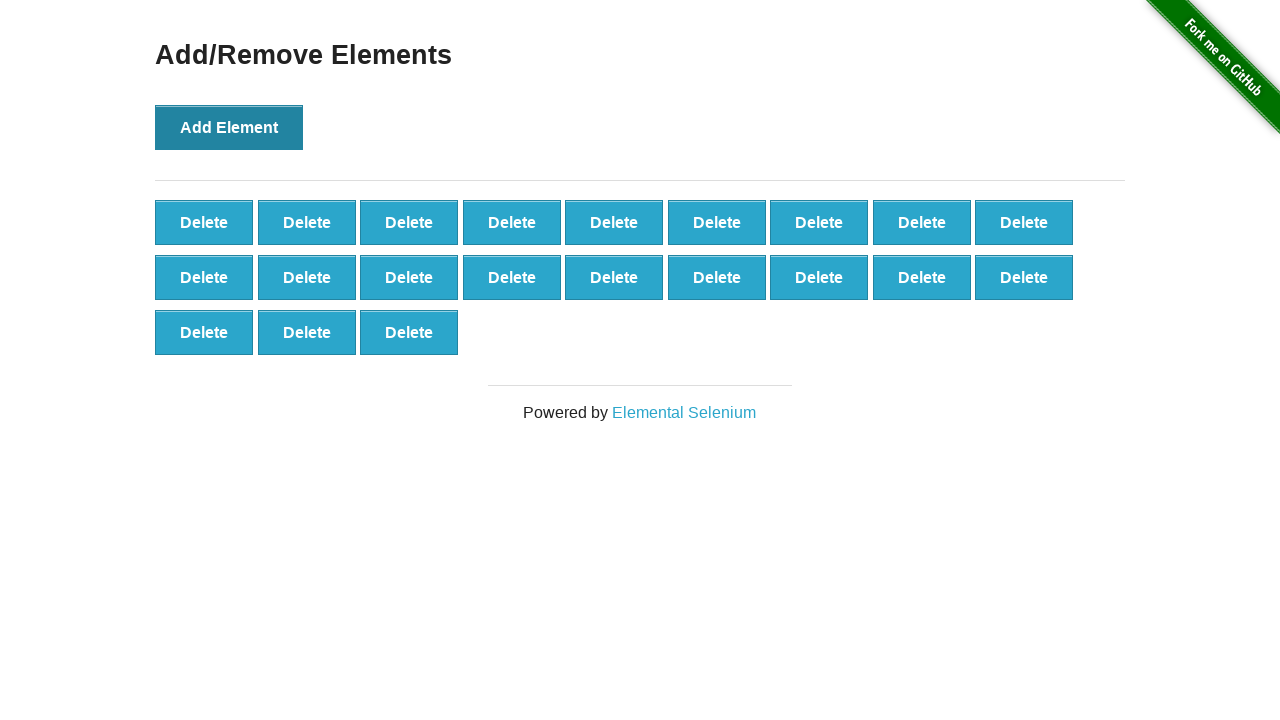

Clicked 'Add Element' button (iteration 22/100) at (229, 127) on xpath=//*[text()='Add Element']
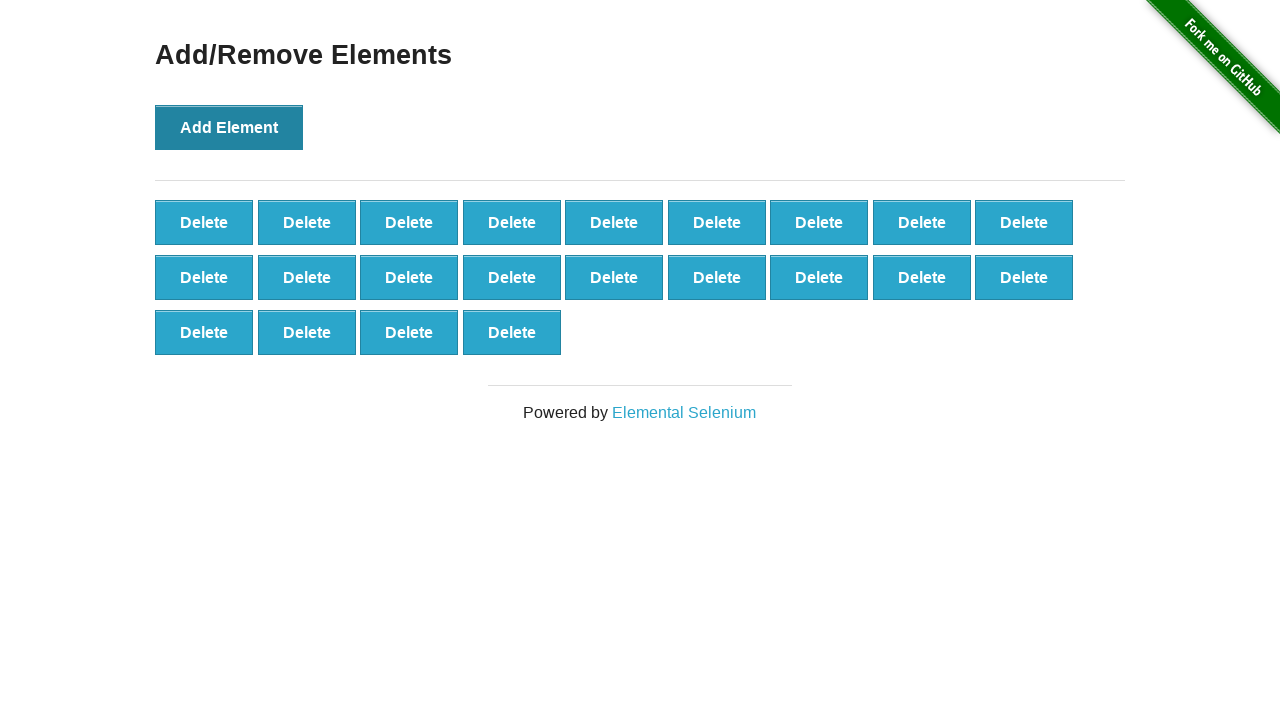

Clicked 'Add Element' button (iteration 23/100) at (229, 127) on xpath=//*[text()='Add Element']
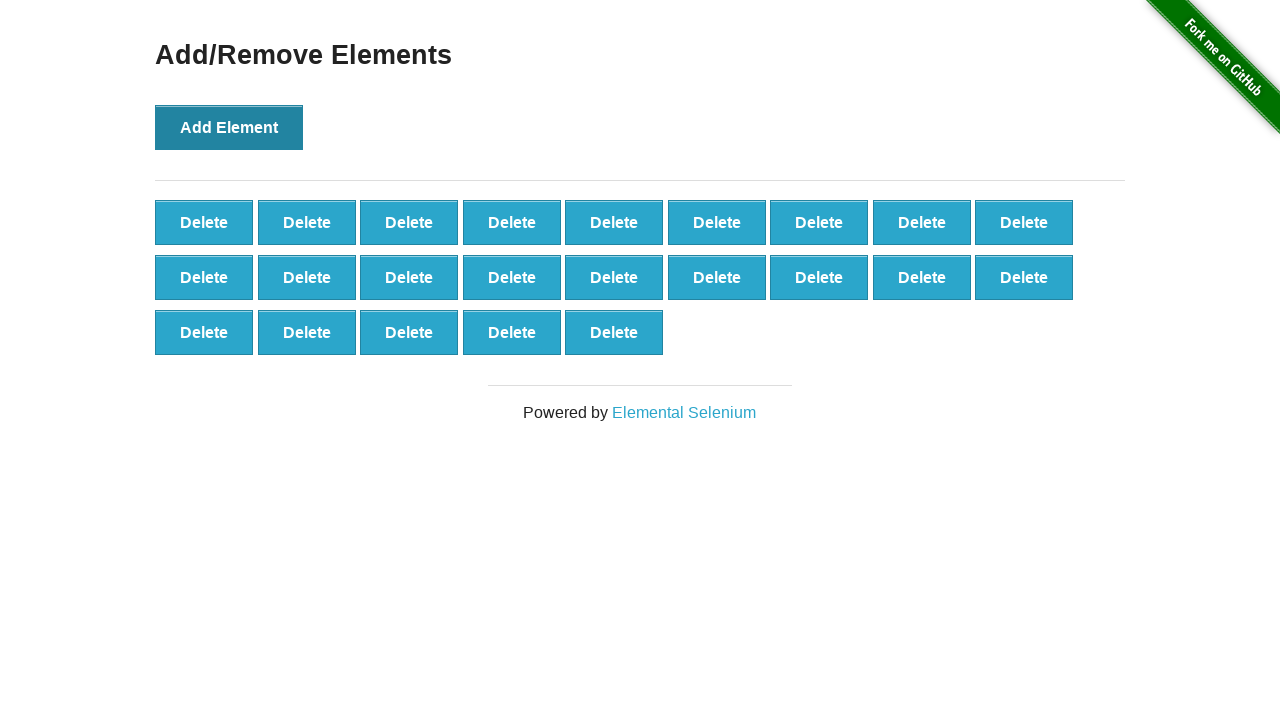

Clicked 'Add Element' button (iteration 24/100) at (229, 127) on xpath=//*[text()='Add Element']
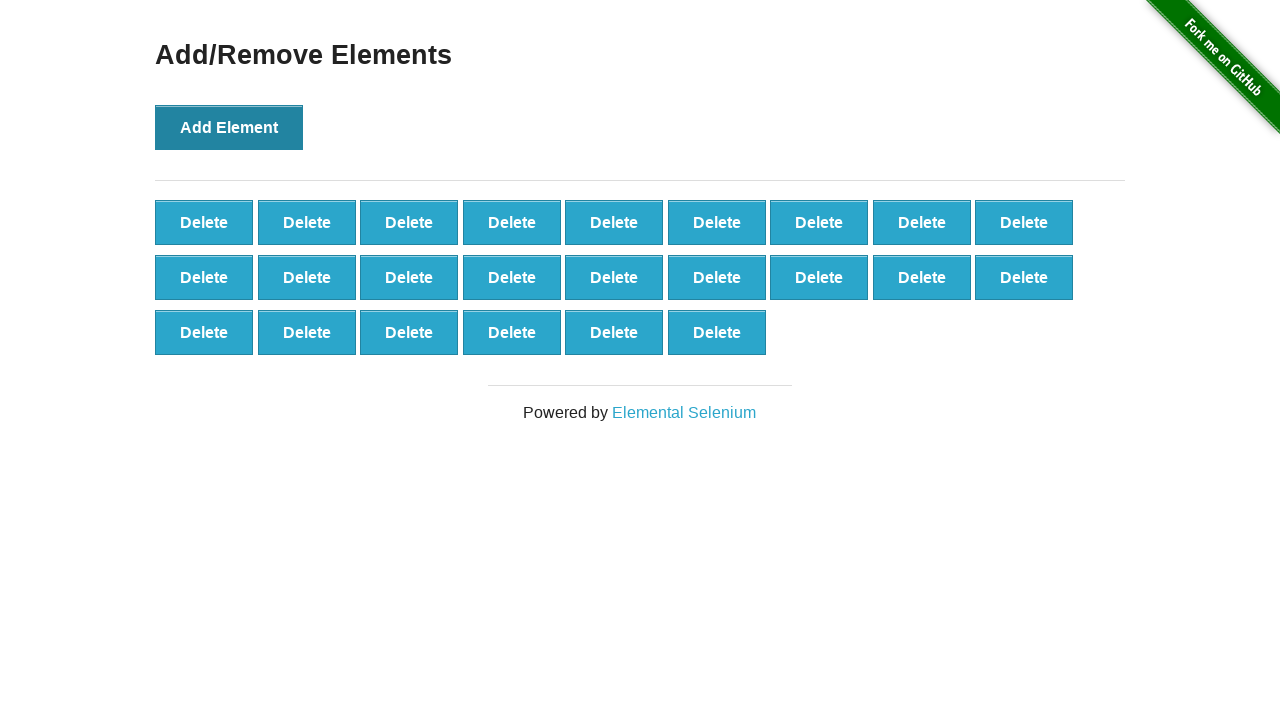

Clicked 'Add Element' button (iteration 25/100) at (229, 127) on xpath=//*[text()='Add Element']
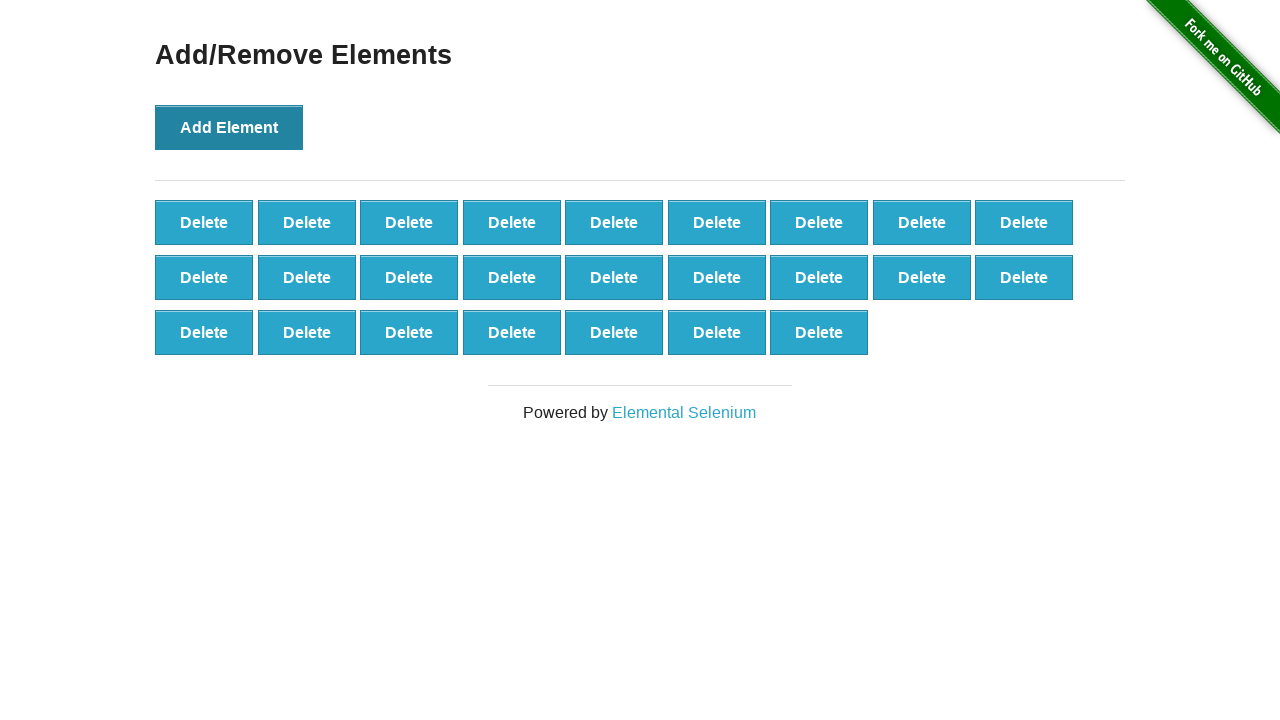

Clicked 'Add Element' button (iteration 26/100) at (229, 127) on xpath=//*[text()='Add Element']
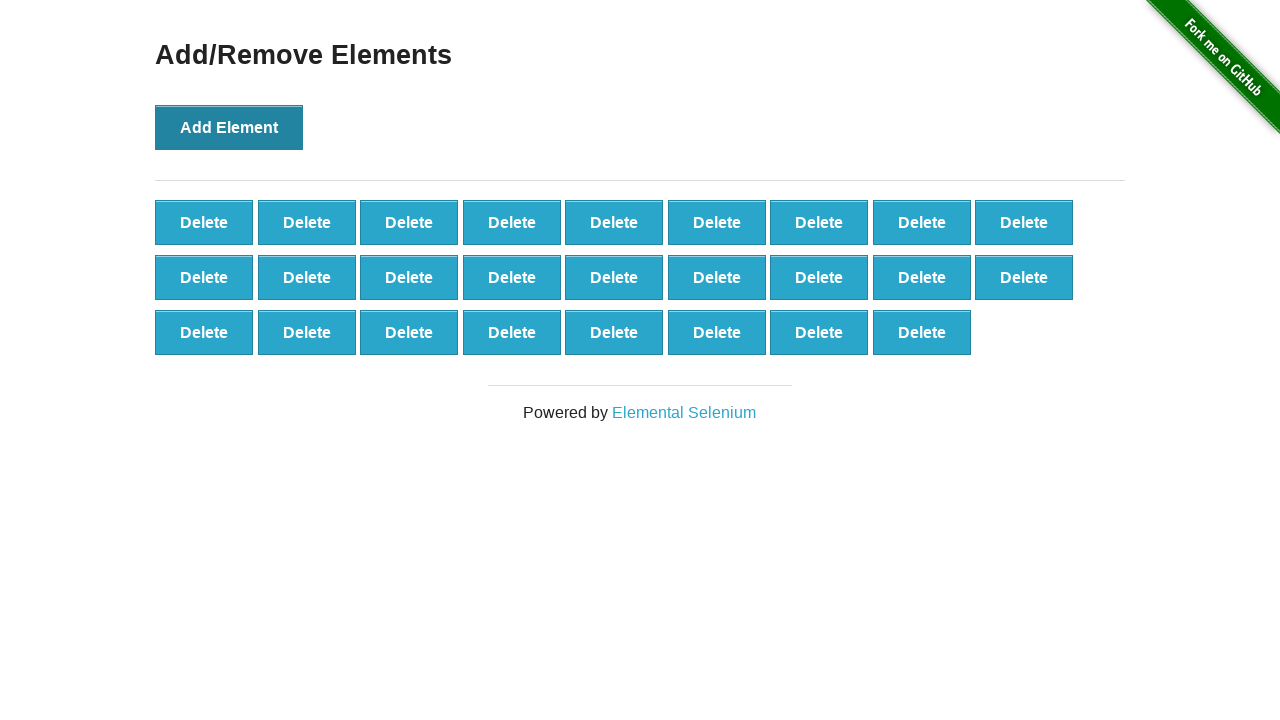

Clicked 'Add Element' button (iteration 27/100) at (229, 127) on xpath=//*[text()='Add Element']
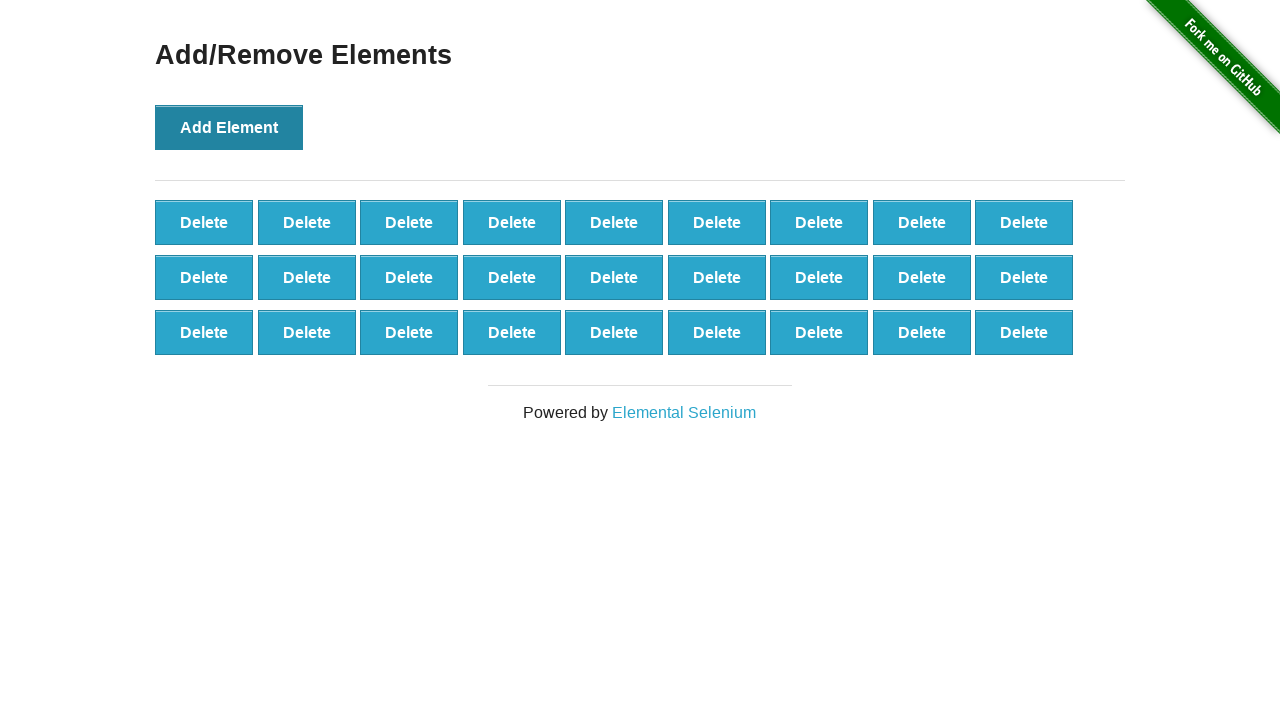

Clicked 'Add Element' button (iteration 28/100) at (229, 127) on xpath=//*[text()='Add Element']
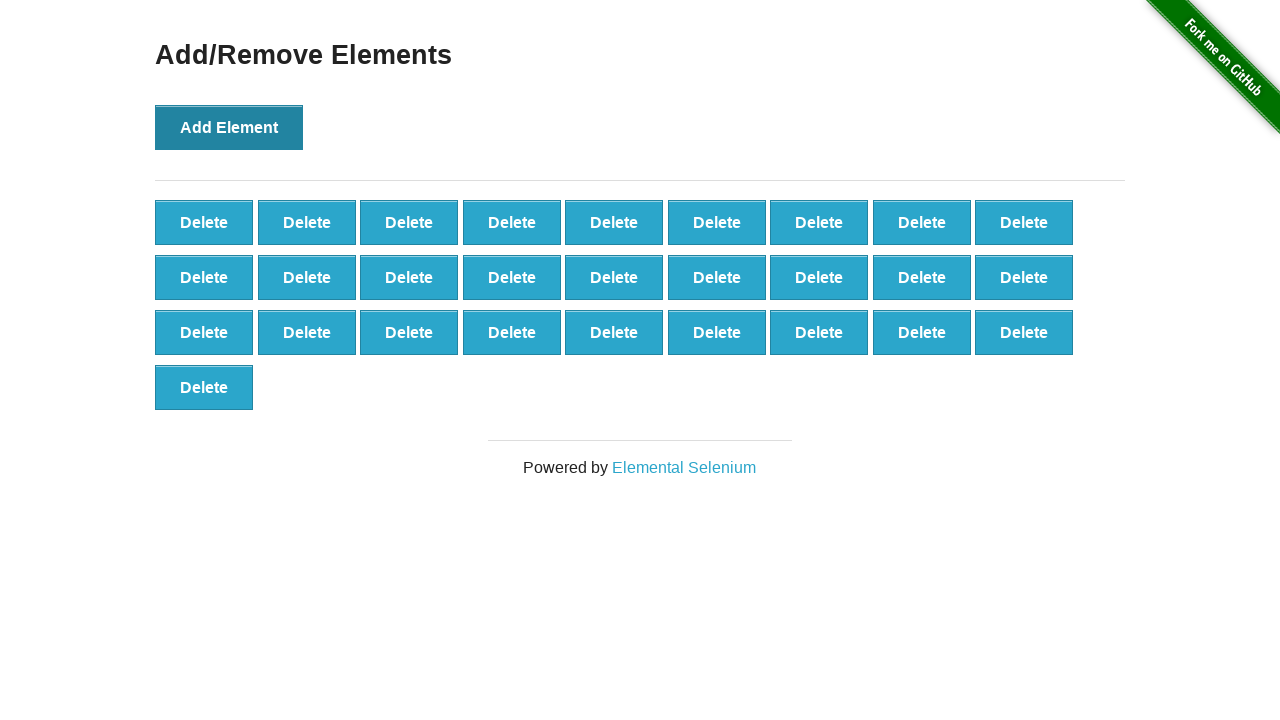

Clicked 'Add Element' button (iteration 29/100) at (229, 127) on xpath=//*[text()='Add Element']
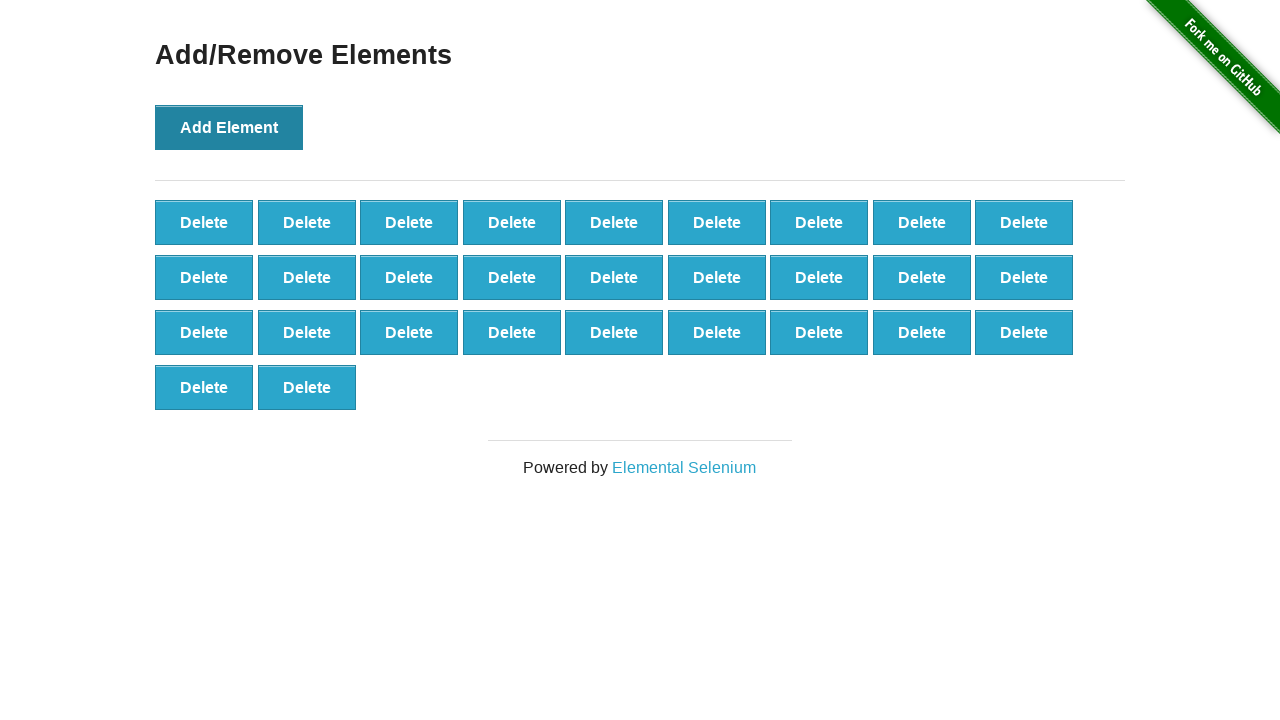

Clicked 'Add Element' button (iteration 30/100) at (229, 127) on xpath=//*[text()='Add Element']
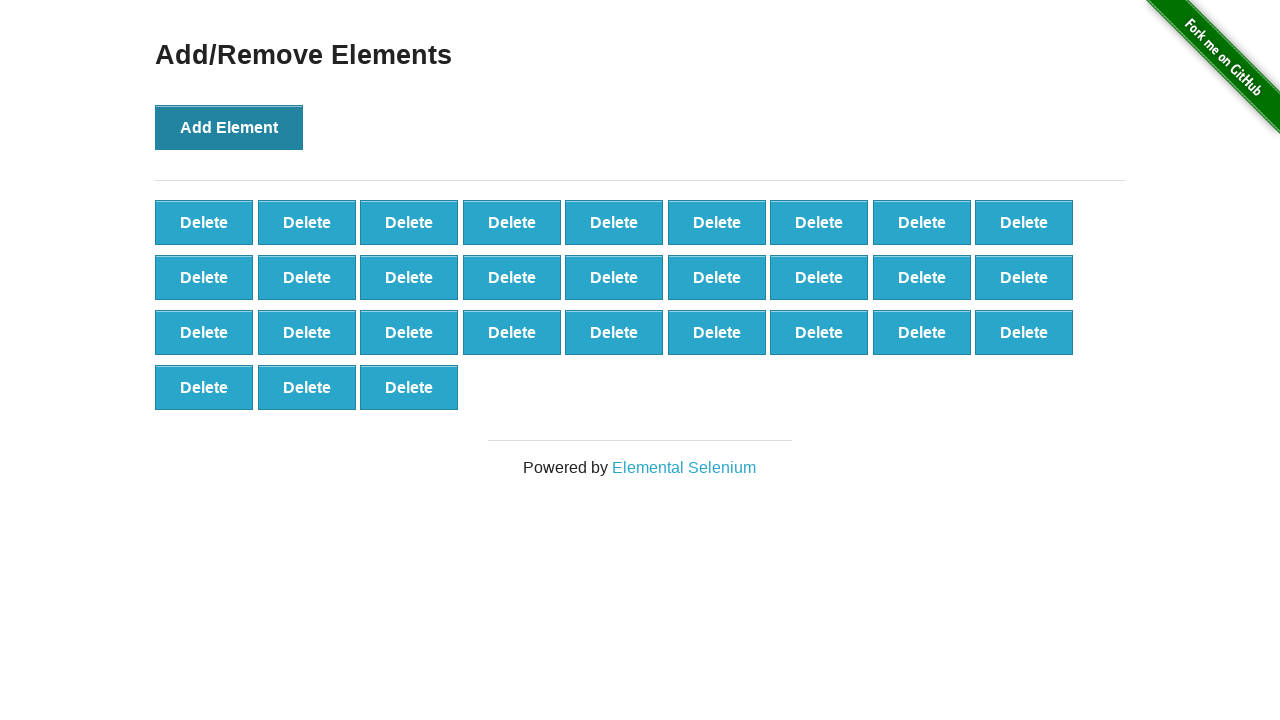

Clicked 'Add Element' button (iteration 31/100) at (229, 127) on xpath=//*[text()='Add Element']
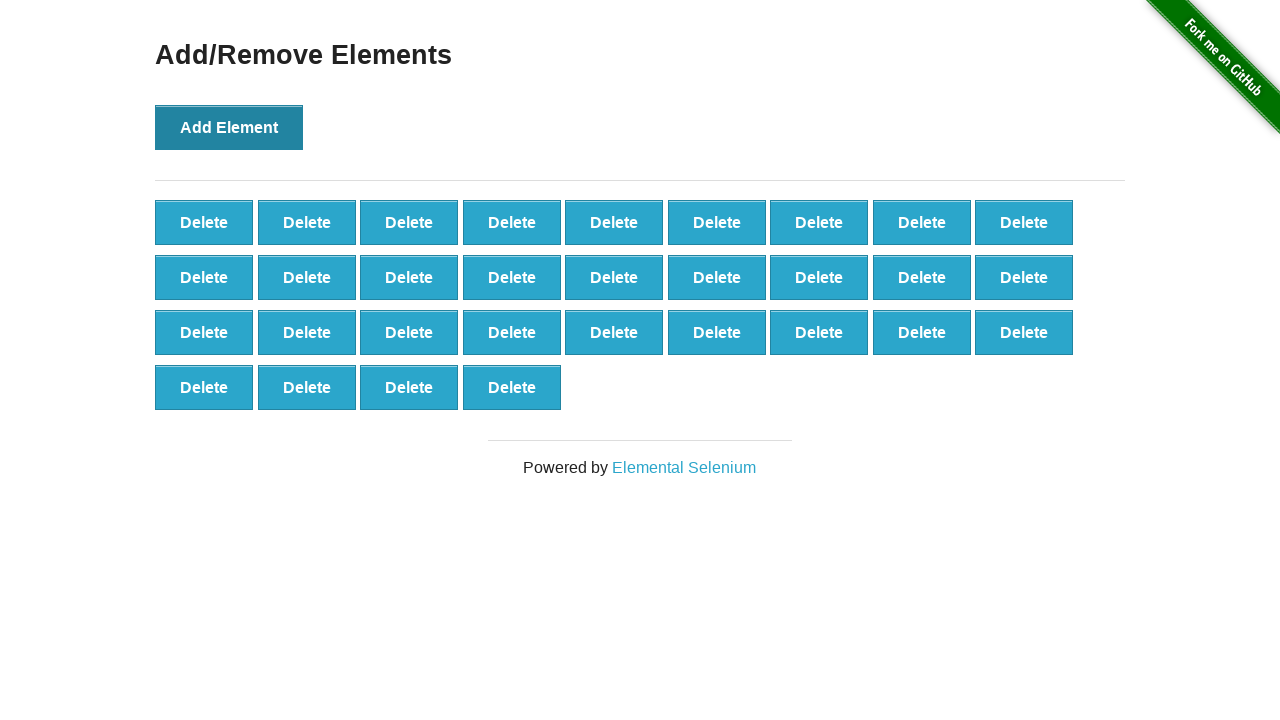

Clicked 'Add Element' button (iteration 32/100) at (229, 127) on xpath=//*[text()='Add Element']
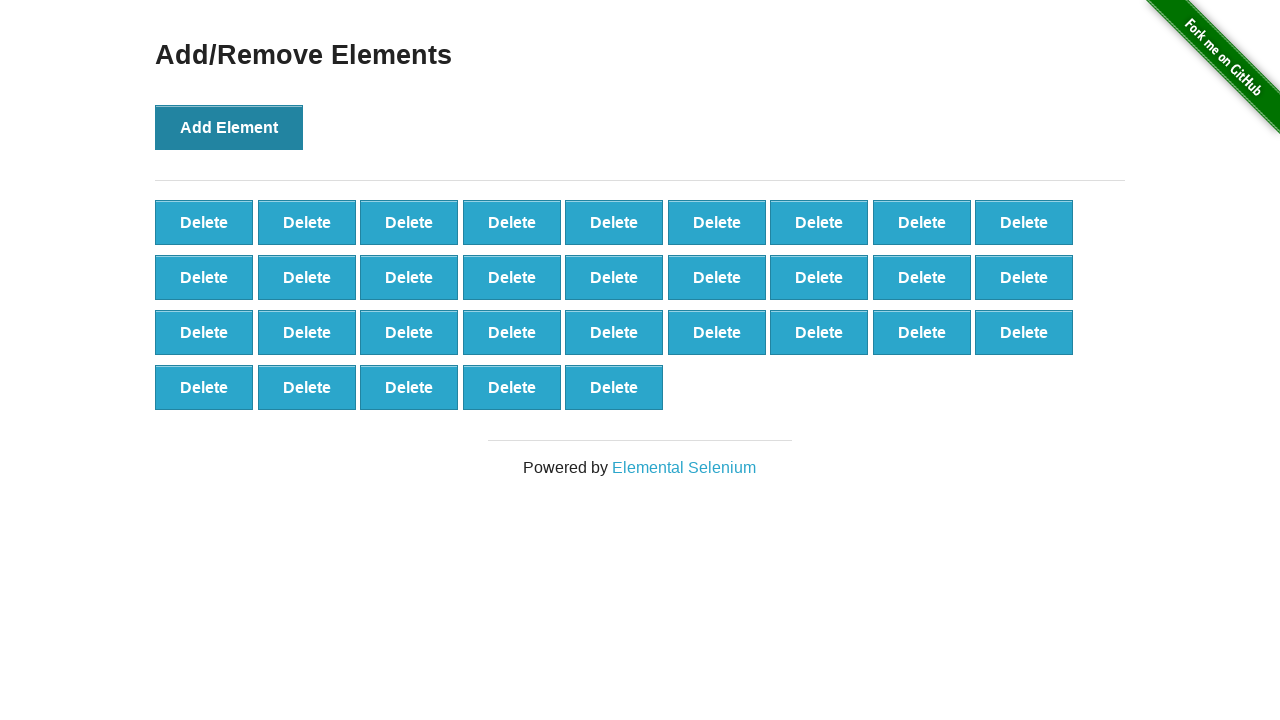

Clicked 'Add Element' button (iteration 33/100) at (229, 127) on xpath=//*[text()='Add Element']
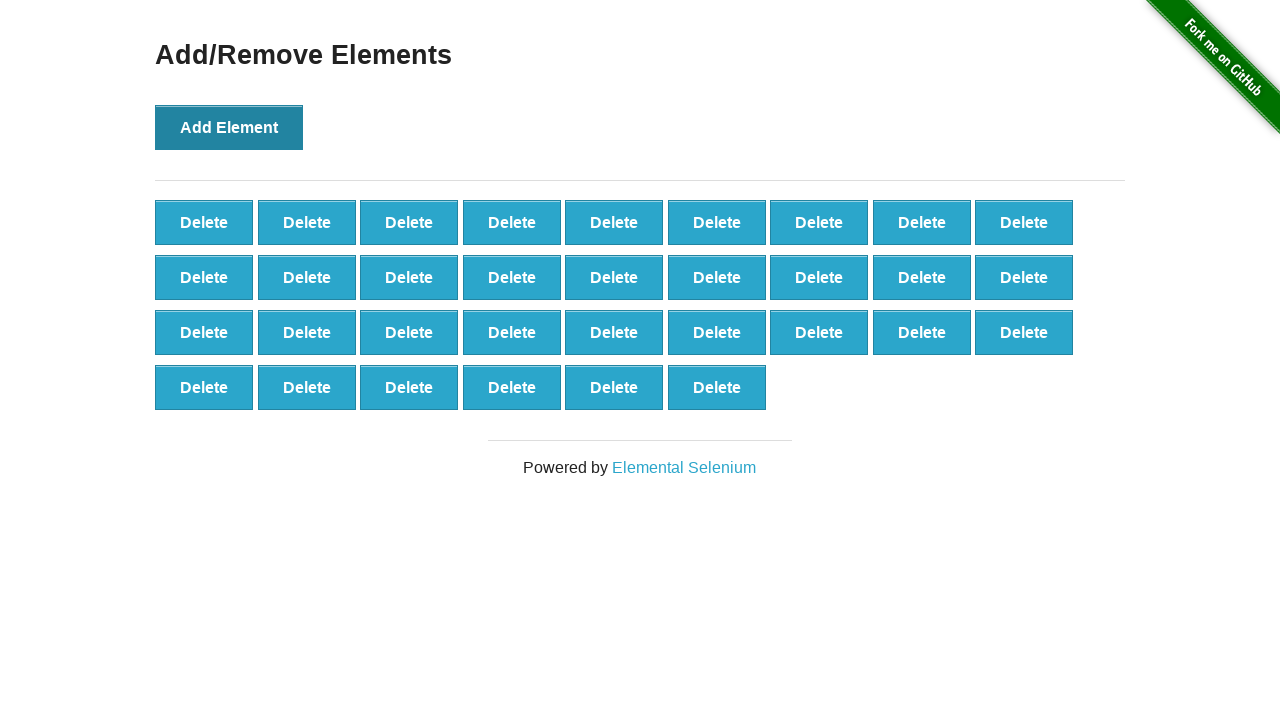

Clicked 'Add Element' button (iteration 34/100) at (229, 127) on xpath=//*[text()='Add Element']
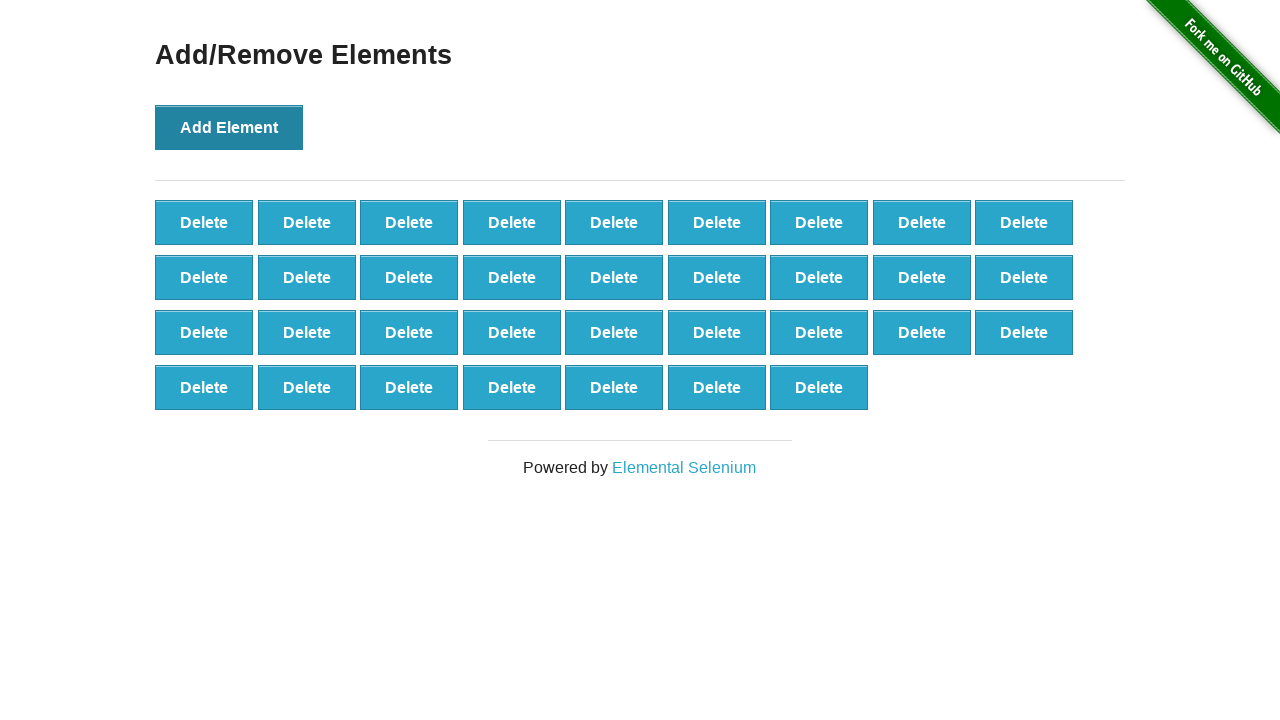

Clicked 'Add Element' button (iteration 35/100) at (229, 127) on xpath=//*[text()='Add Element']
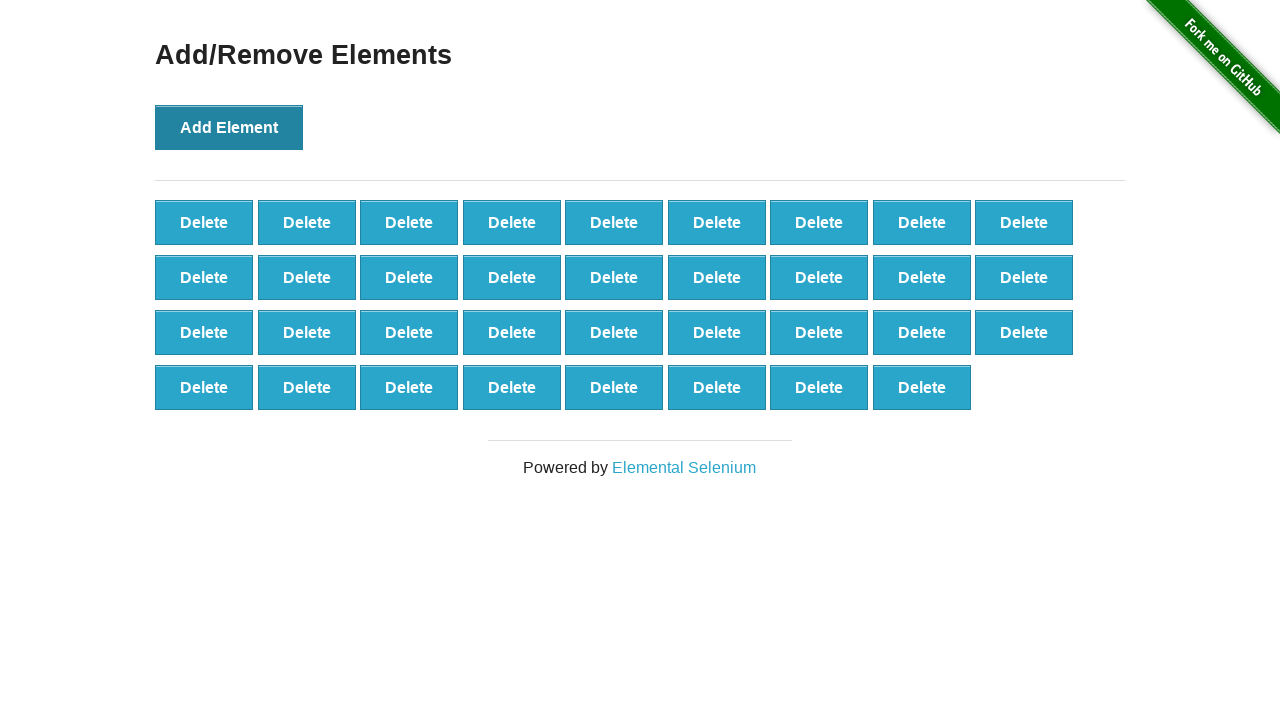

Clicked 'Add Element' button (iteration 36/100) at (229, 127) on xpath=//*[text()='Add Element']
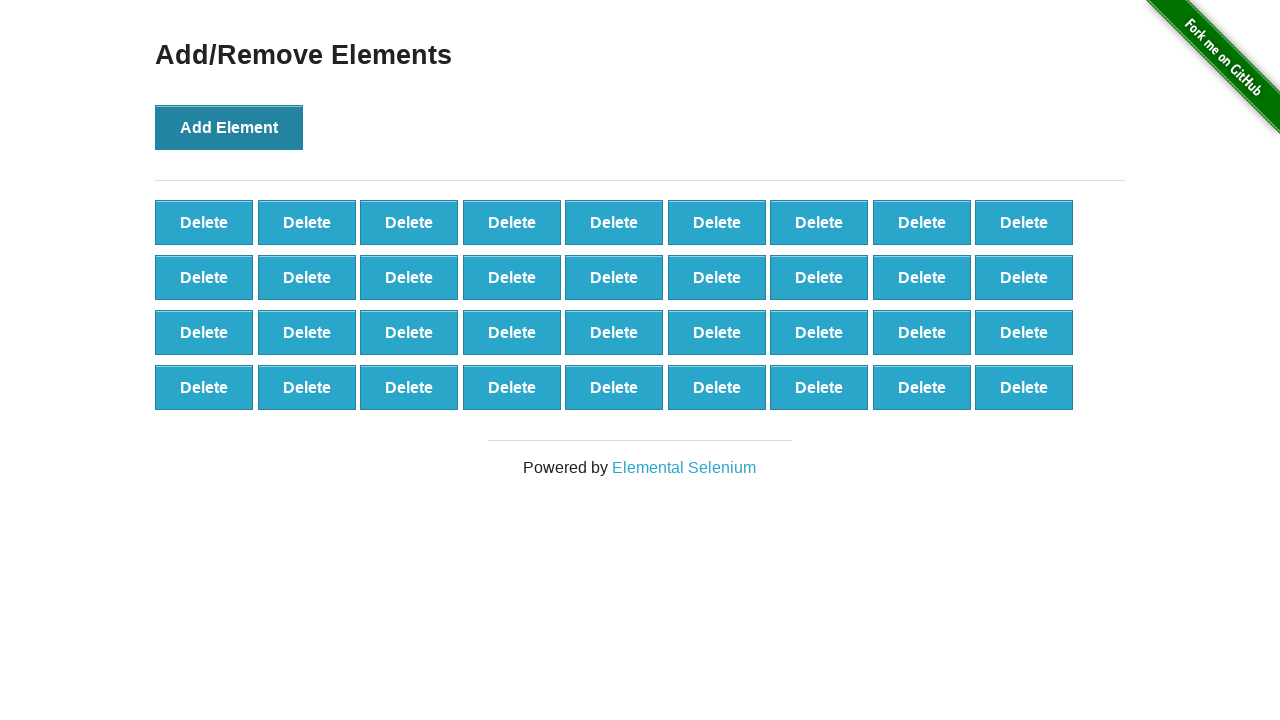

Clicked 'Add Element' button (iteration 37/100) at (229, 127) on xpath=//*[text()='Add Element']
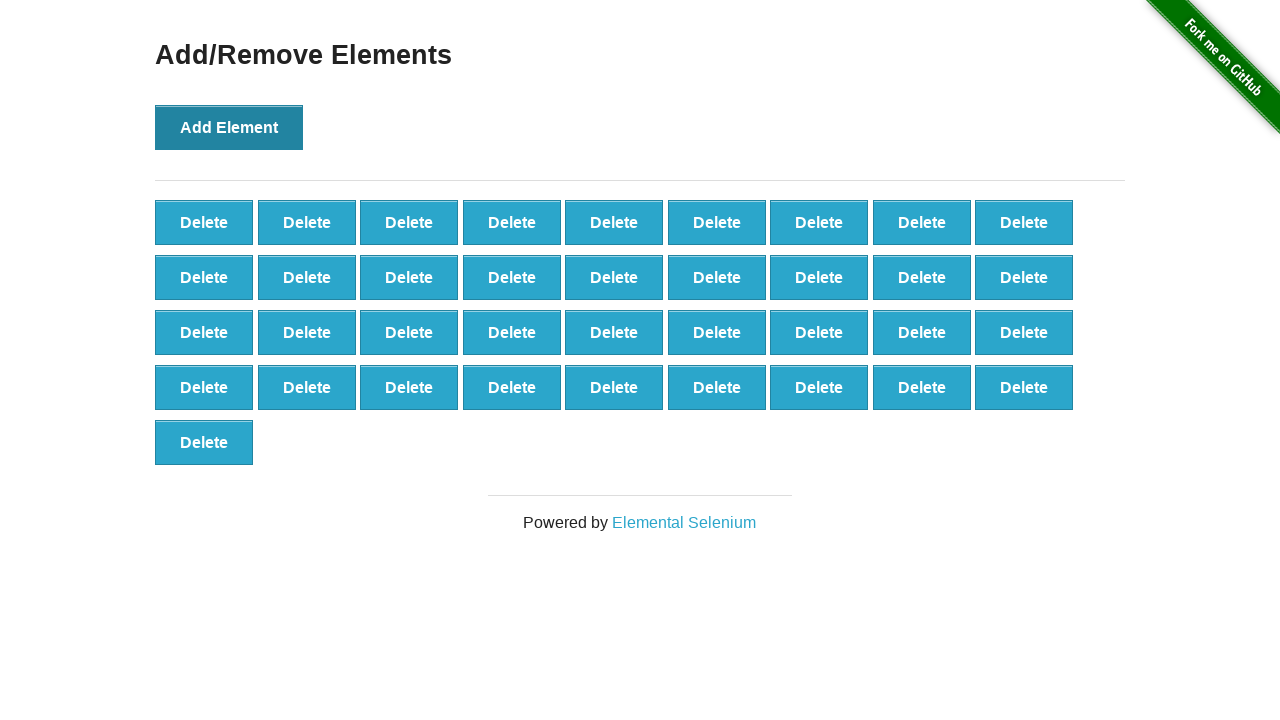

Clicked 'Add Element' button (iteration 38/100) at (229, 127) on xpath=//*[text()='Add Element']
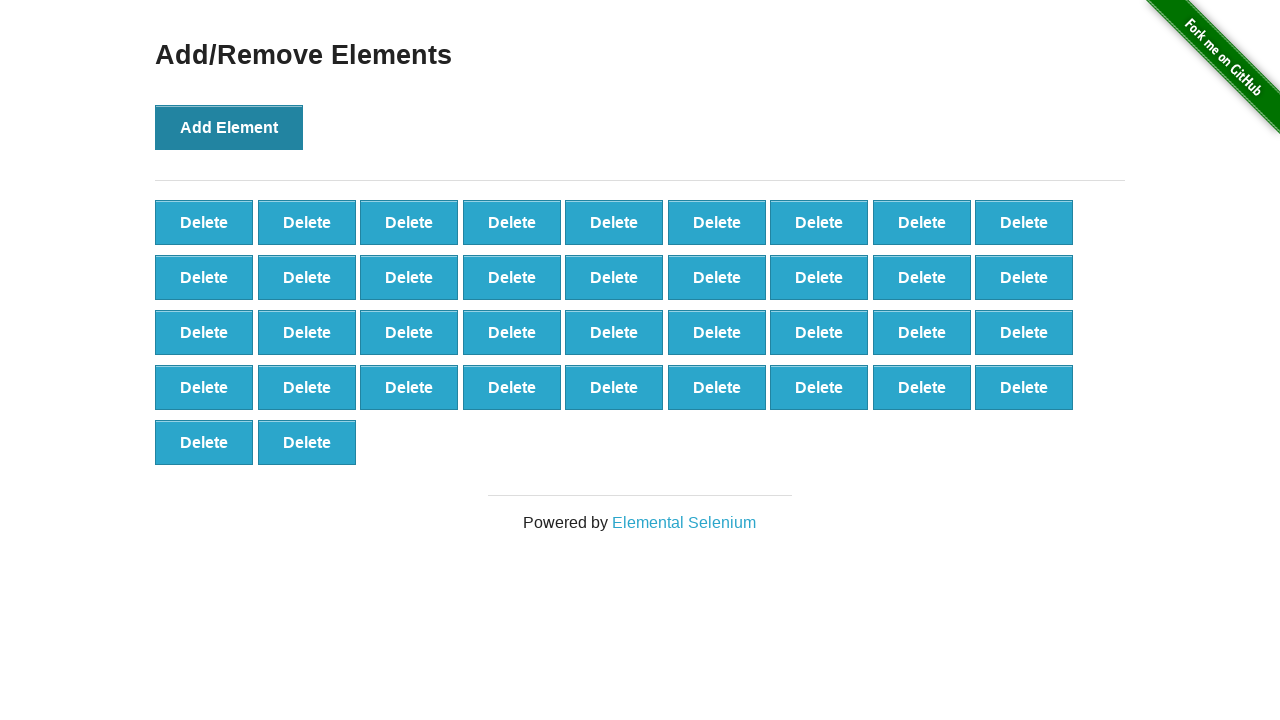

Clicked 'Add Element' button (iteration 39/100) at (229, 127) on xpath=//*[text()='Add Element']
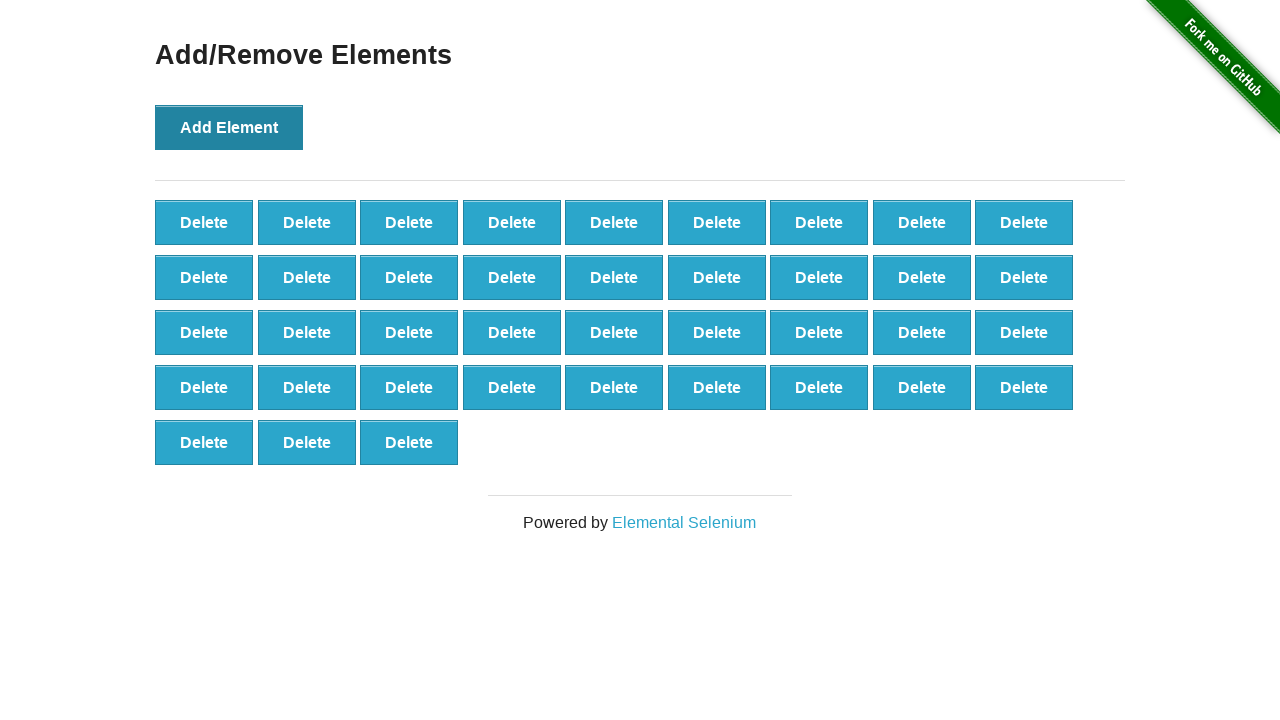

Clicked 'Add Element' button (iteration 40/100) at (229, 127) on xpath=//*[text()='Add Element']
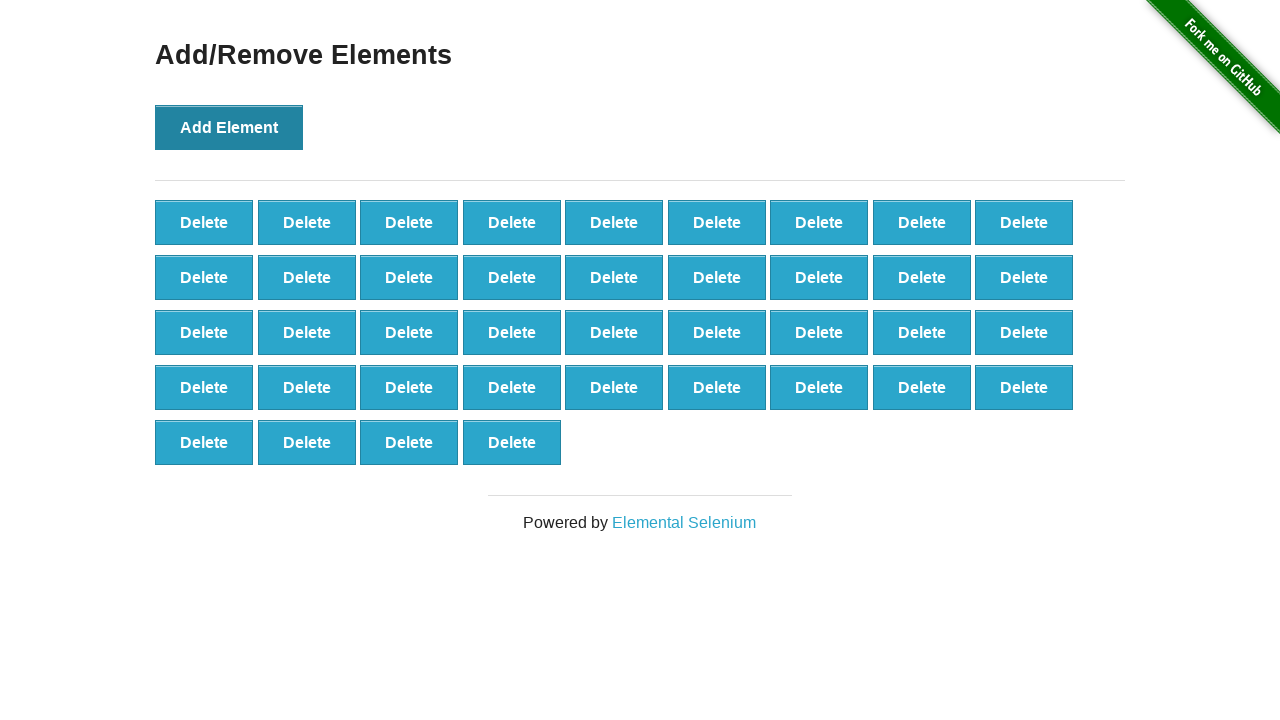

Clicked 'Add Element' button (iteration 41/100) at (229, 127) on xpath=//*[text()='Add Element']
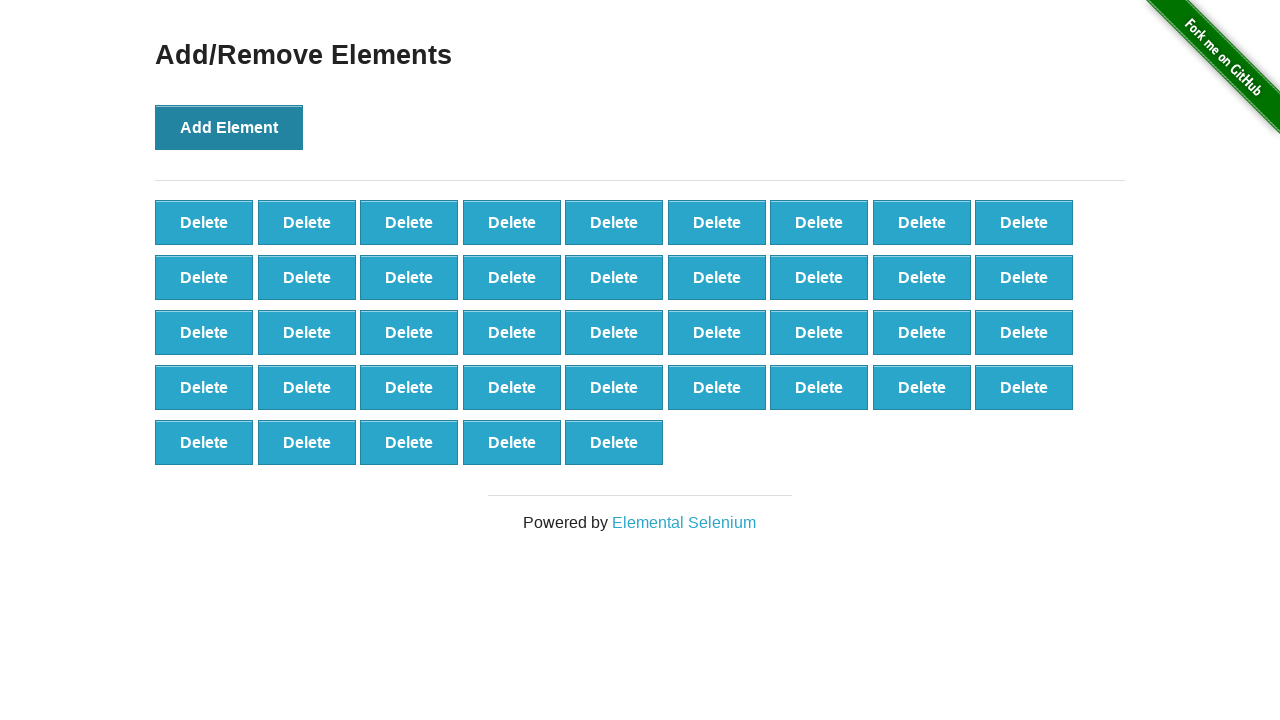

Clicked 'Add Element' button (iteration 42/100) at (229, 127) on xpath=//*[text()='Add Element']
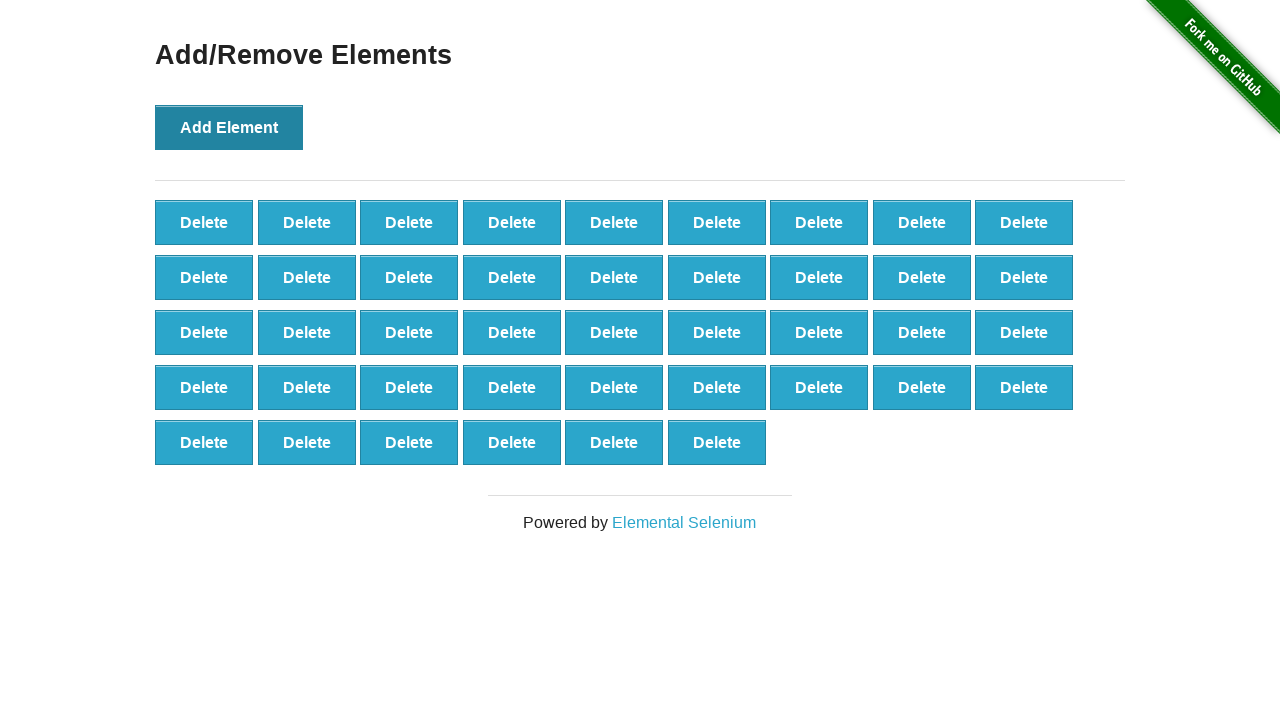

Clicked 'Add Element' button (iteration 43/100) at (229, 127) on xpath=//*[text()='Add Element']
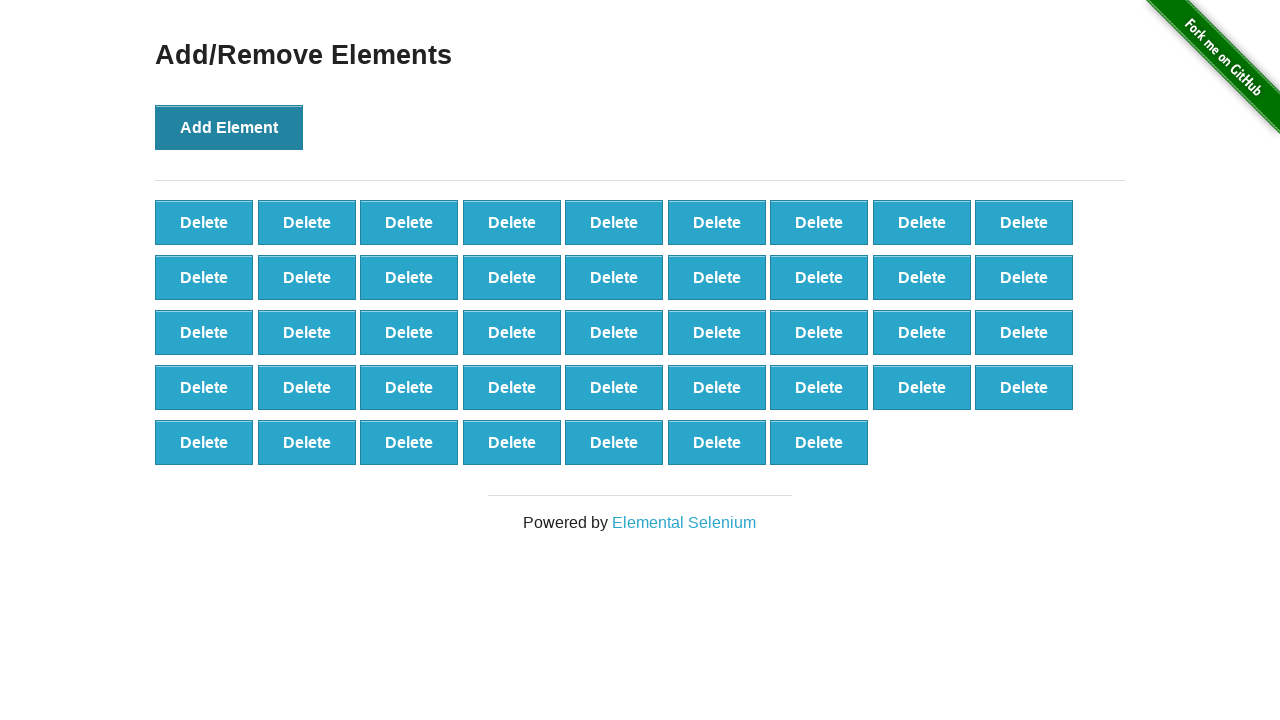

Clicked 'Add Element' button (iteration 44/100) at (229, 127) on xpath=//*[text()='Add Element']
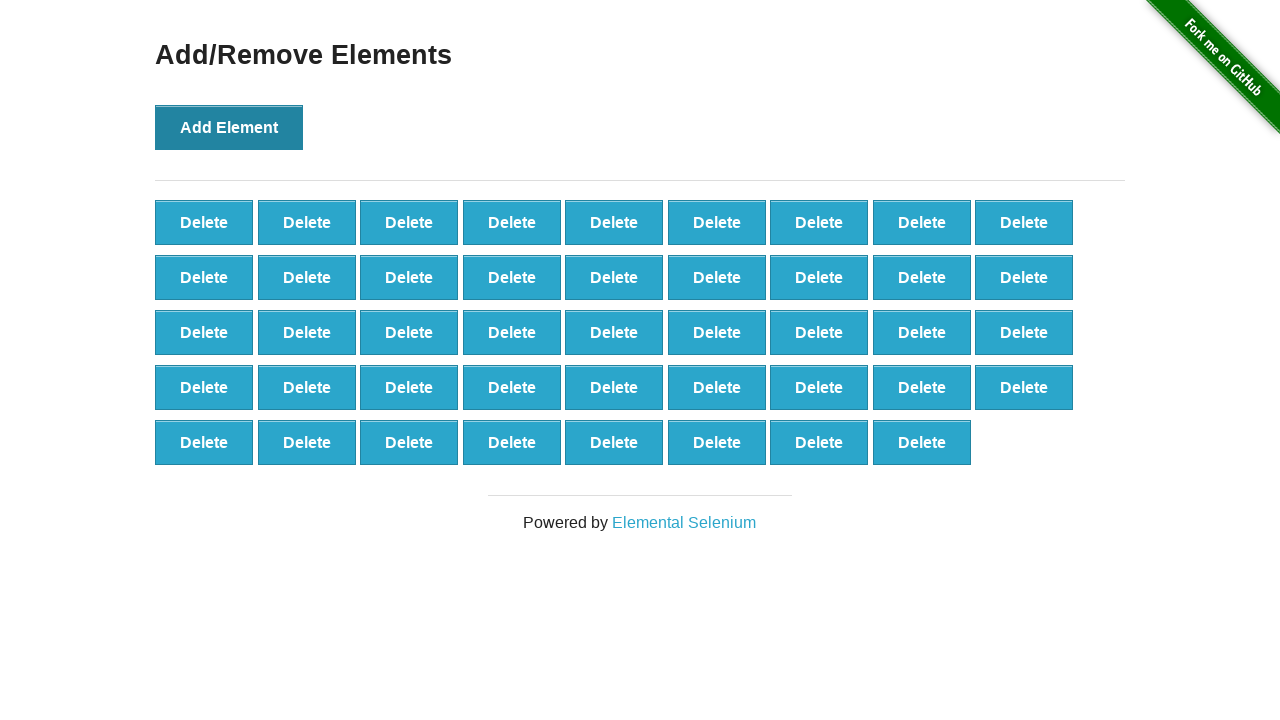

Clicked 'Add Element' button (iteration 45/100) at (229, 127) on xpath=//*[text()='Add Element']
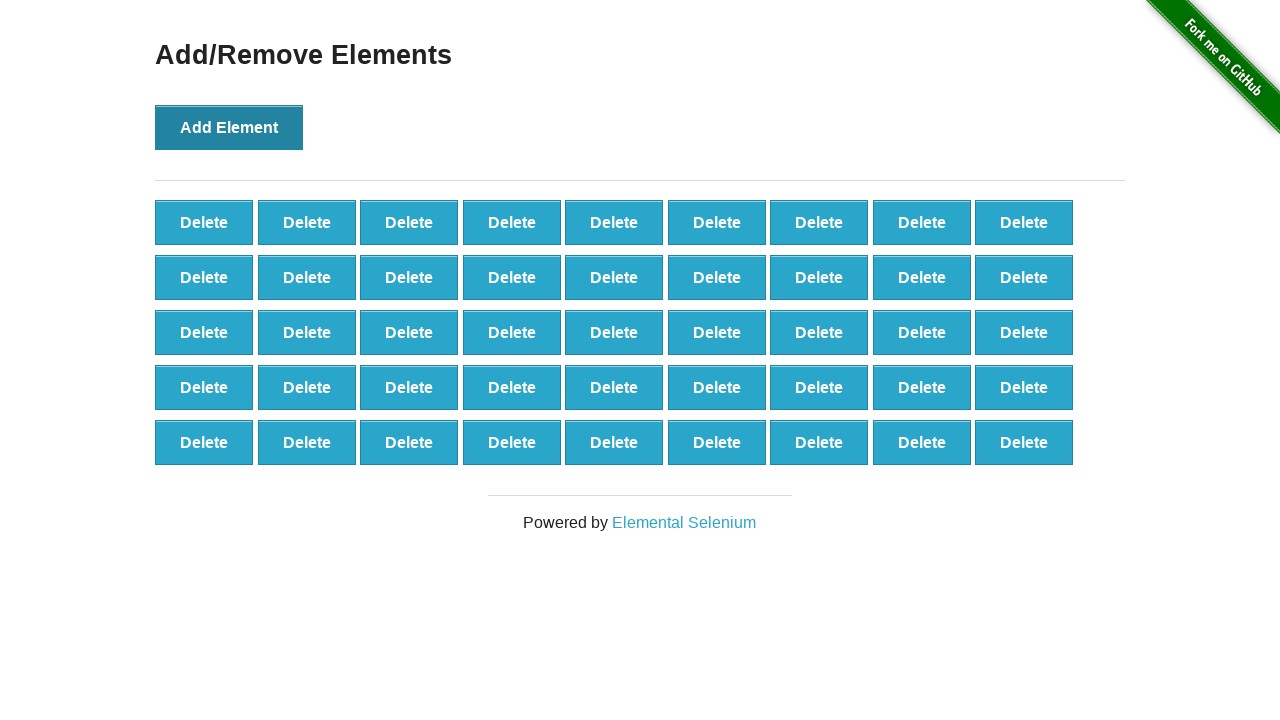

Clicked 'Add Element' button (iteration 46/100) at (229, 127) on xpath=//*[text()='Add Element']
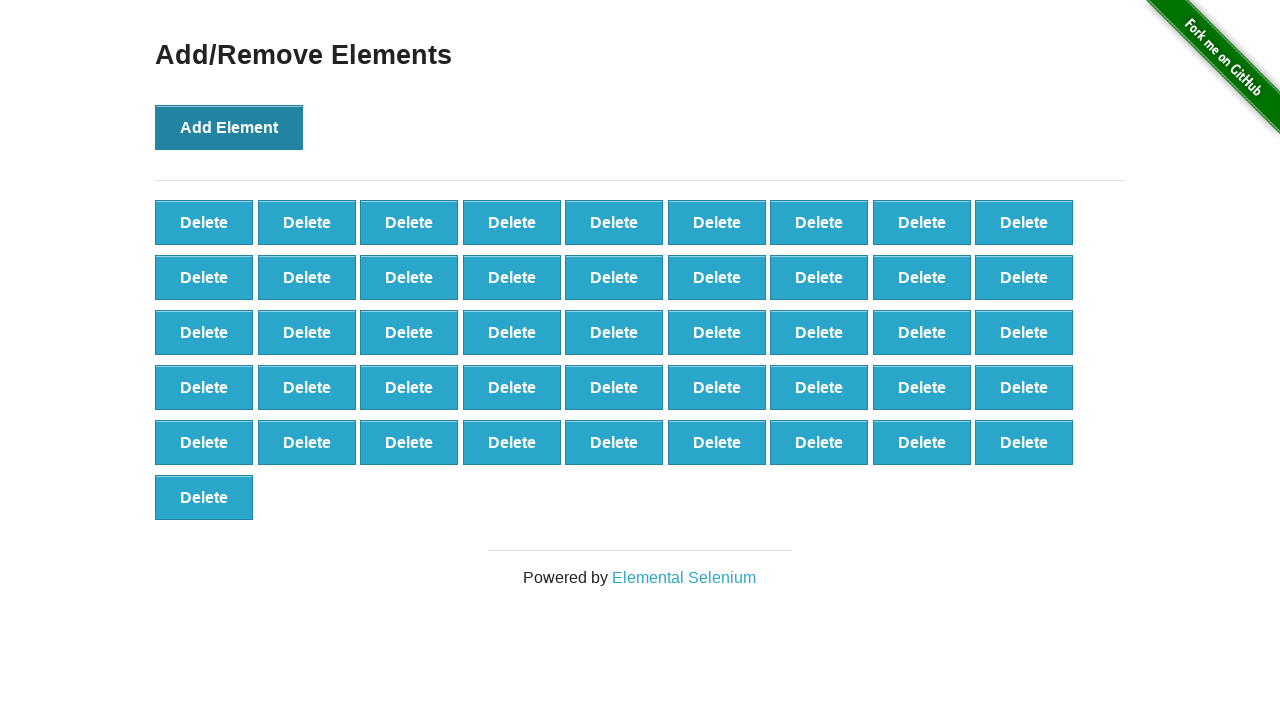

Clicked 'Add Element' button (iteration 47/100) at (229, 127) on xpath=//*[text()='Add Element']
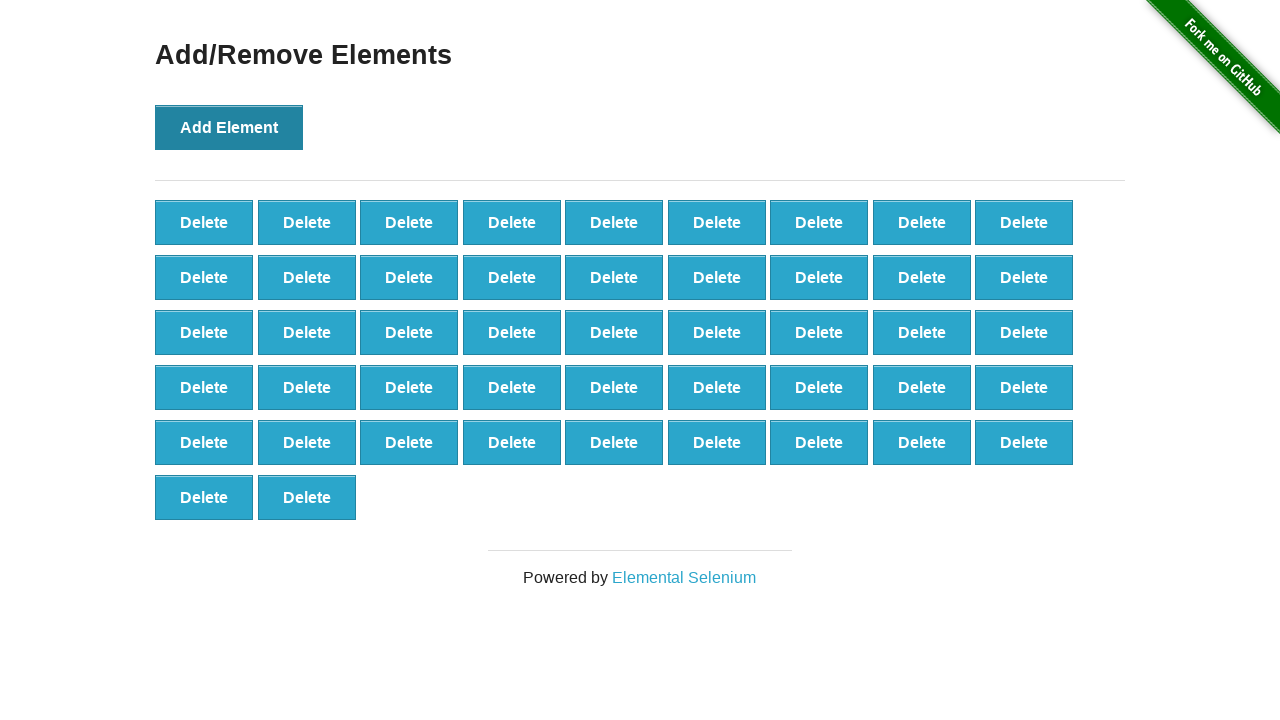

Clicked 'Add Element' button (iteration 48/100) at (229, 127) on xpath=//*[text()='Add Element']
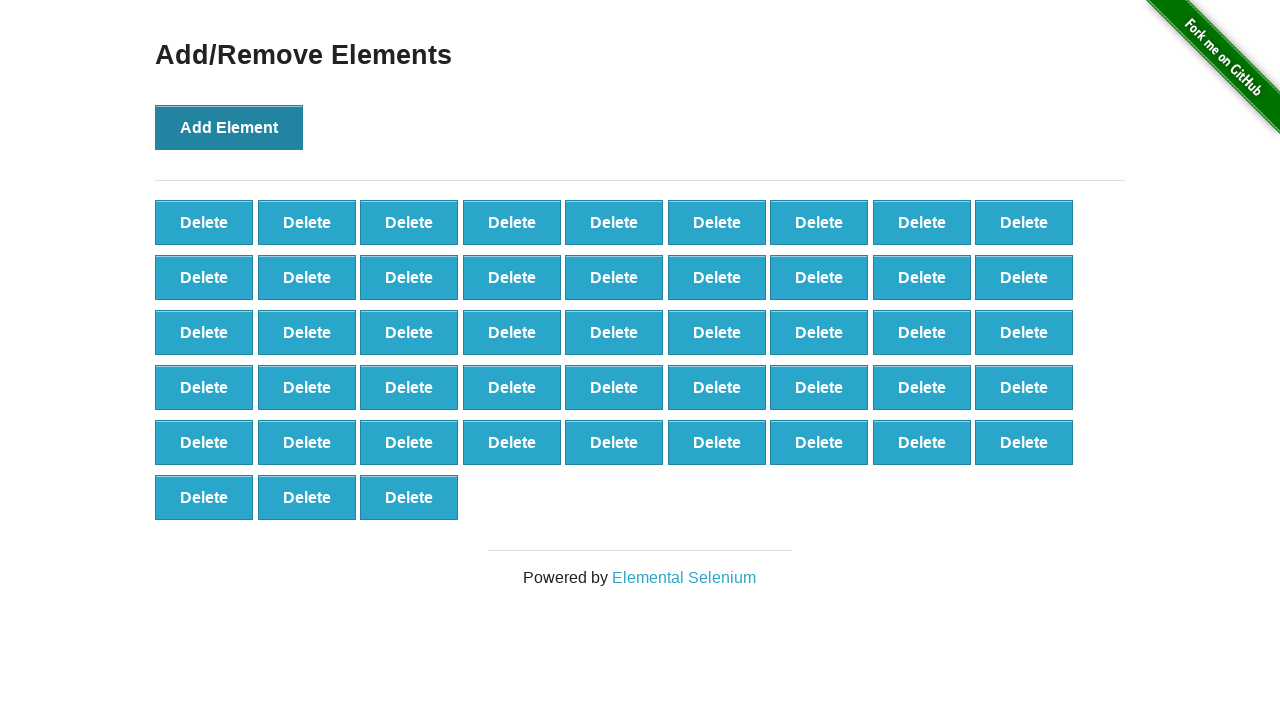

Clicked 'Add Element' button (iteration 49/100) at (229, 127) on xpath=//*[text()='Add Element']
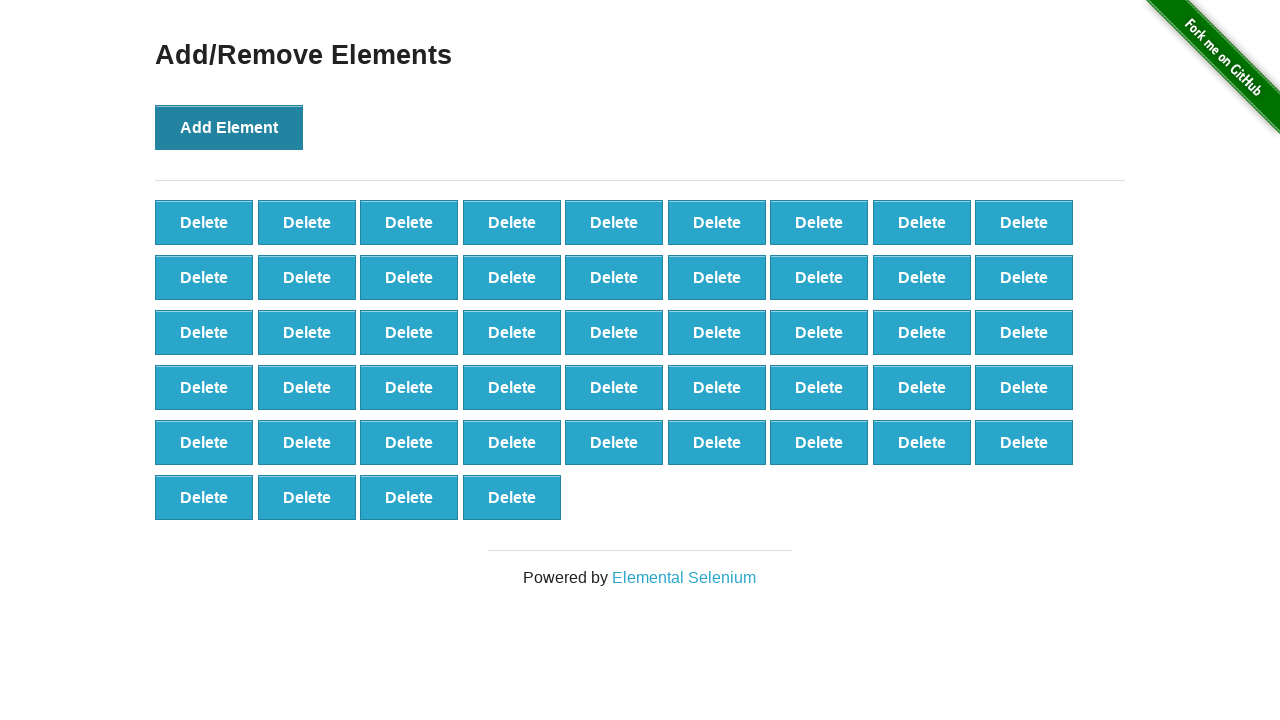

Clicked 'Add Element' button (iteration 50/100) at (229, 127) on xpath=//*[text()='Add Element']
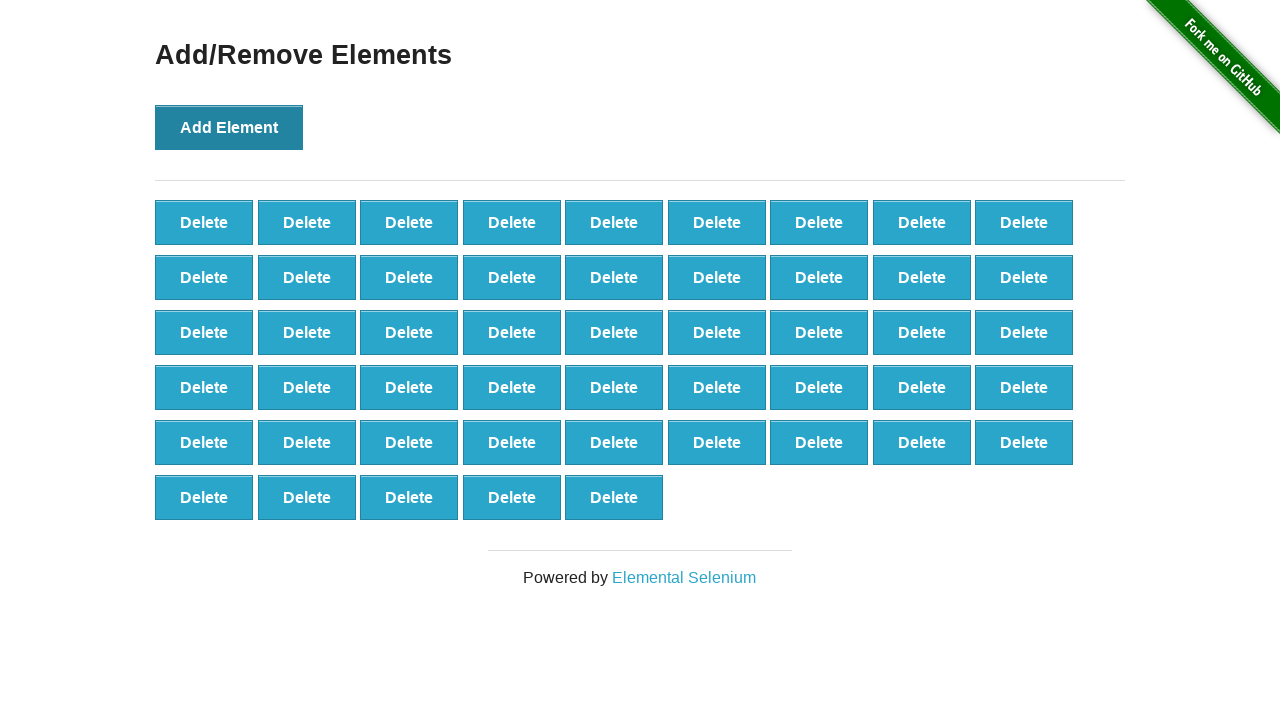

Clicked 'Add Element' button (iteration 51/100) at (229, 127) on xpath=//*[text()='Add Element']
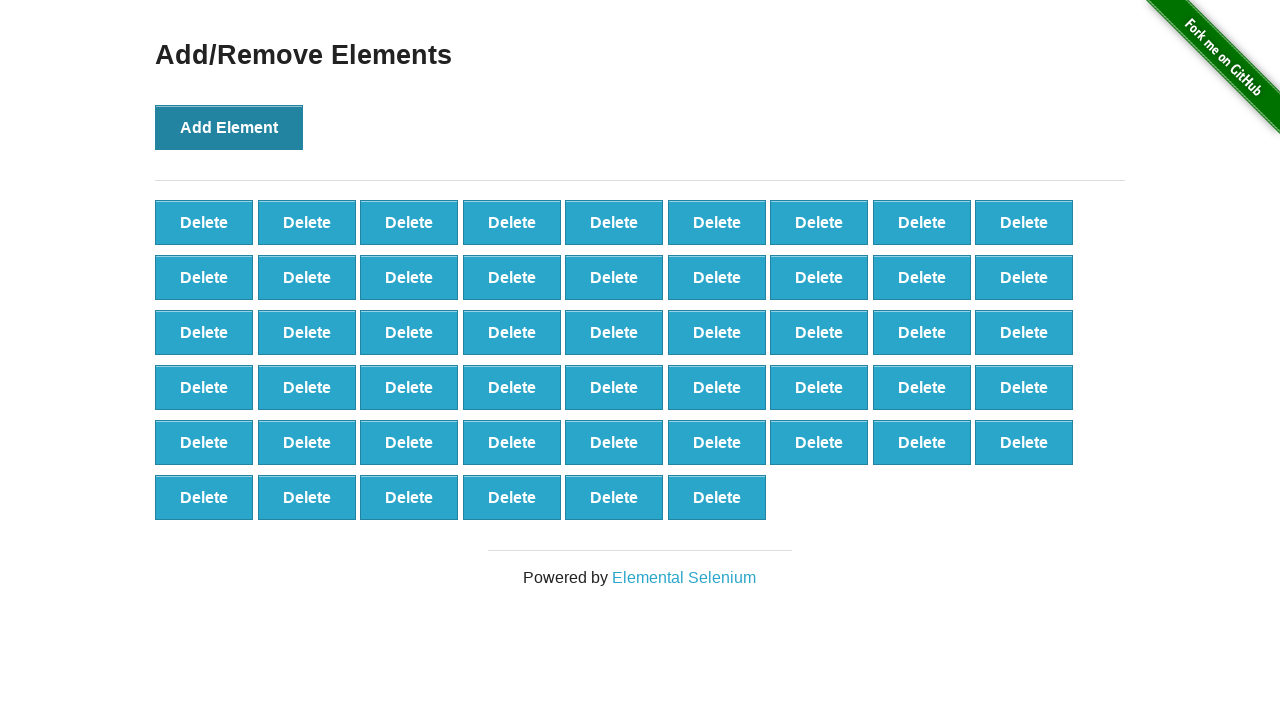

Clicked 'Add Element' button (iteration 52/100) at (229, 127) on xpath=//*[text()='Add Element']
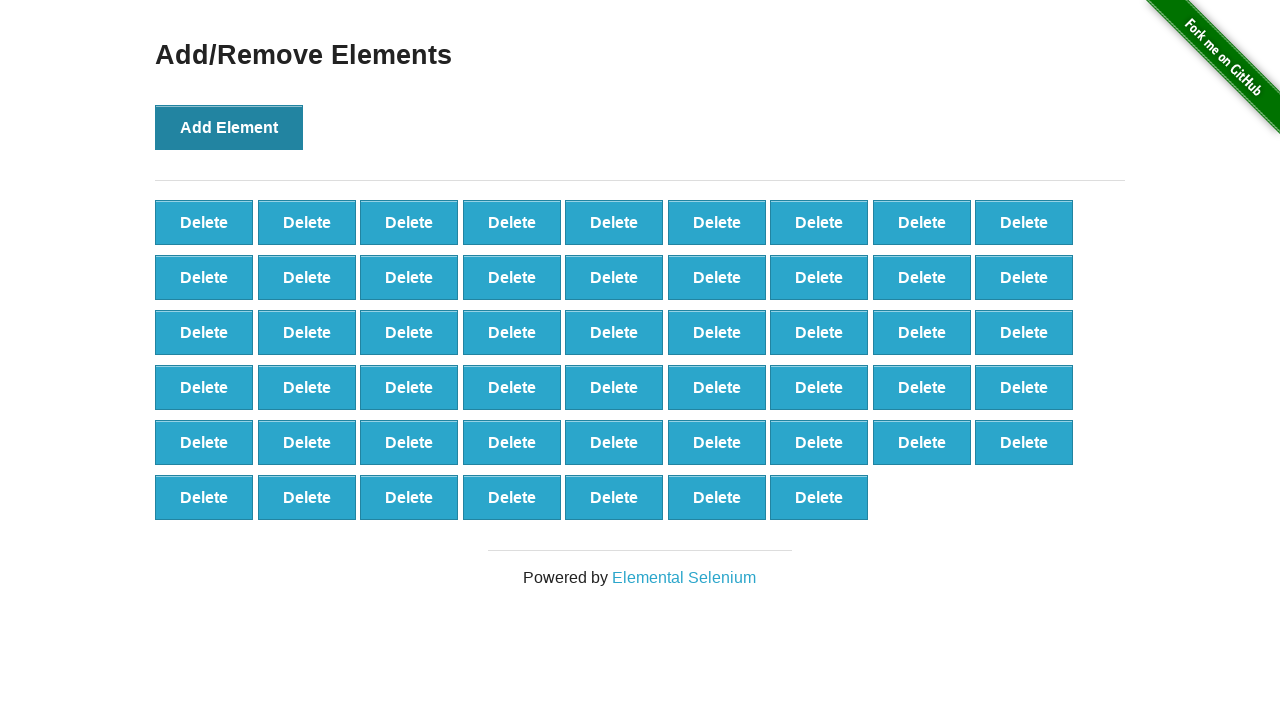

Clicked 'Add Element' button (iteration 53/100) at (229, 127) on xpath=//*[text()='Add Element']
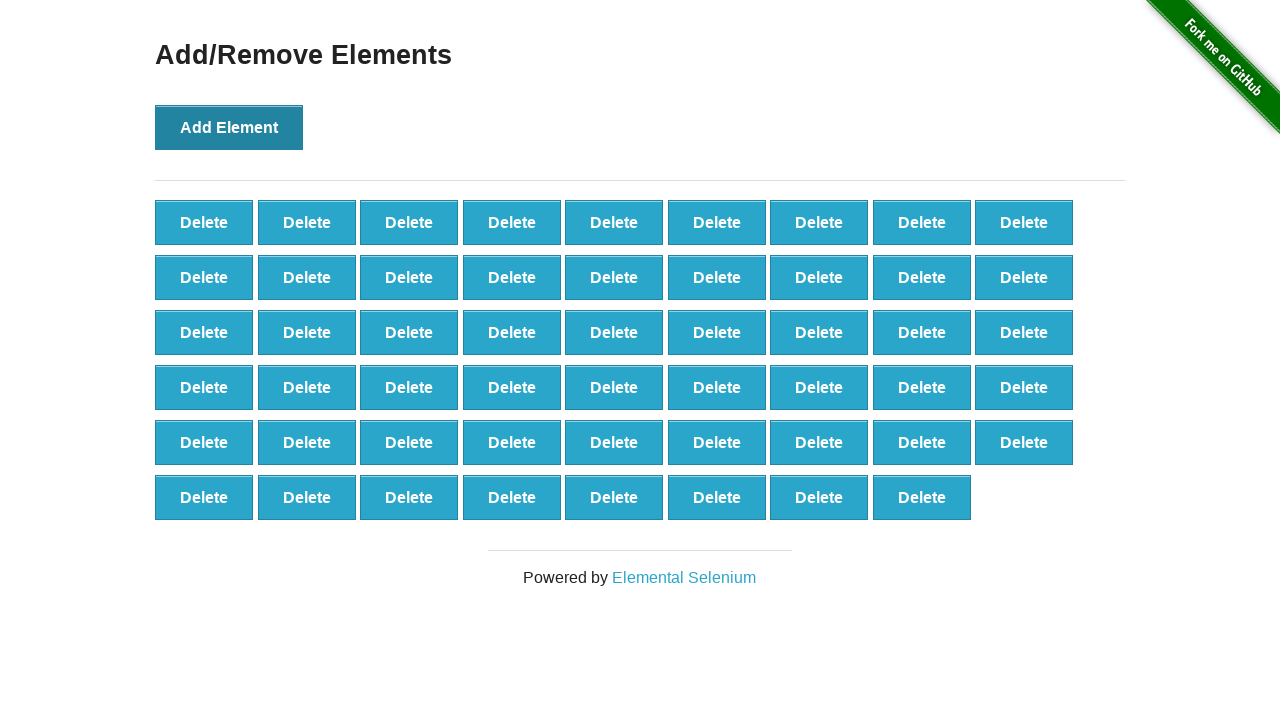

Clicked 'Add Element' button (iteration 54/100) at (229, 127) on xpath=//*[text()='Add Element']
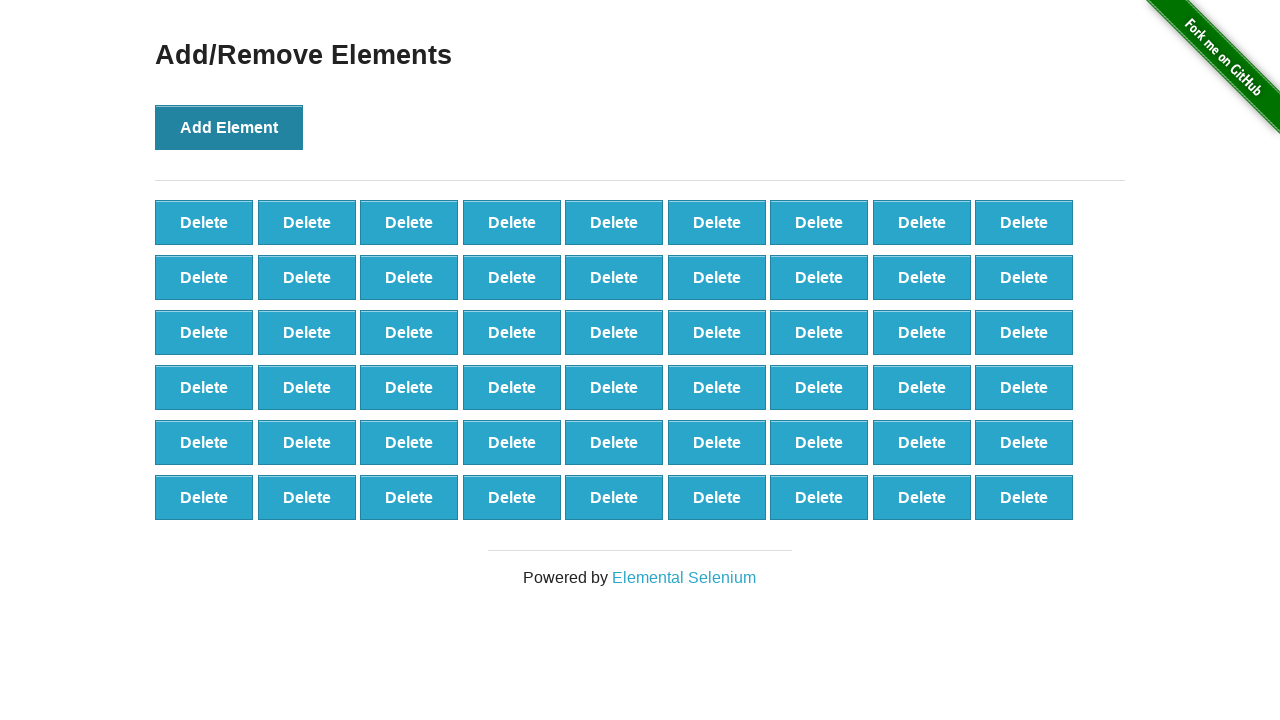

Clicked 'Add Element' button (iteration 55/100) at (229, 127) on xpath=//*[text()='Add Element']
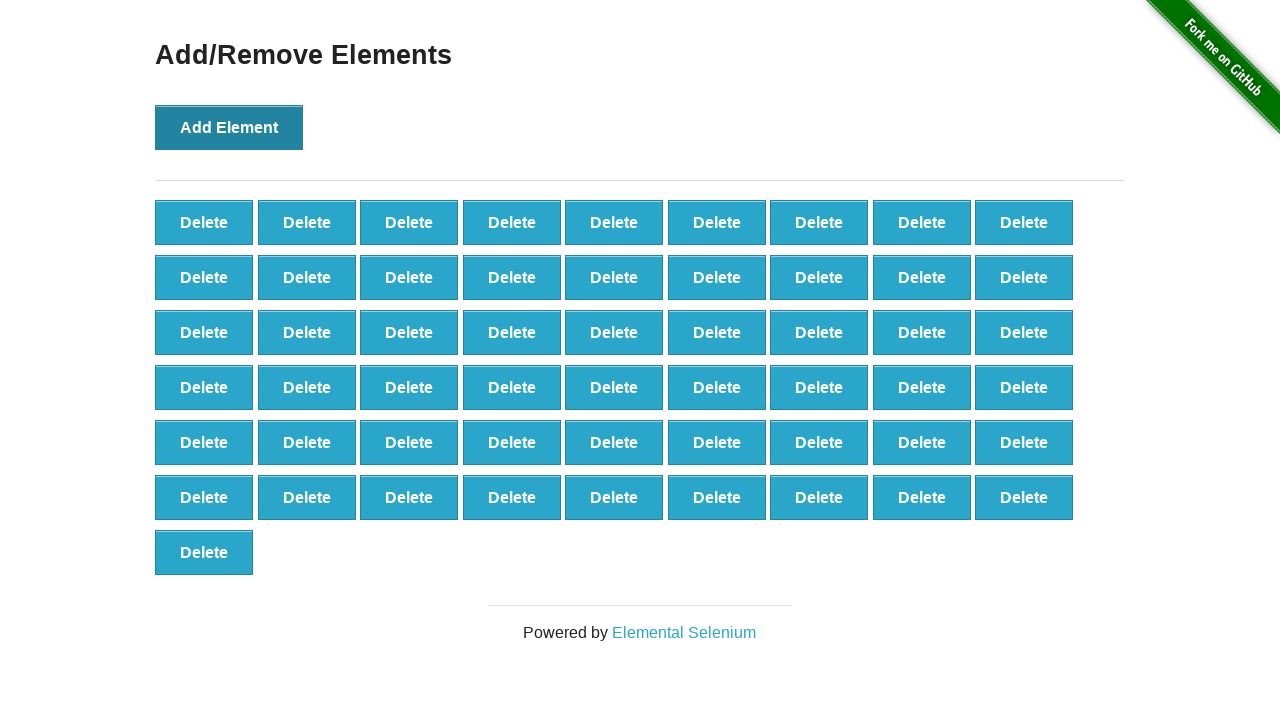

Clicked 'Add Element' button (iteration 56/100) at (229, 127) on xpath=//*[text()='Add Element']
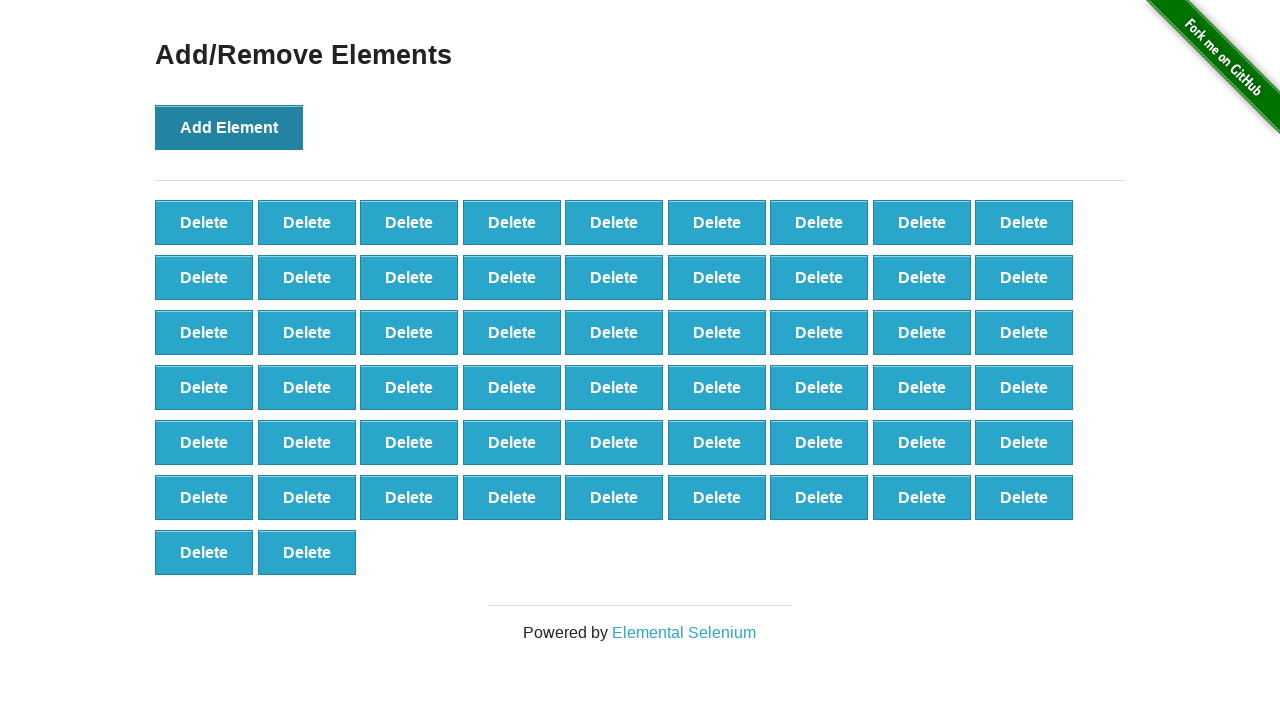

Clicked 'Add Element' button (iteration 57/100) at (229, 127) on xpath=//*[text()='Add Element']
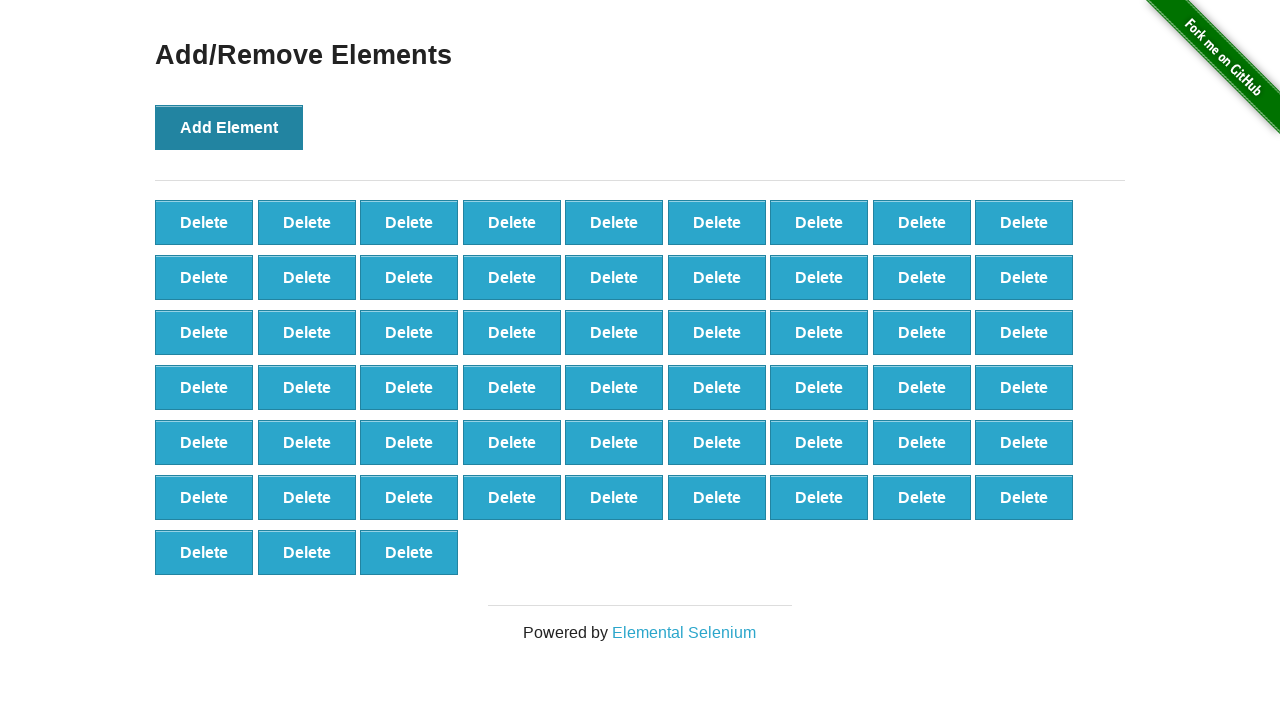

Clicked 'Add Element' button (iteration 58/100) at (229, 127) on xpath=//*[text()='Add Element']
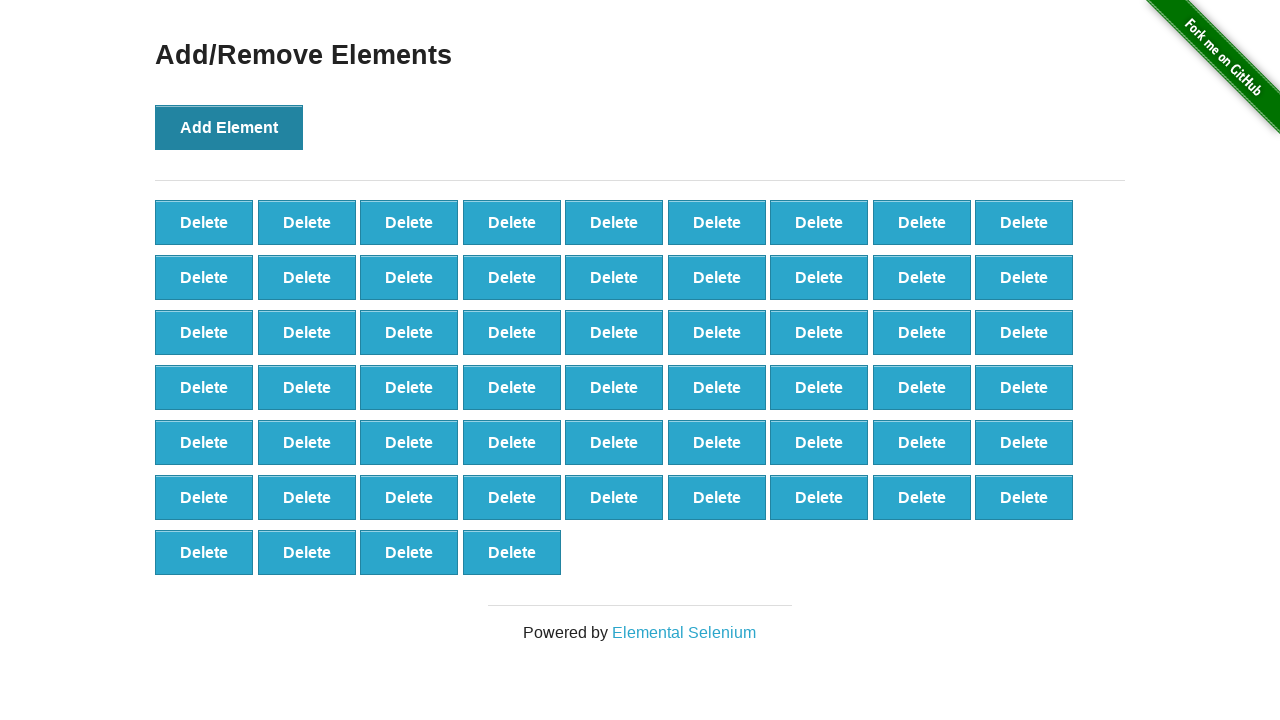

Clicked 'Add Element' button (iteration 59/100) at (229, 127) on xpath=//*[text()='Add Element']
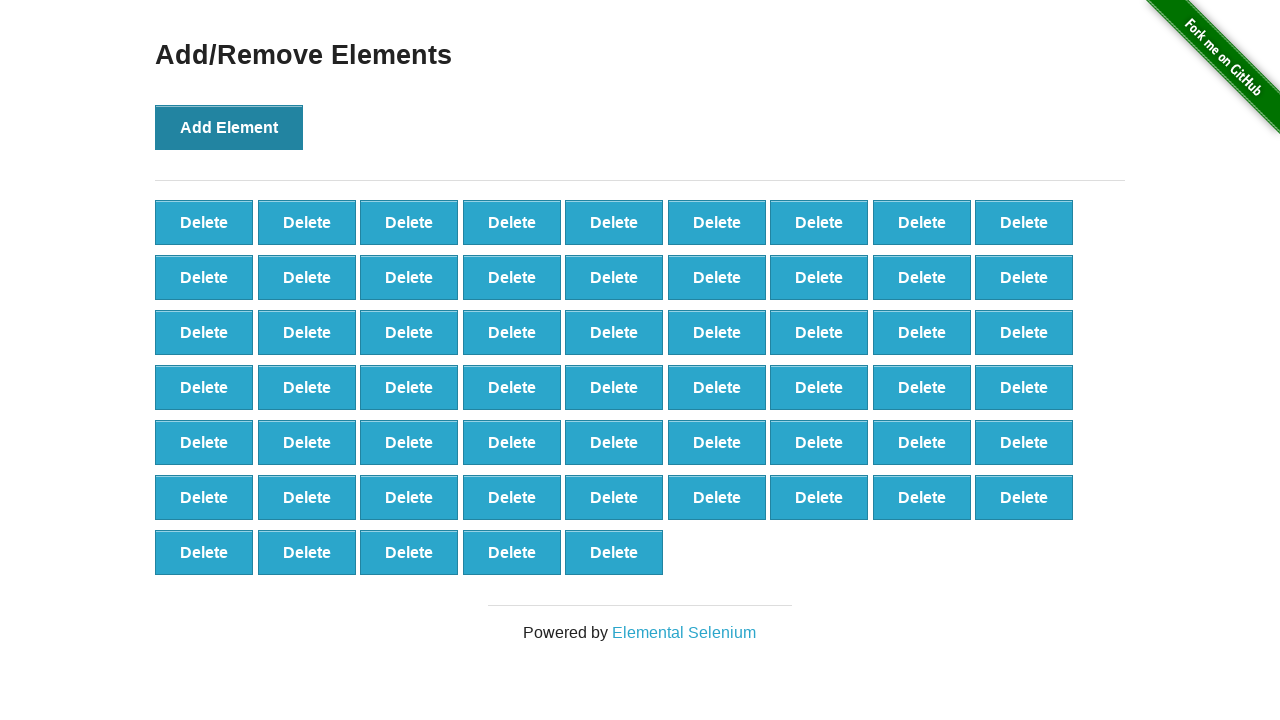

Clicked 'Add Element' button (iteration 60/100) at (229, 127) on xpath=//*[text()='Add Element']
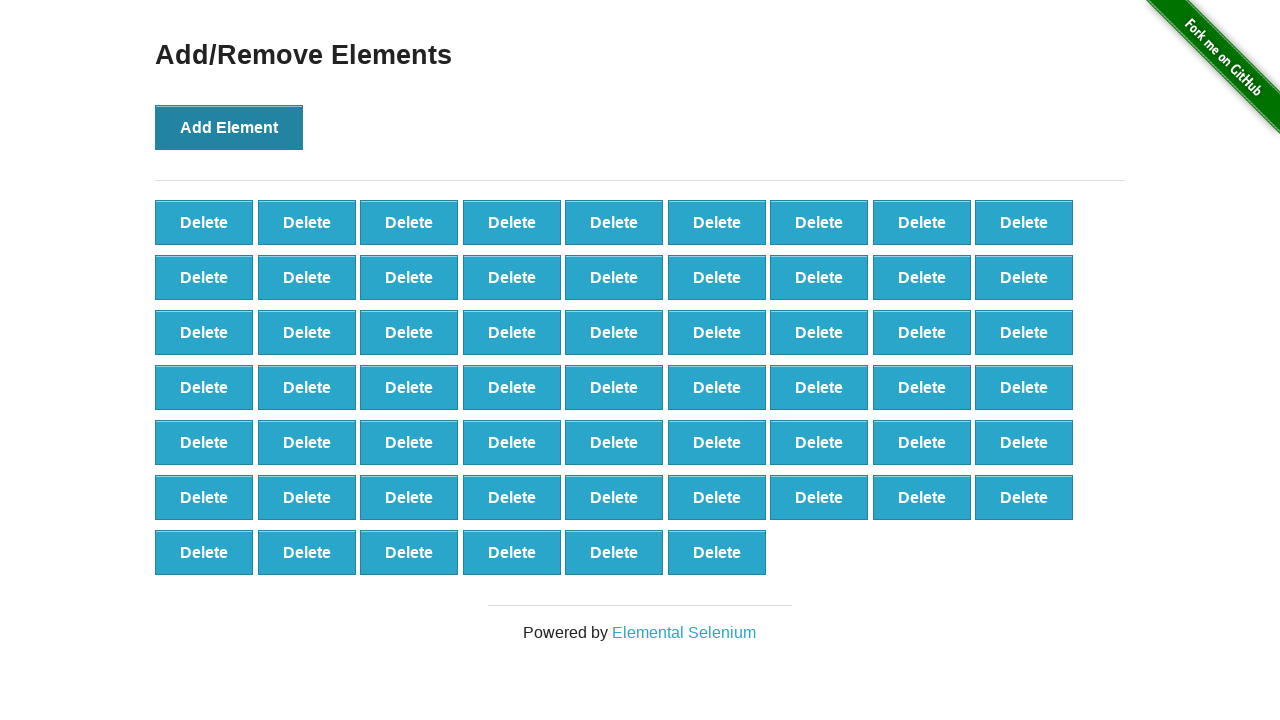

Clicked 'Add Element' button (iteration 61/100) at (229, 127) on xpath=//*[text()='Add Element']
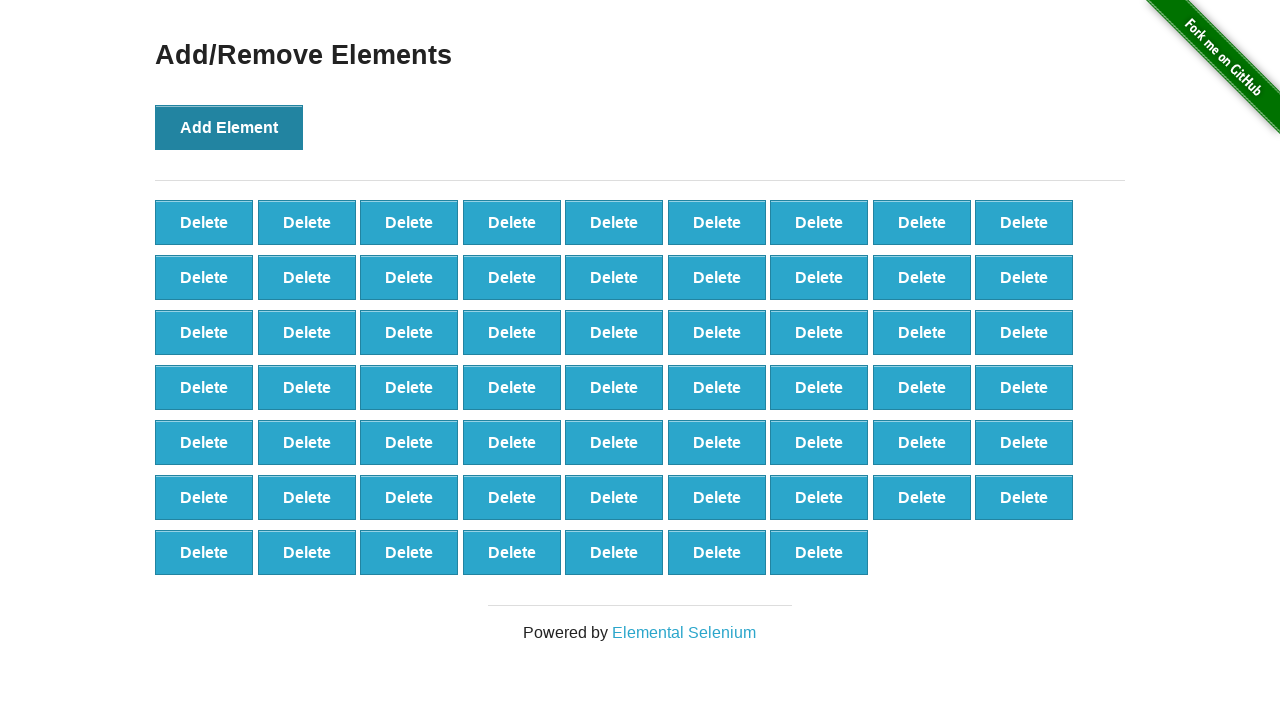

Clicked 'Add Element' button (iteration 62/100) at (229, 127) on xpath=//*[text()='Add Element']
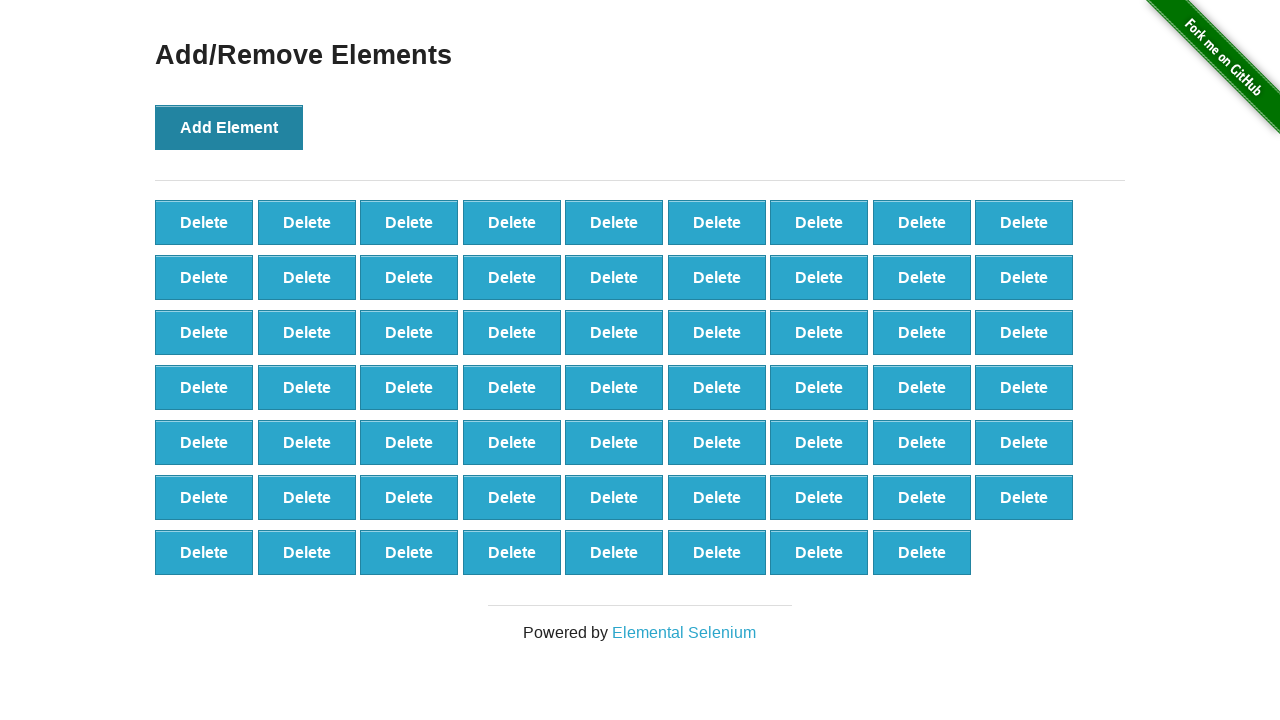

Clicked 'Add Element' button (iteration 63/100) at (229, 127) on xpath=//*[text()='Add Element']
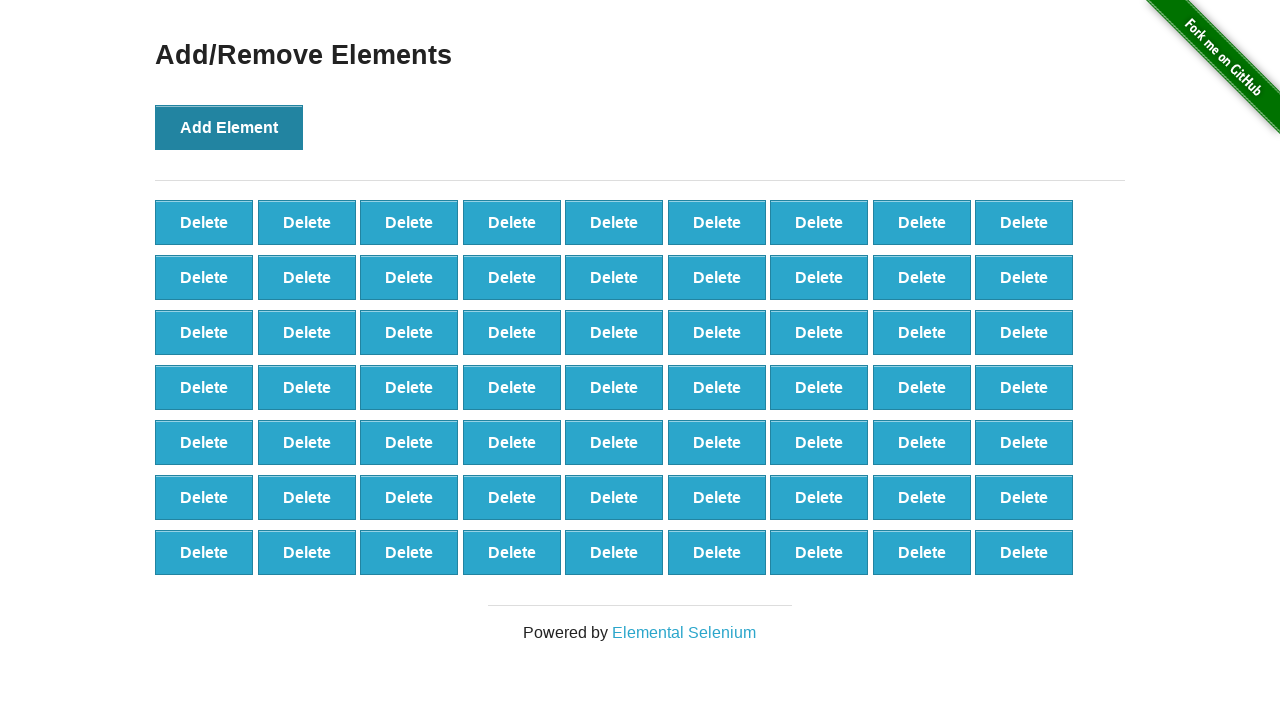

Clicked 'Add Element' button (iteration 64/100) at (229, 127) on xpath=//*[text()='Add Element']
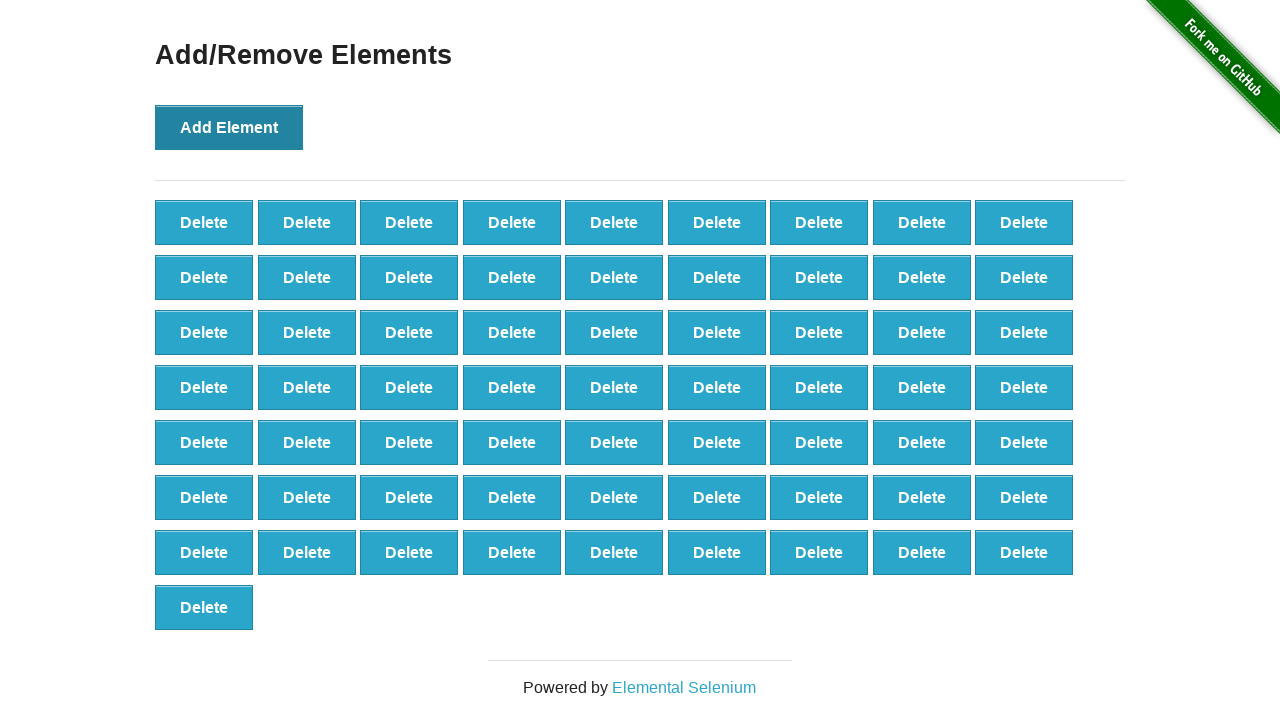

Clicked 'Add Element' button (iteration 65/100) at (229, 127) on xpath=//*[text()='Add Element']
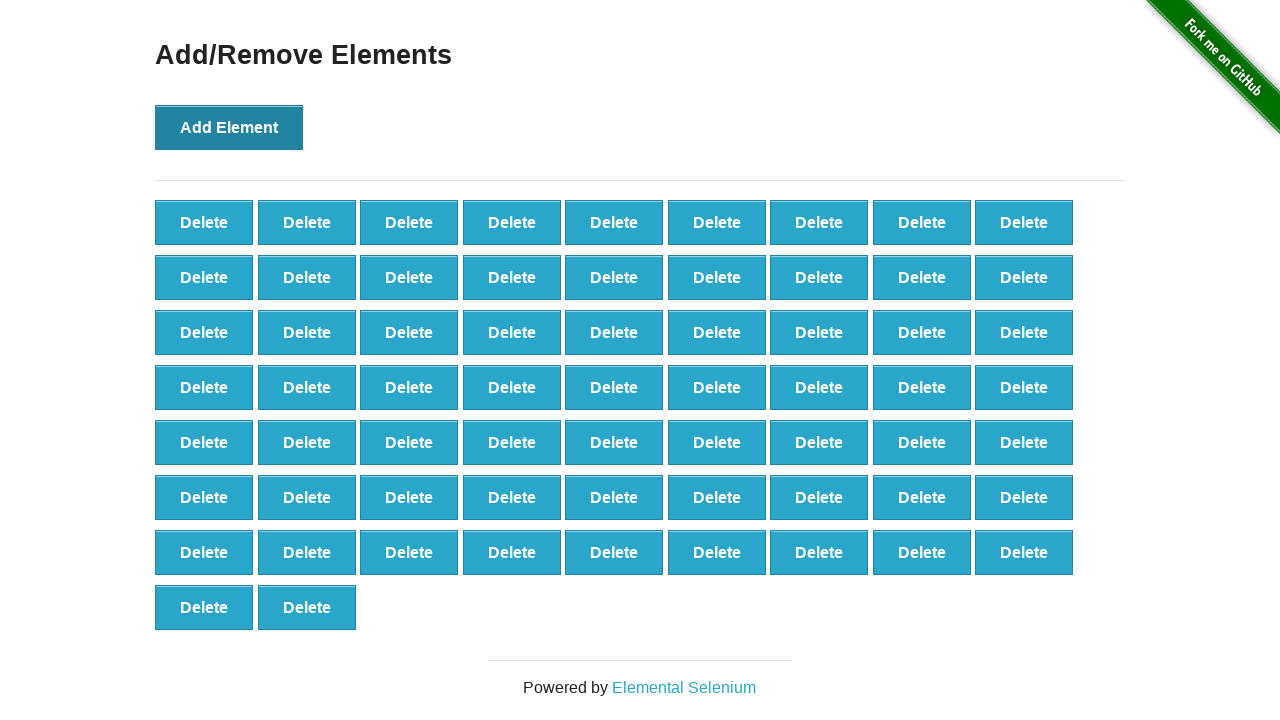

Clicked 'Add Element' button (iteration 66/100) at (229, 127) on xpath=//*[text()='Add Element']
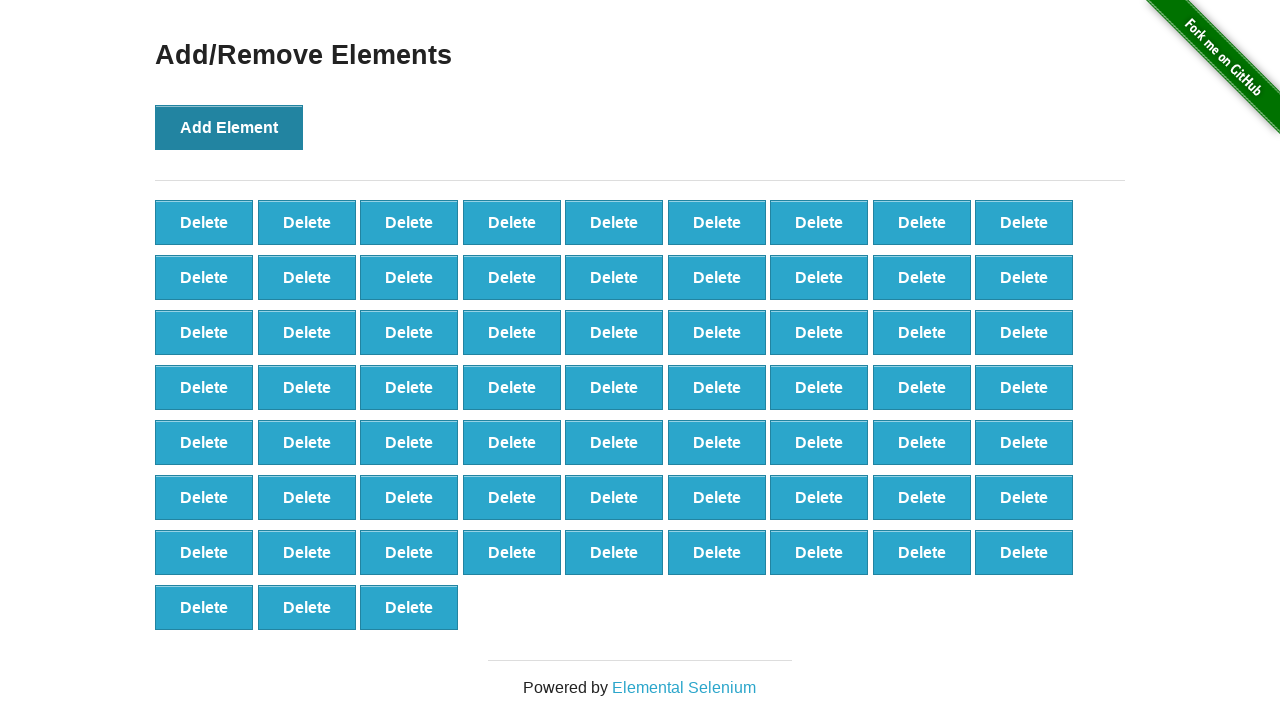

Clicked 'Add Element' button (iteration 67/100) at (229, 127) on xpath=//*[text()='Add Element']
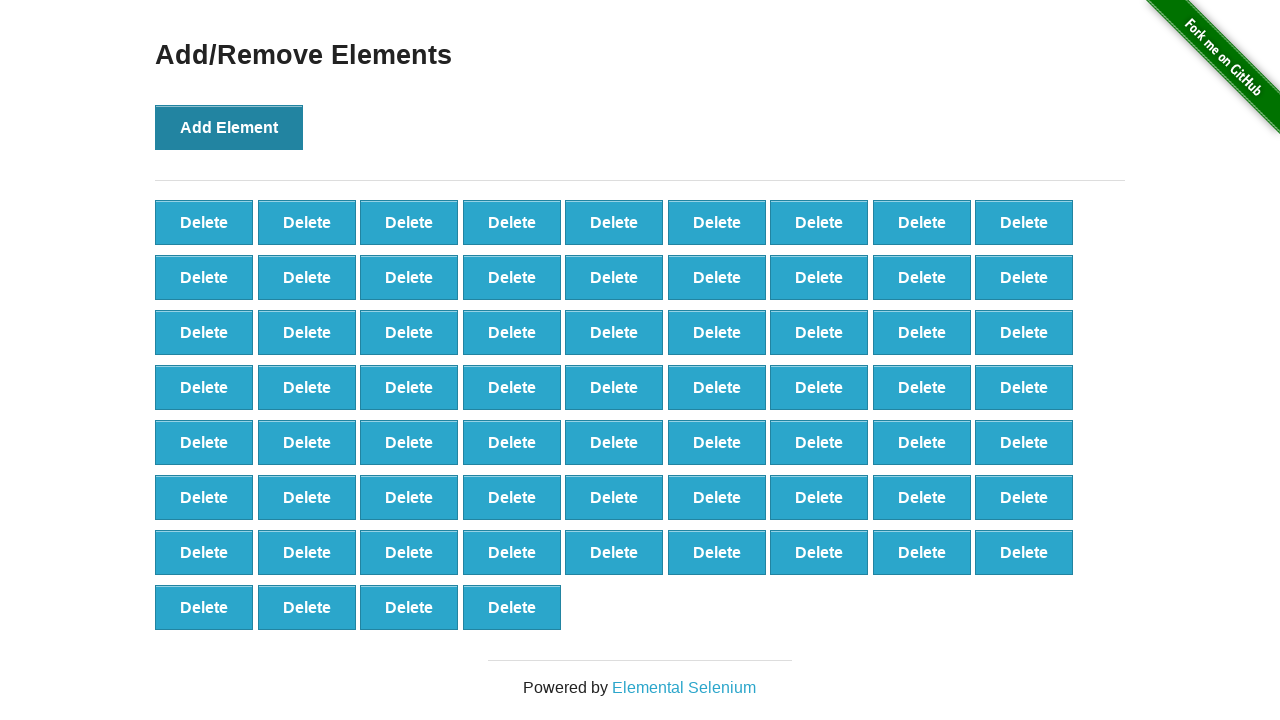

Clicked 'Add Element' button (iteration 68/100) at (229, 127) on xpath=//*[text()='Add Element']
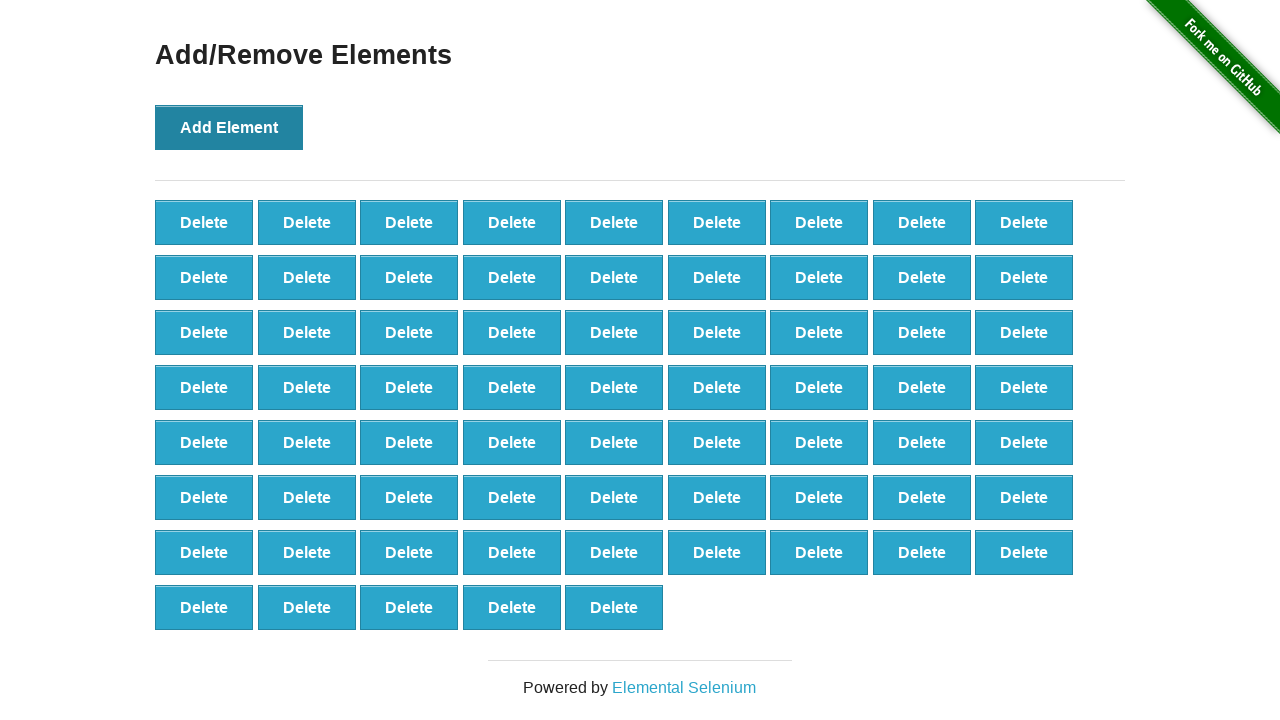

Clicked 'Add Element' button (iteration 69/100) at (229, 127) on xpath=//*[text()='Add Element']
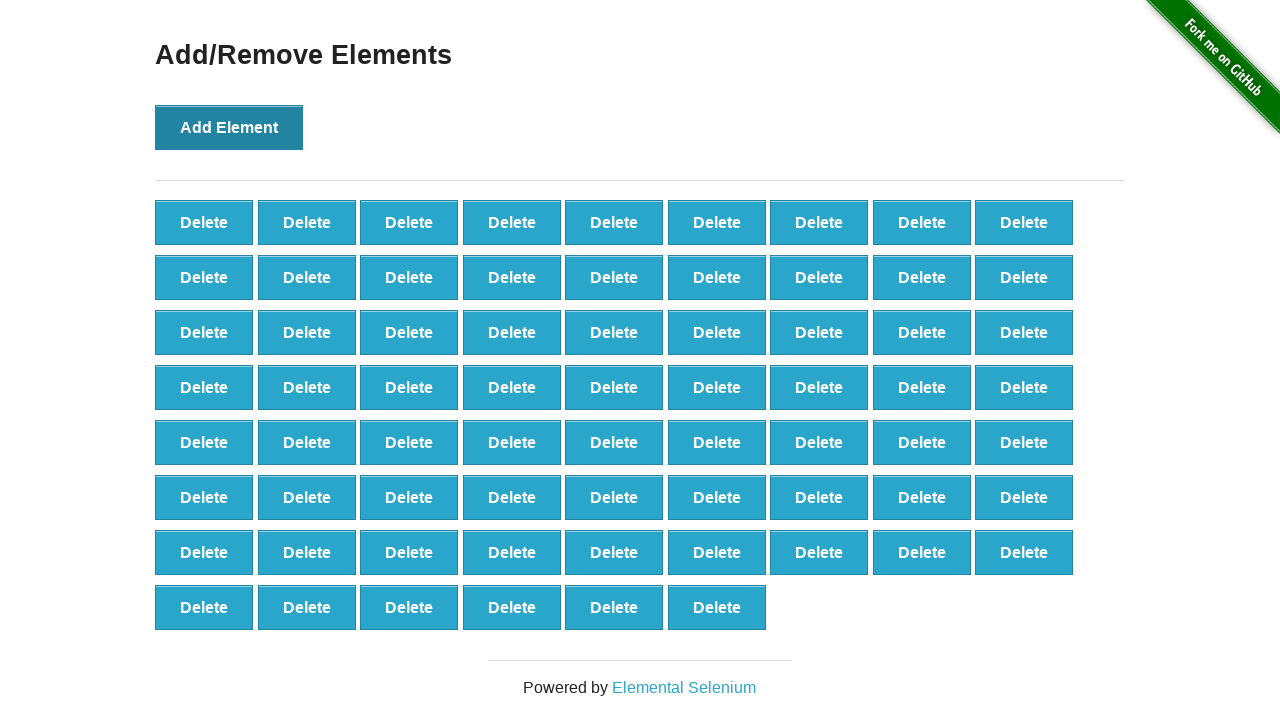

Clicked 'Add Element' button (iteration 70/100) at (229, 127) on xpath=//*[text()='Add Element']
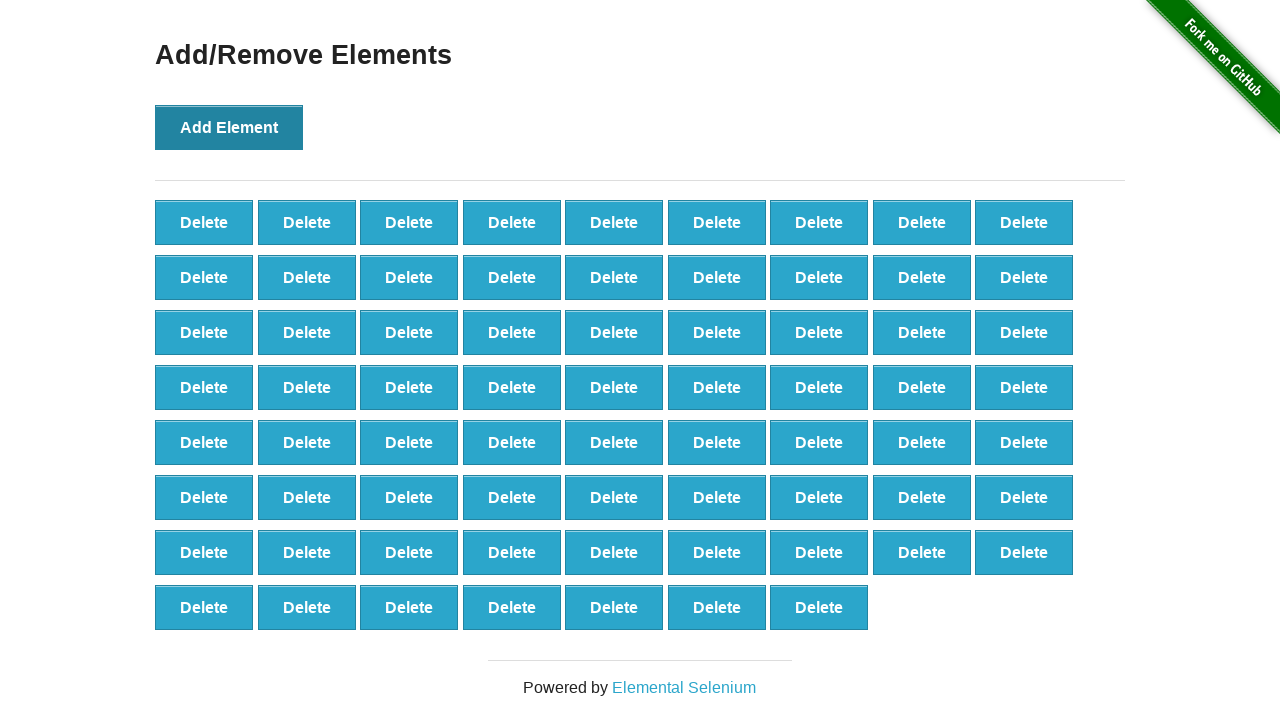

Clicked 'Add Element' button (iteration 71/100) at (229, 127) on xpath=//*[text()='Add Element']
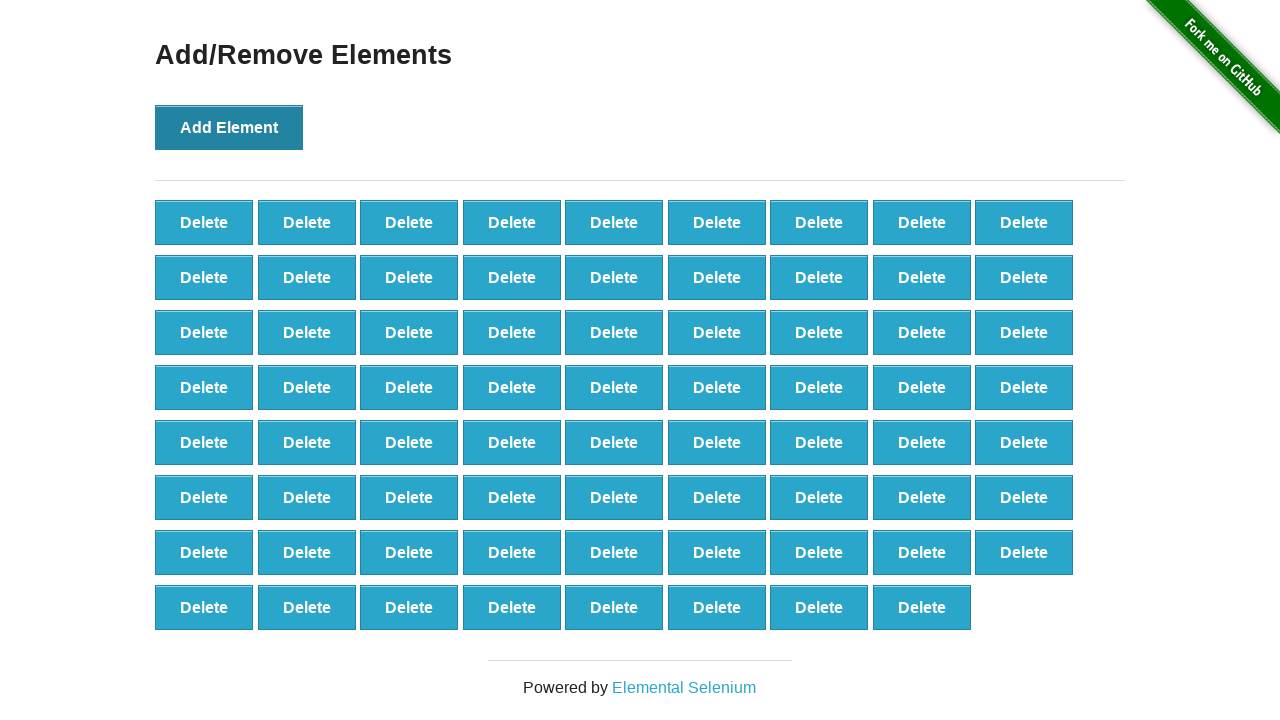

Clicked 'Add Element' button (iteration 72/100) at (229, 127) on xpath=//*[text()='Add Element']
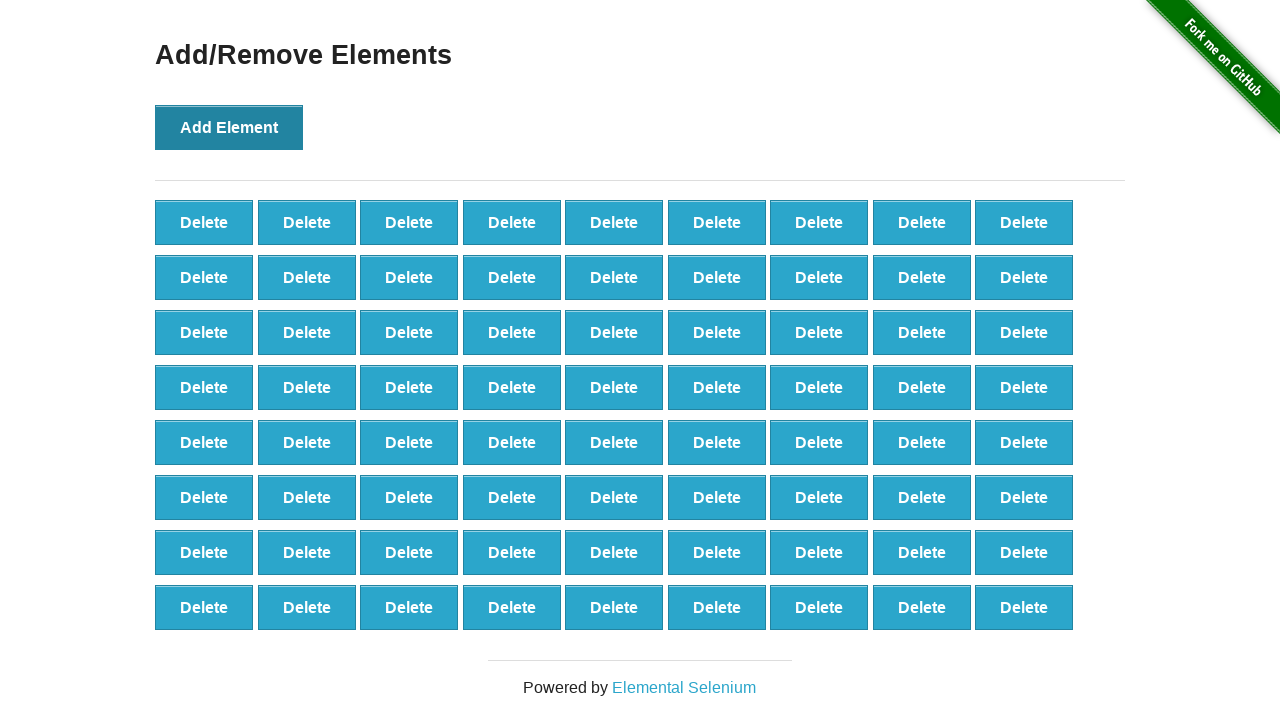

Clicked 'Add Element' button (iteration 73/100) at (229, 127) on xpath=//*[text()='Add Element']
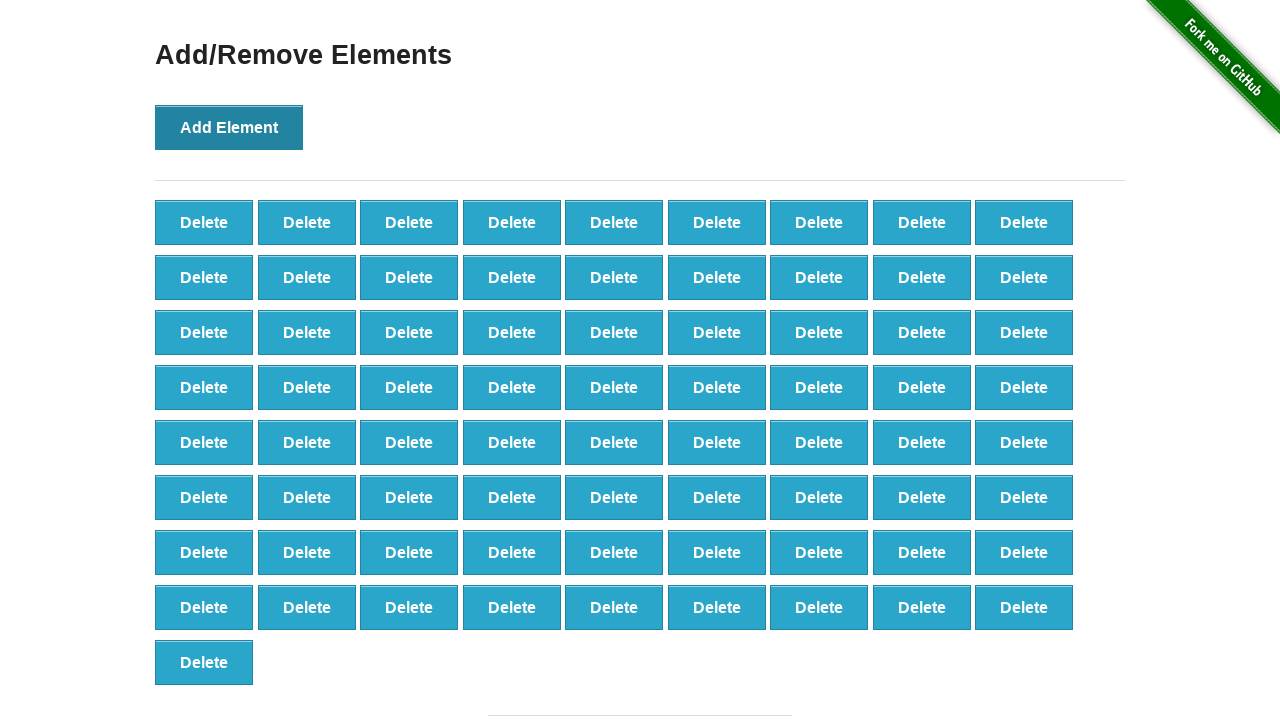

Clicked 'Add Element' button (iteration 74/100) at (229, 127) on xpath=//*[text()='Add Element']
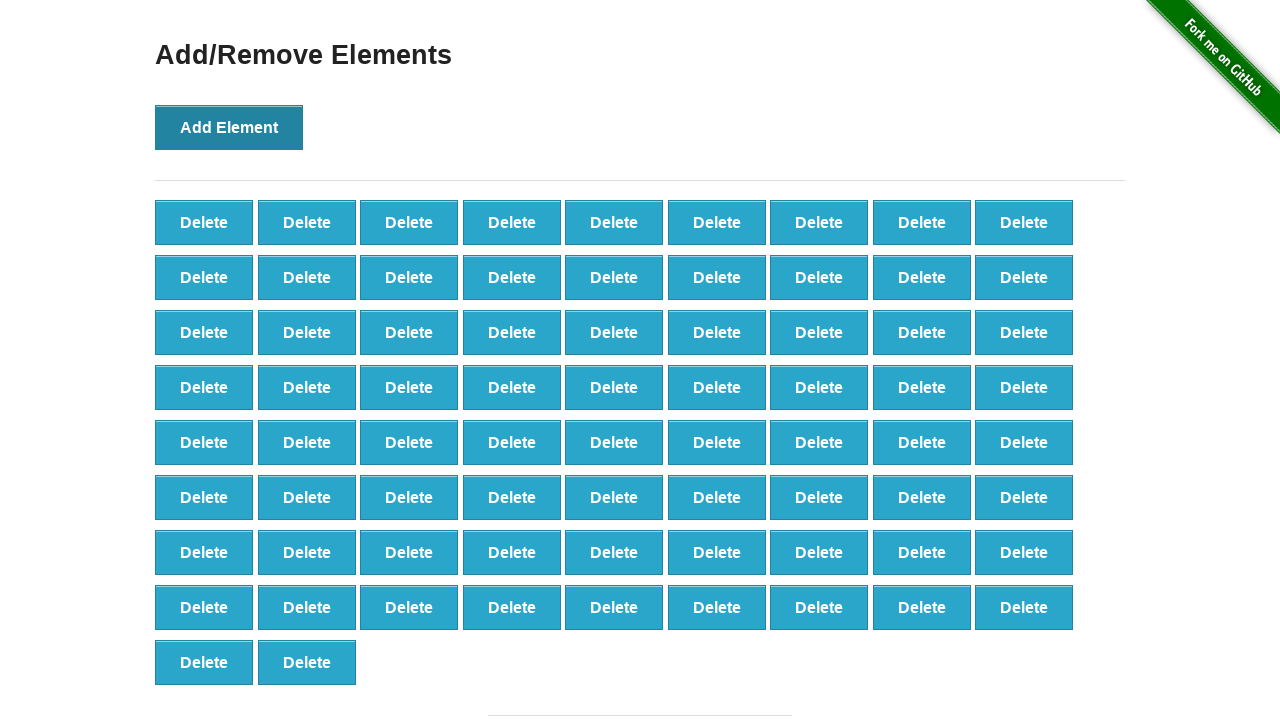

Clicked 'Add Element' button (iteration 75/100) at (229, 127) on xpath=//*[text()='Add Element']
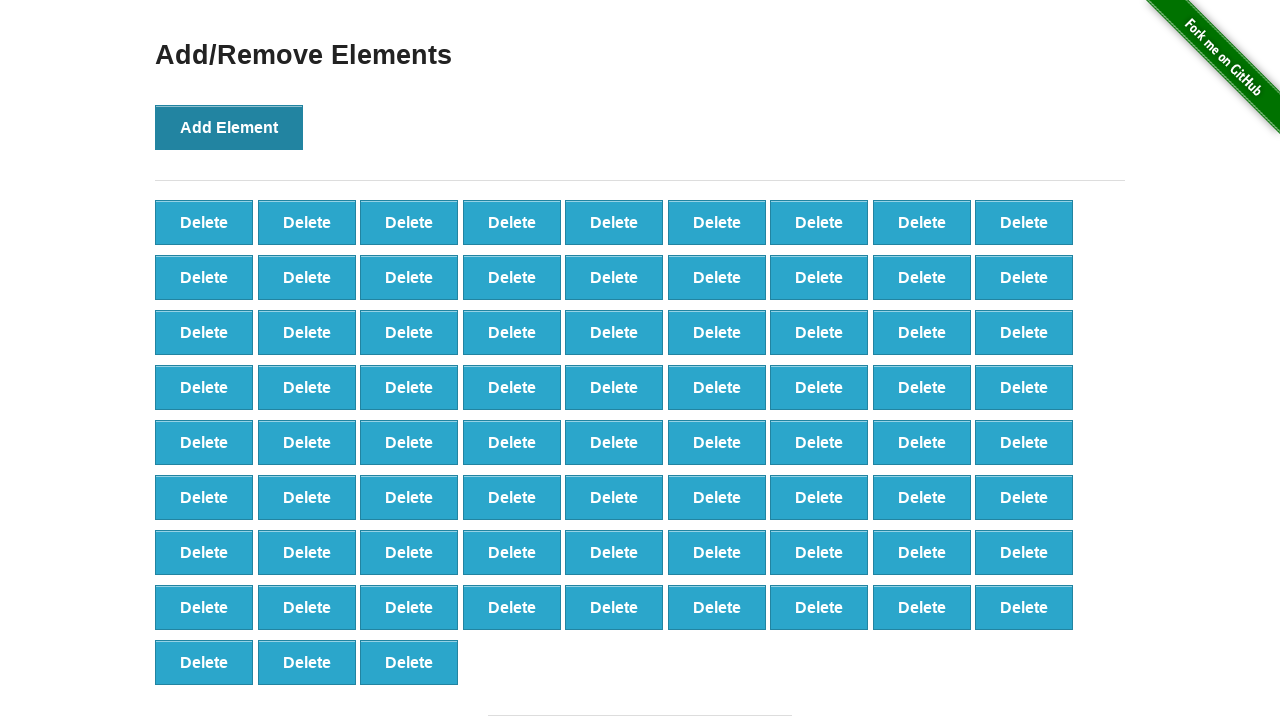

Clicked 'Add Element' button (iteration 76/100) at (229, 127) on xpath=//*[text()='Add Element']
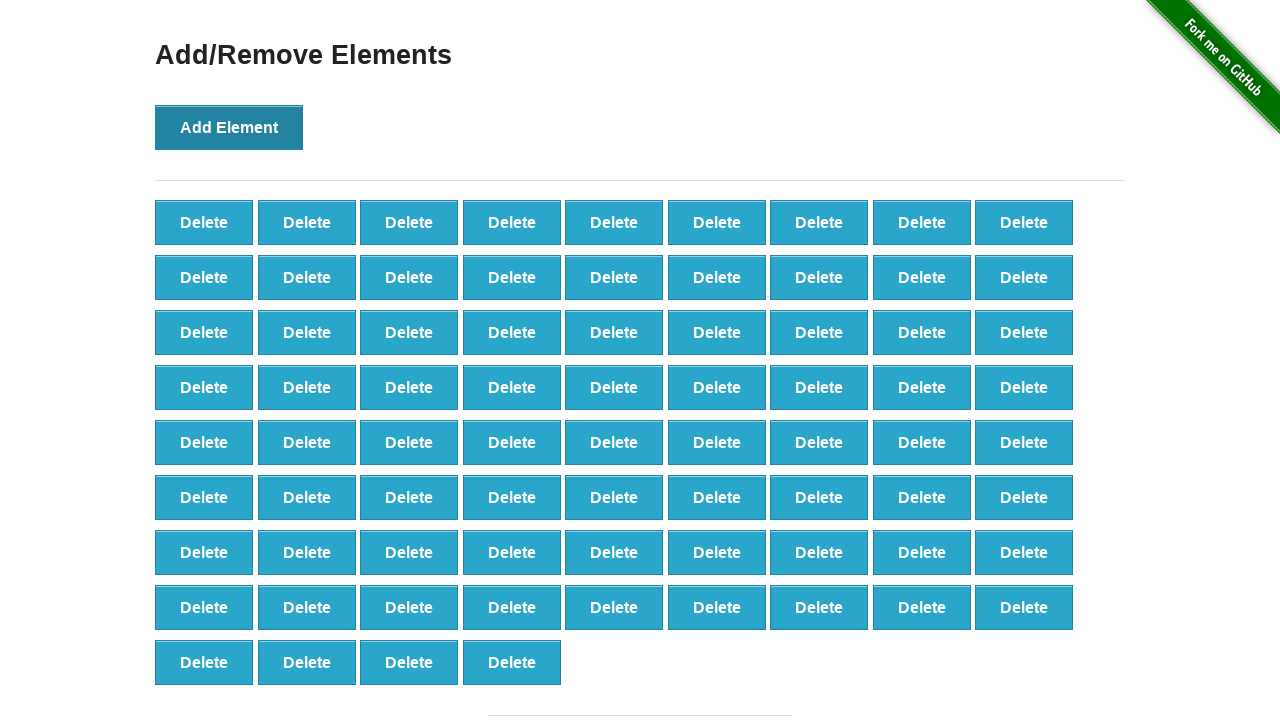

Clicked 'Add Element' button (iteration 77/100) at (229, 127) on xpath=//*[text()='Add Element']
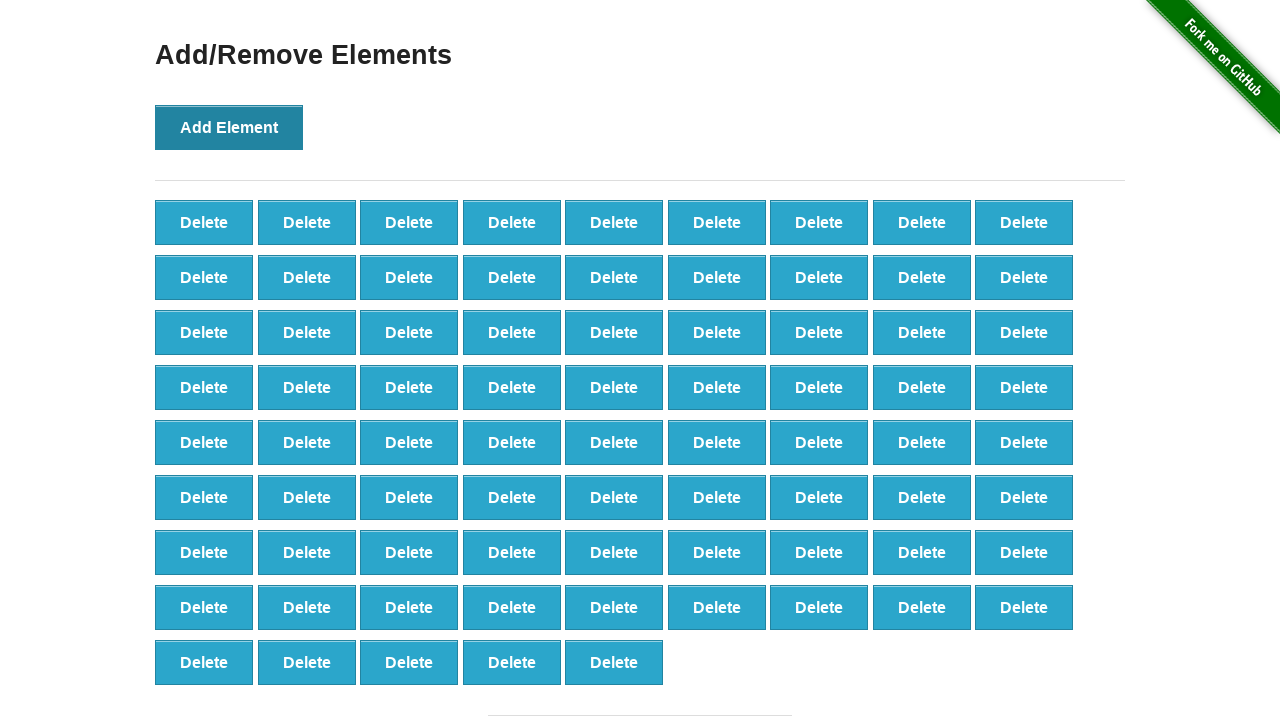

Clicked 'Add Element' button (iteration 78/100) at (229, 127) on xpath=//*[text()='Add Element']
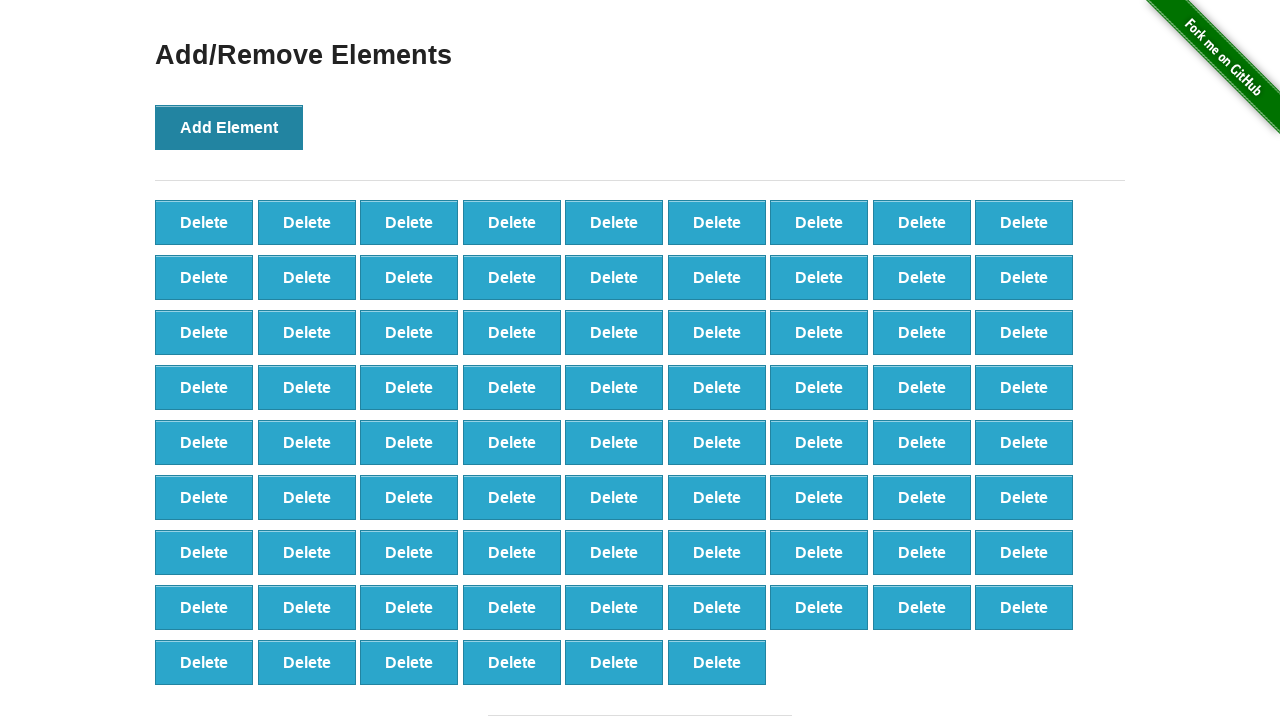

Clicked 'Add Element' button (iteration 79/100) at (229, 127) on xpath=//*[text()='Add Element']
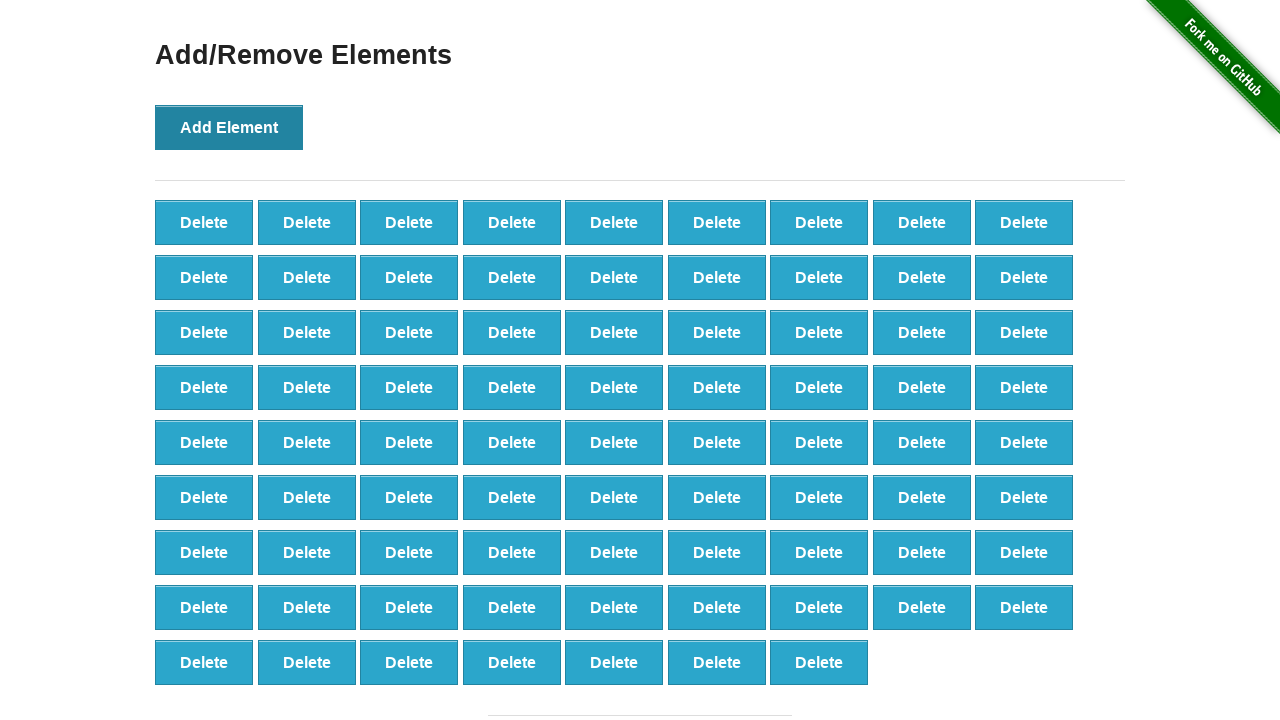

Clicked 'Add Element' button (iteration 80/100) at (229, 127) on xpath=//*[text()='Add Element']
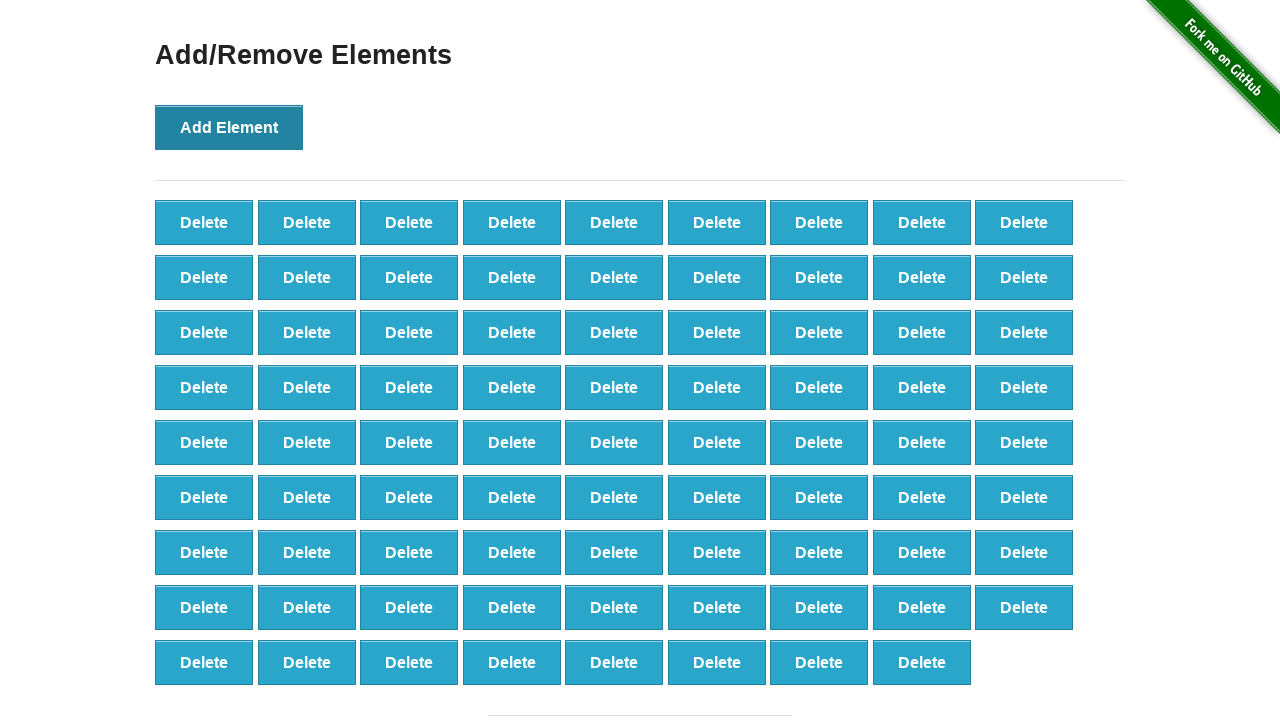

Clicked 'Add Element' button (iteration 81/100) at (229, 127) on xpath=//*[text()='Add Element']
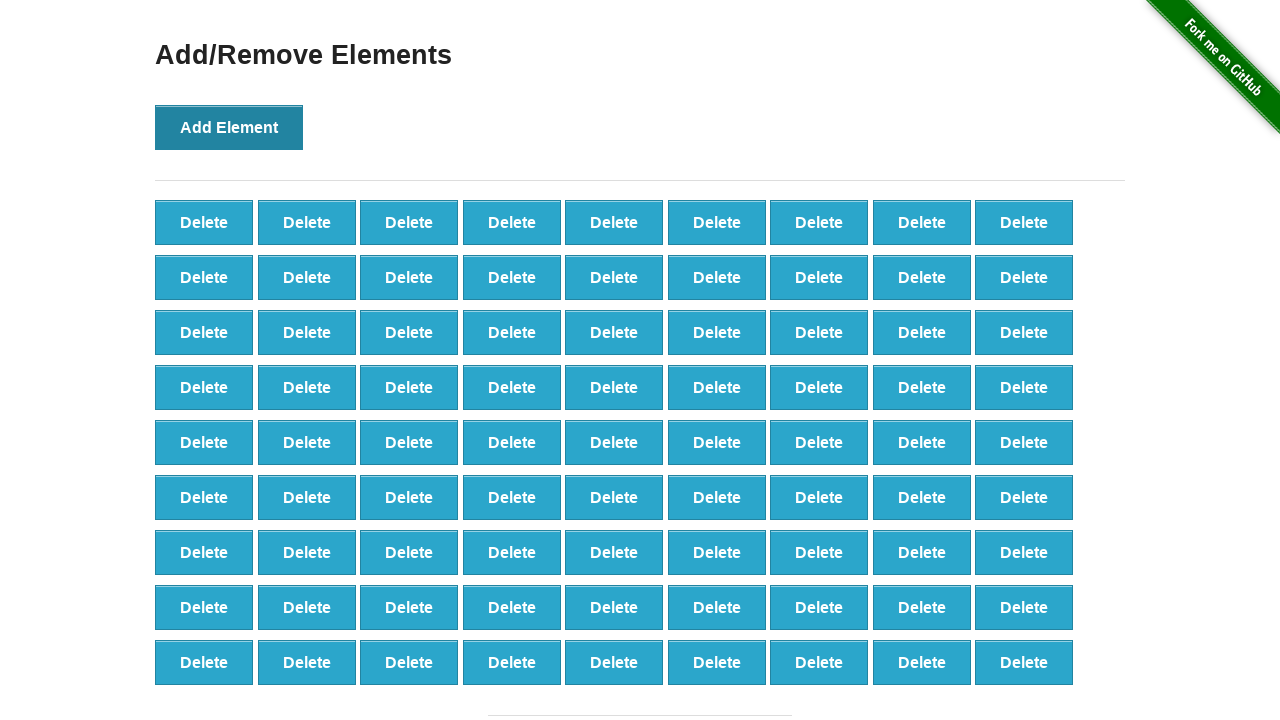

Clicked 'Add Element' button (iteration 82/100) at (229, 127) on xpath=//*[text()='Add Element']
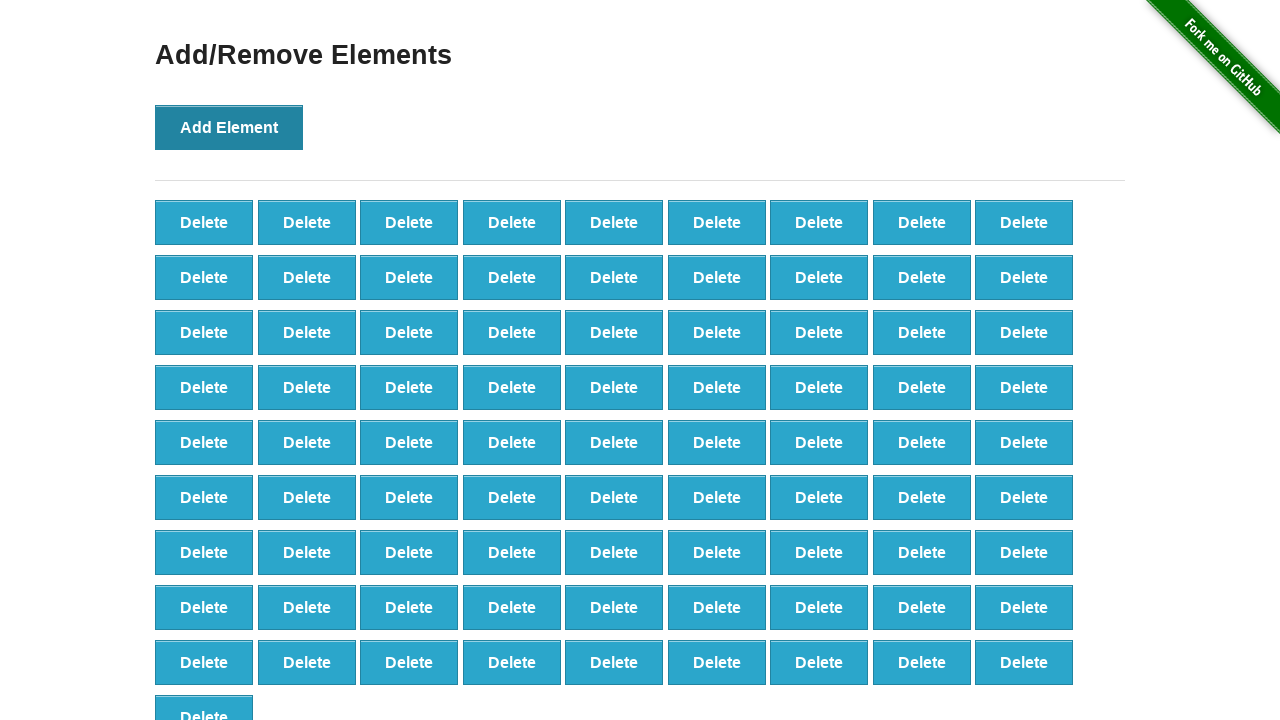

Clicked 'Add Element' button (iteration 83/100) at (229, 127) on xpath=//*[text()='Add Element']
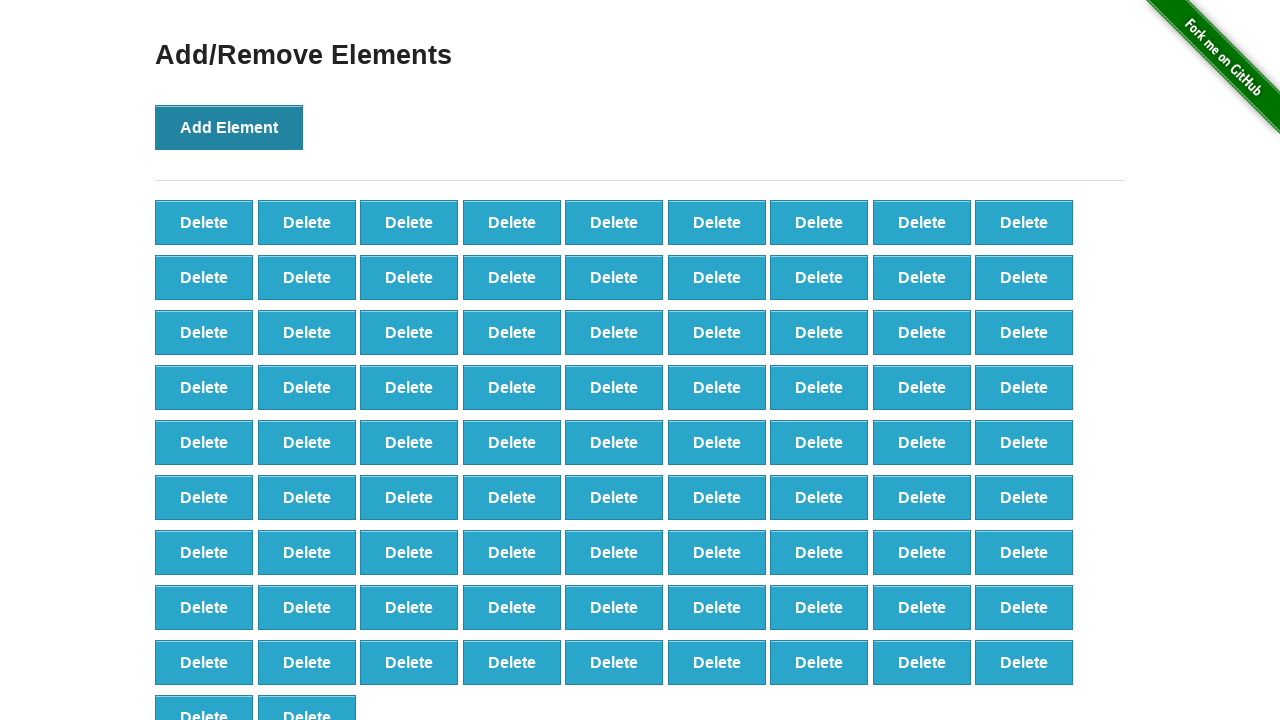

Clicked 'Add Element' button (iteration 84/100) at (229, 127) on xpath=//*[text()='Add Element']
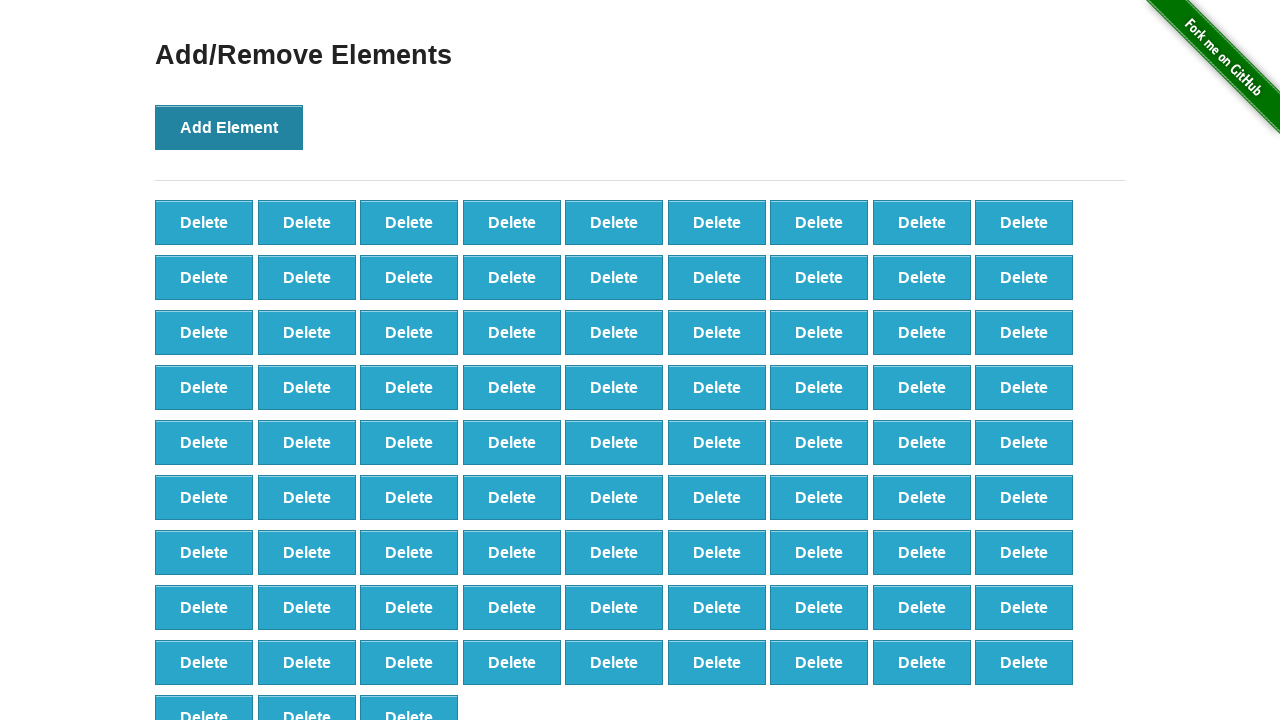

Clicked 'Add Element' button (iteration 85/100) at (229, 127) on xpath=//*[text()='Add Element']
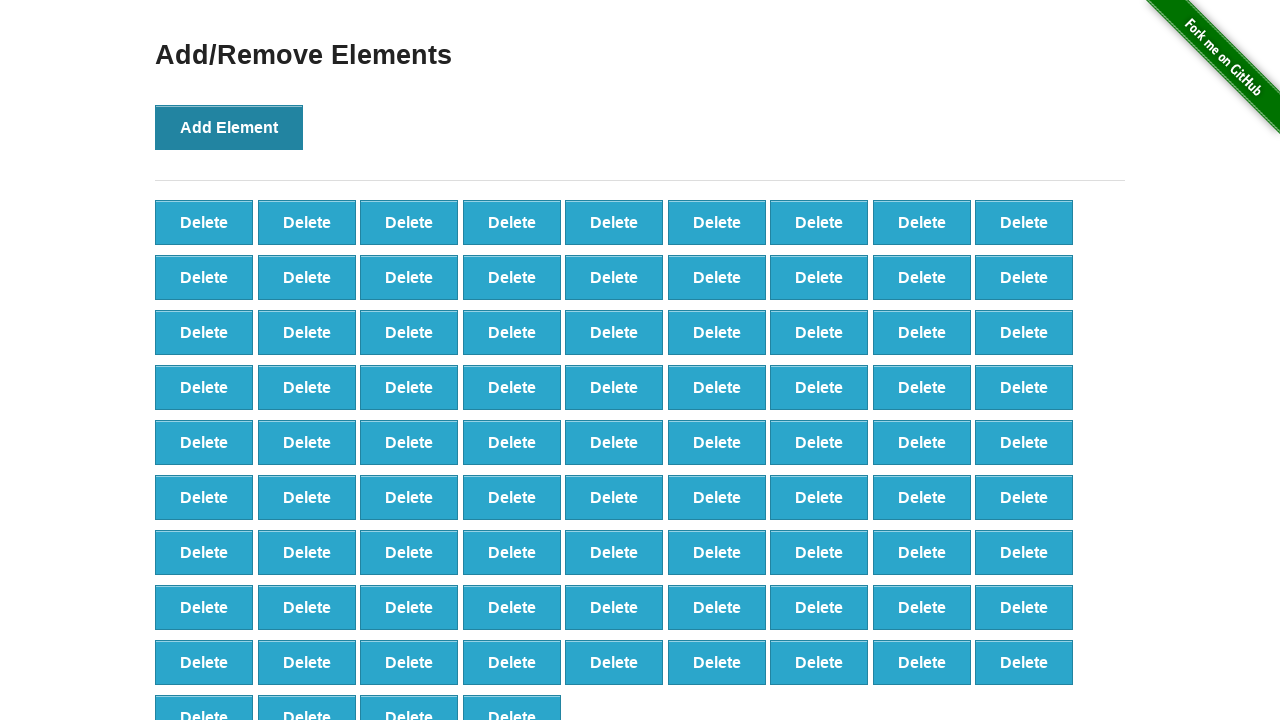

Clicked 'Add Element' button (iteration 86/100) at (229, 127) on xpath=//*[text()='Add Element']
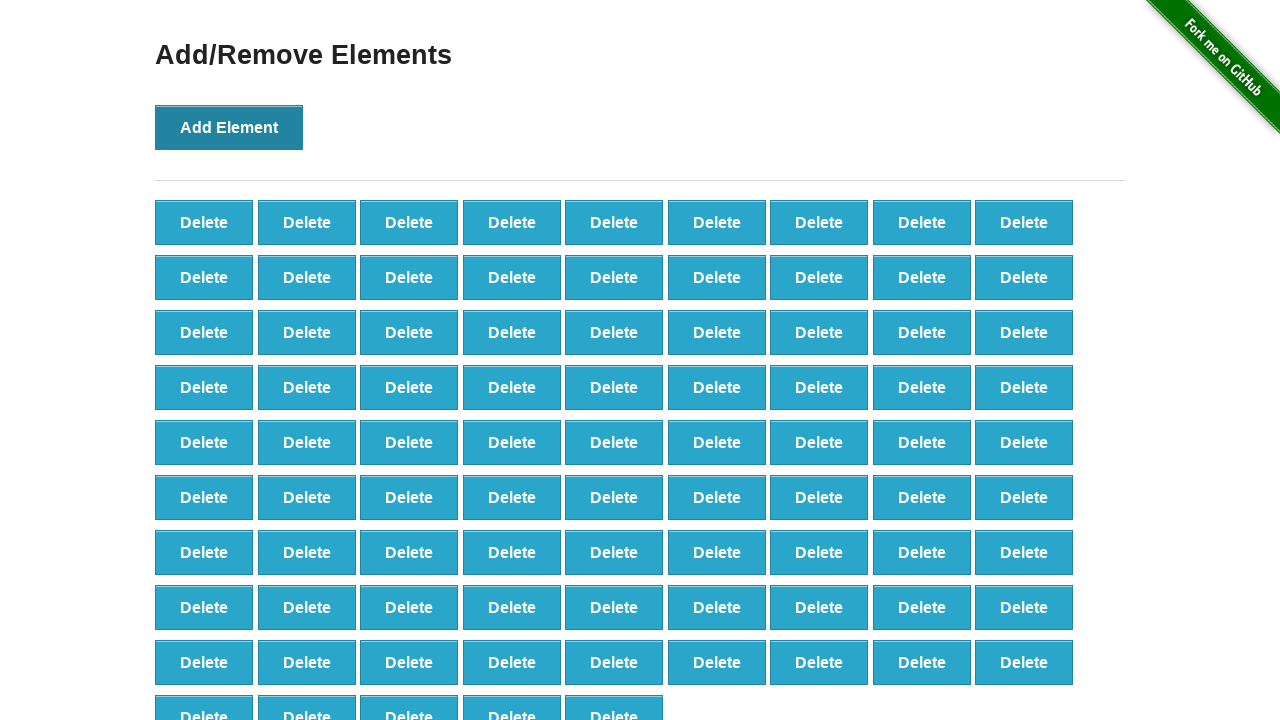

Clicked 'Add Element' button (iteration 87/100) at (229, 127) on xpath=//*[text()='Add Element']
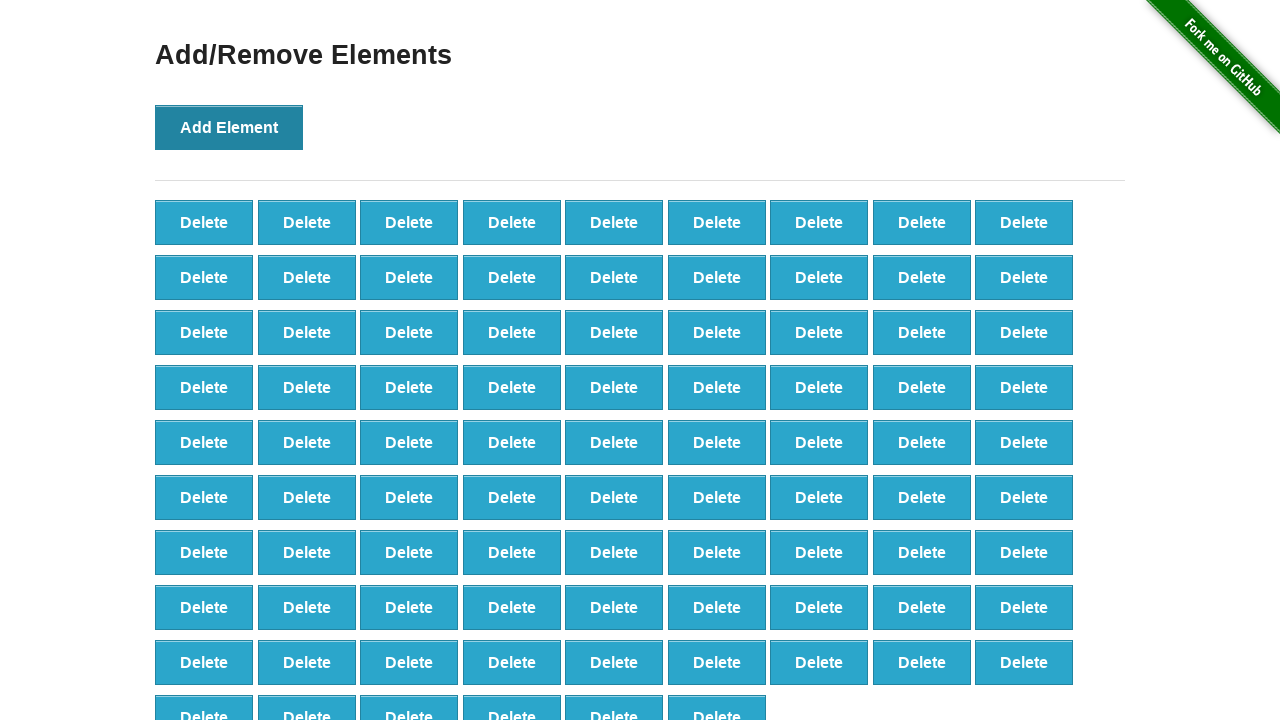

Clicked 'Add Element' button (iteration 88/100) at (229, 127) on xpath=//*[text()='Add Element']
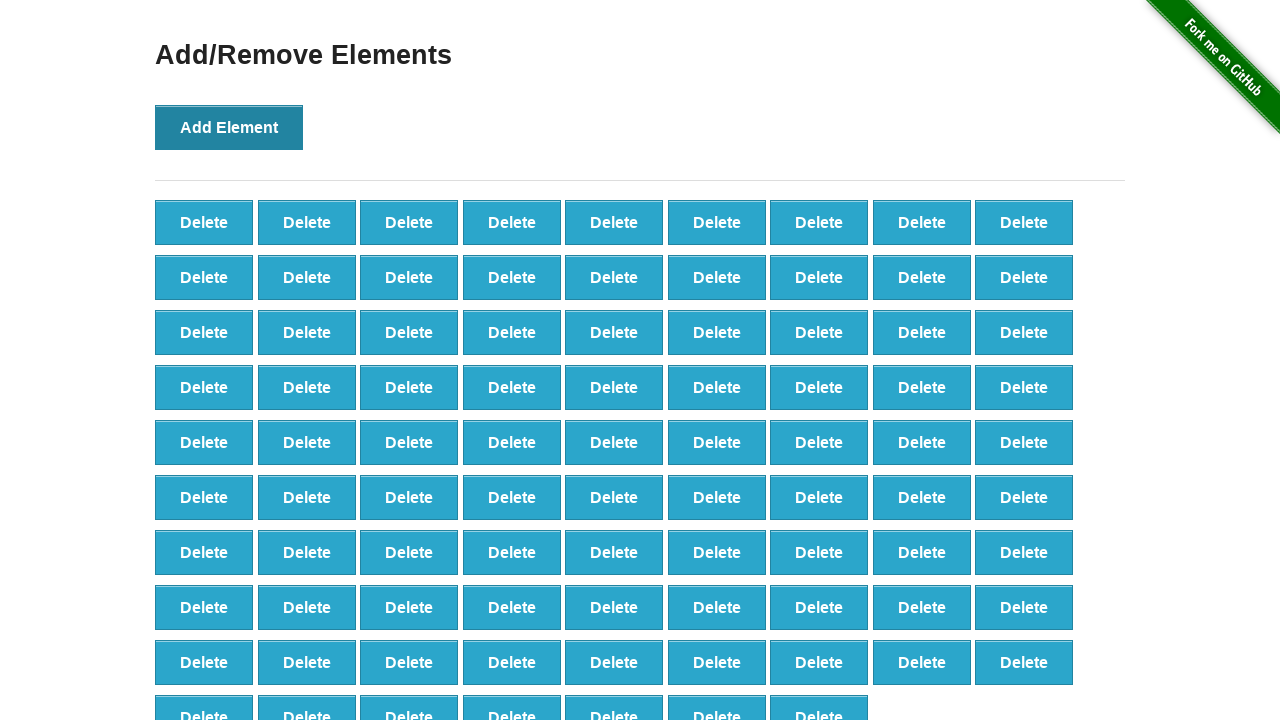

Clicked 'Add Element' button (iteration 89/100) at (229, 127) on xpath=//*[text()='Add Element']
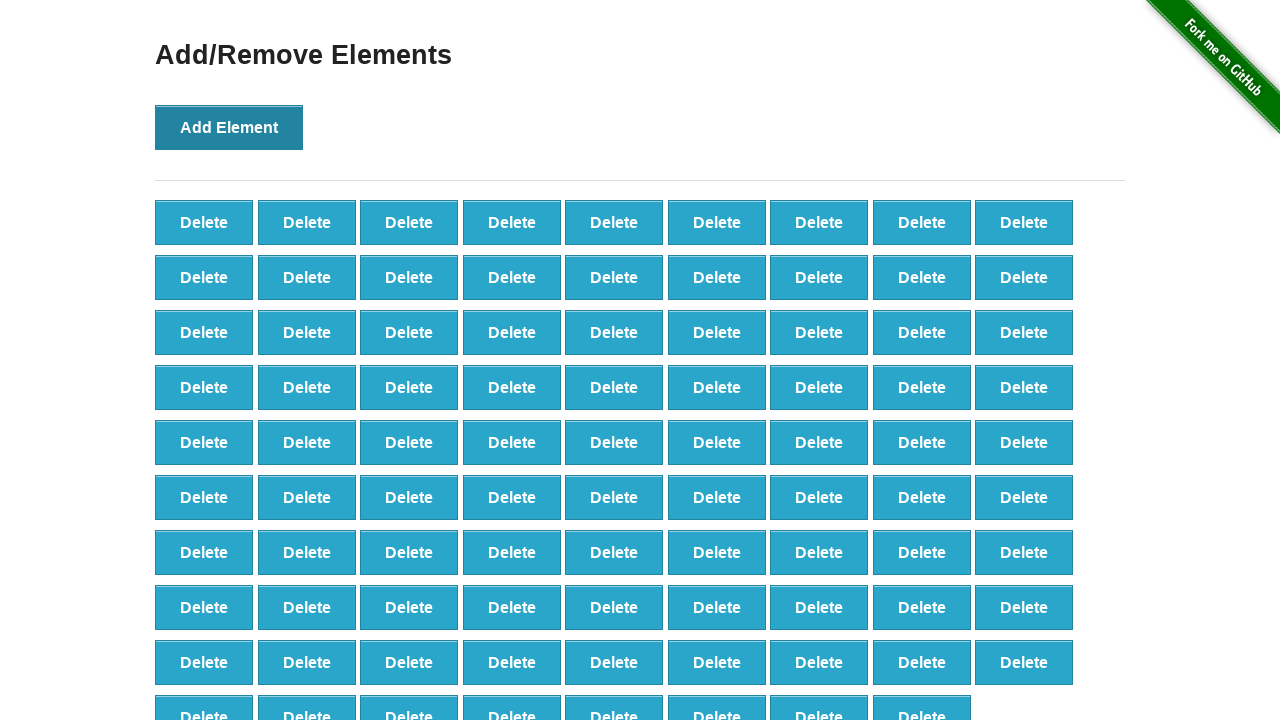

Clicked 'Add Element' button (iteration 90/100) at (229, 127) on xpath=//*[text()='Add Element']
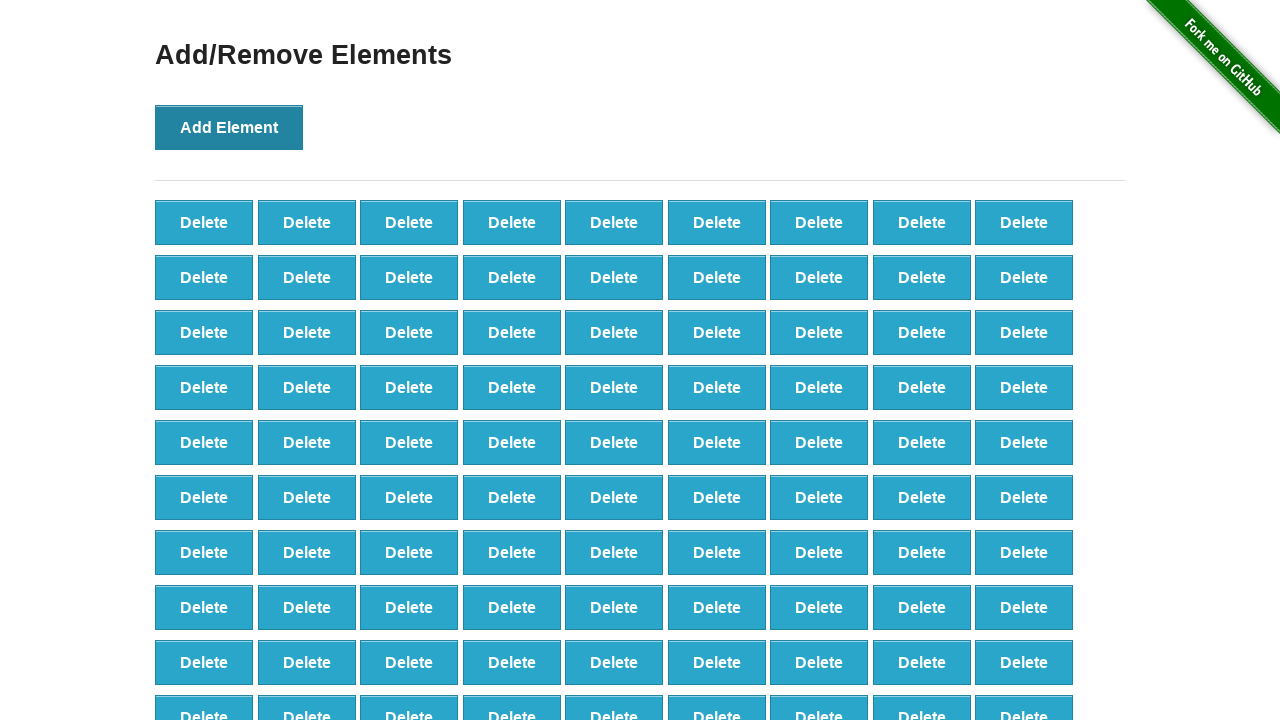

Clicked 'Add Element' button (iteration 91/100) at (229, 127) on xpath=//*[text()='Add Element']
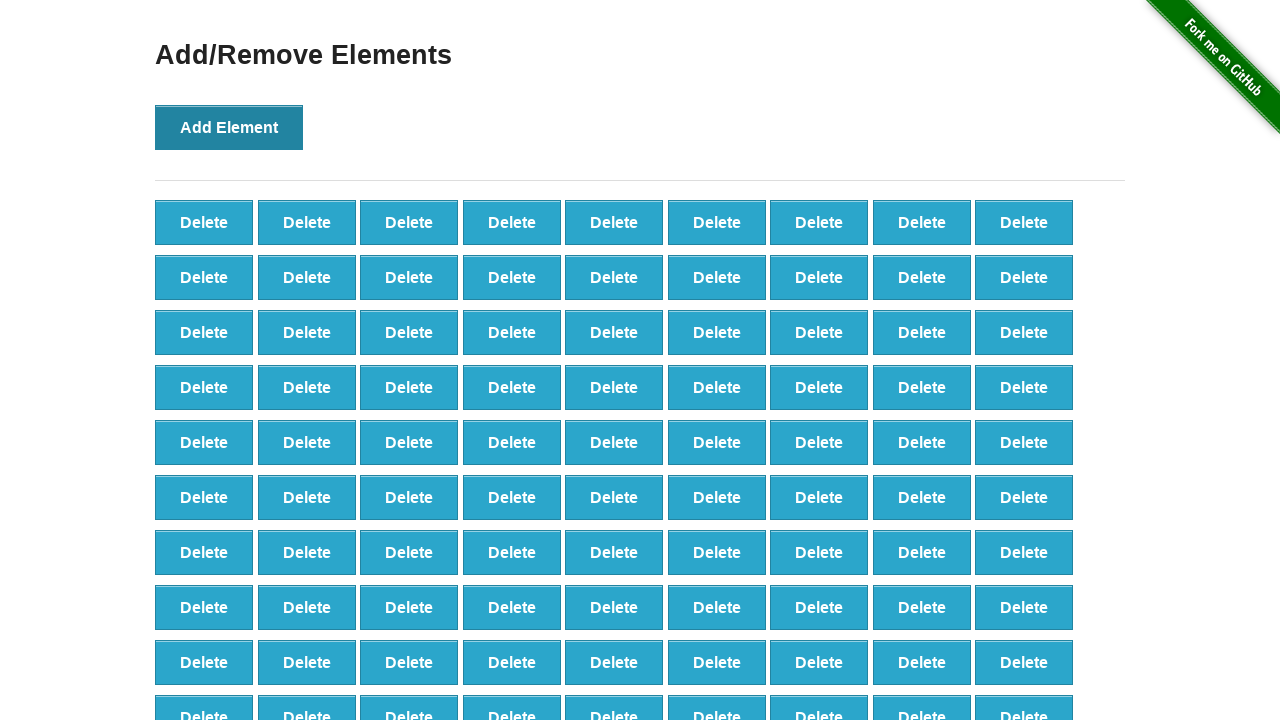

Clicked 'Add Element' button (iteration 92/100) at (229, 127) on xpath=//*[text()='Add Element']
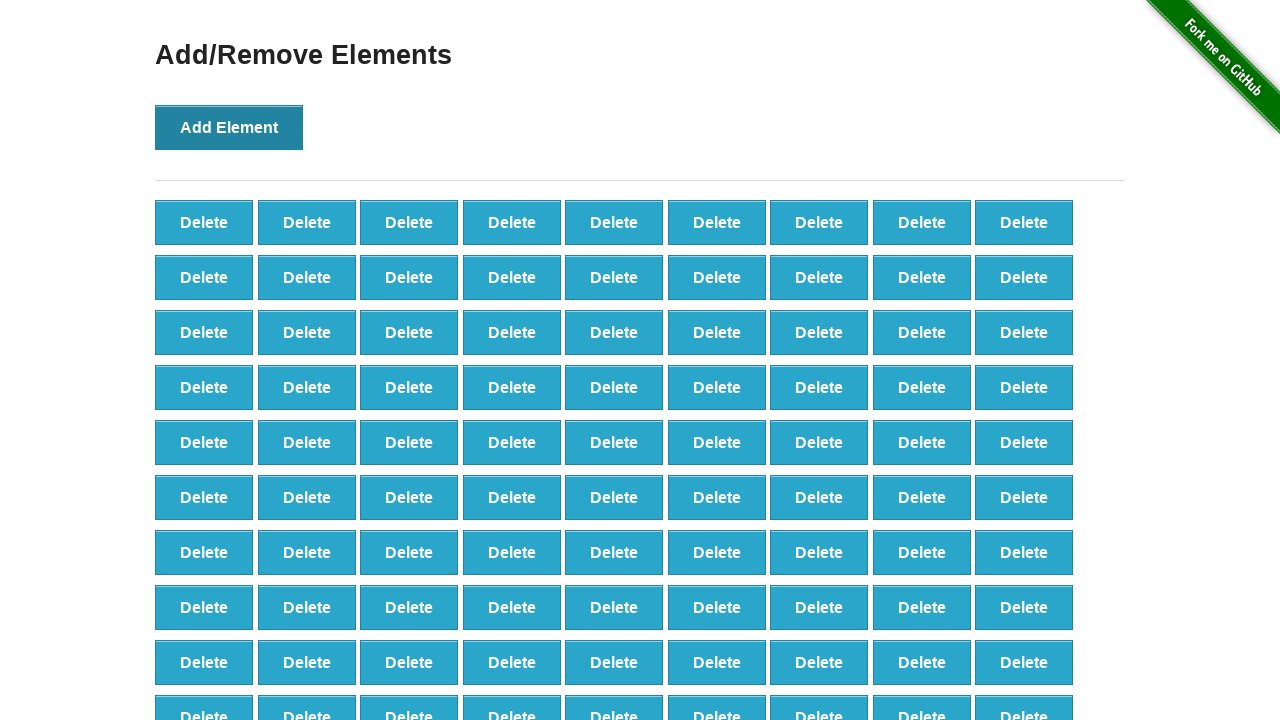

Clicked 'Add Element' button (iteration 93/100) at (229, 127) on xpath=//*[text()='Add Element']
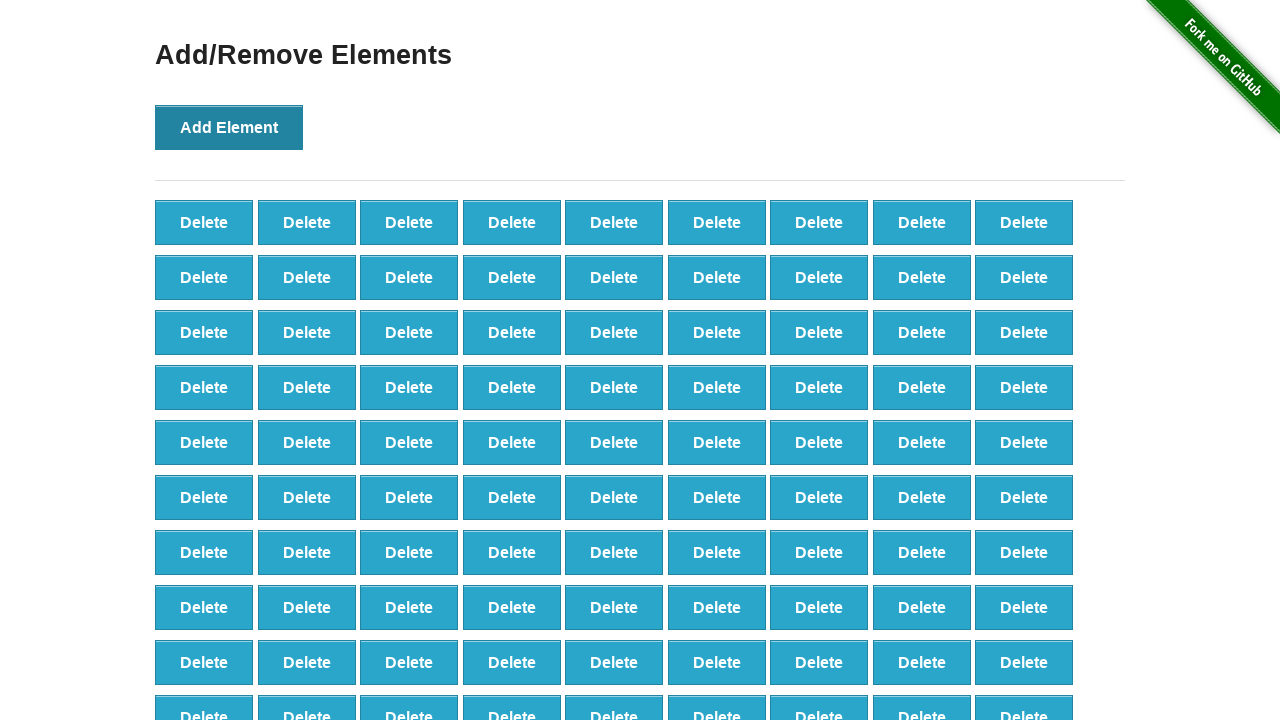

Clicked 'Add Element' button (iteration 94/100) at (229, 127) on xpath=//*[text()='Add Element']
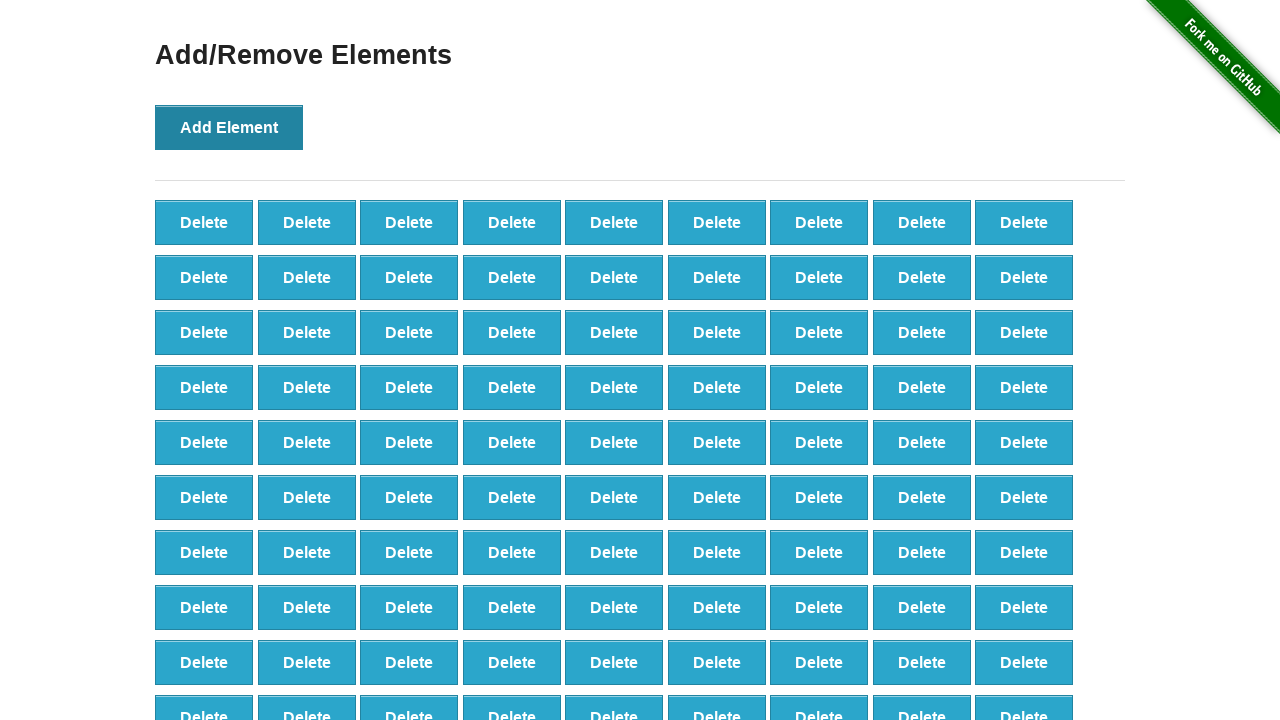

Clicked 'Add Element' button (iteration 95/100) at (229, 127) on xpath=//*[text()='Add Element']
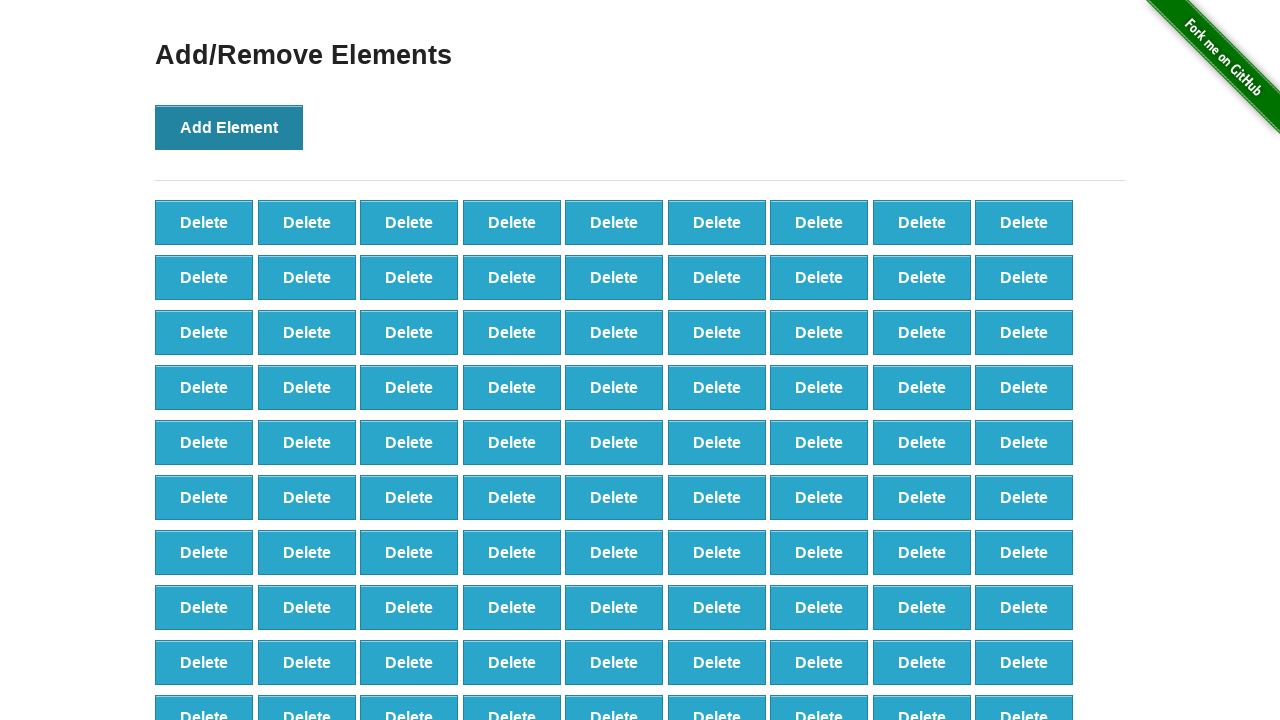

Clicked 'Add Element' button (iteration 96/100) at (229, 127) on xpath=//*[text()='Add Element']
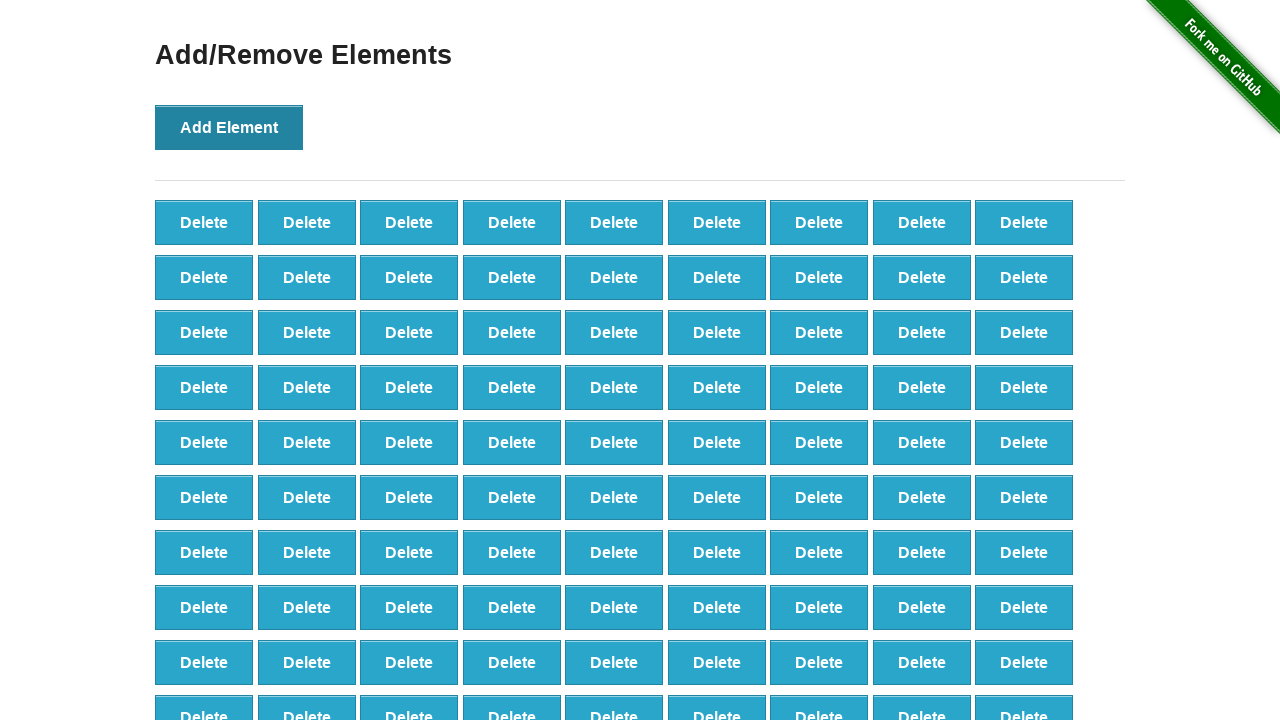

Clicked 'Add Element' button (iteration 97/100) at (229, 127) on xpath=//*[text()='Add Element']
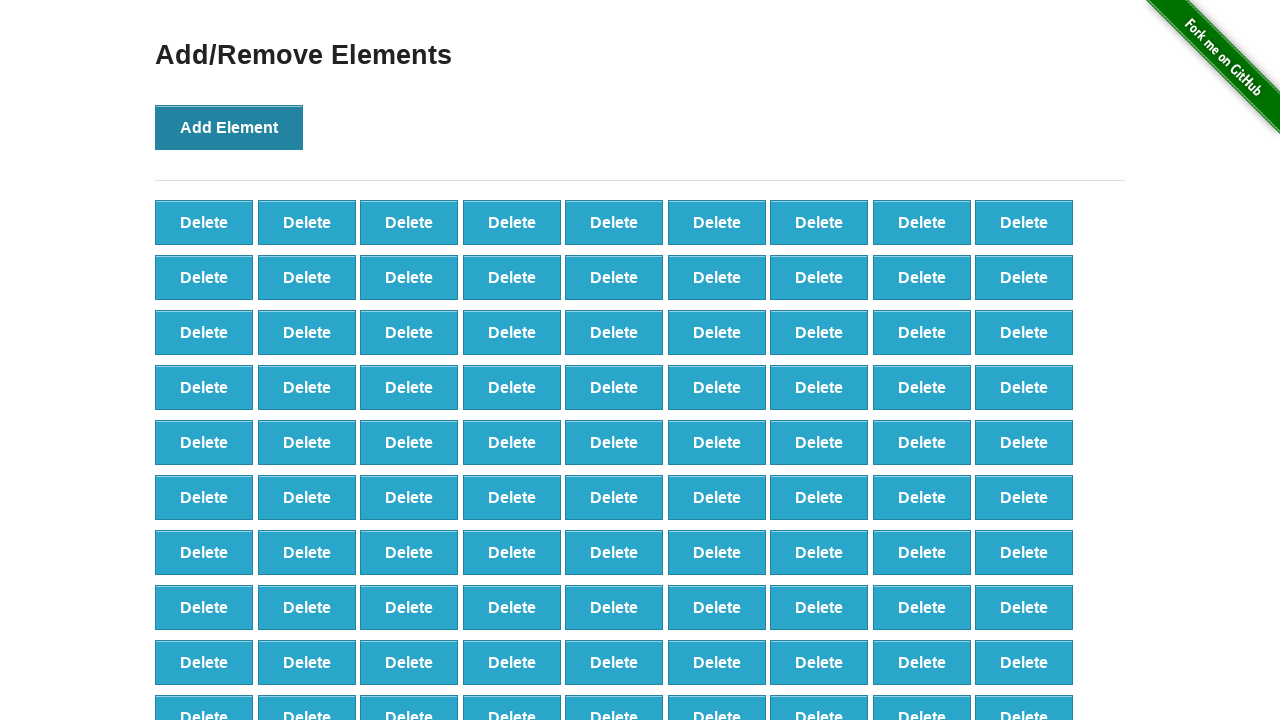

Clicked 'Add Element' button (iteration 98/100) at (229, 127) on xpath=//*[text()='Add Element']
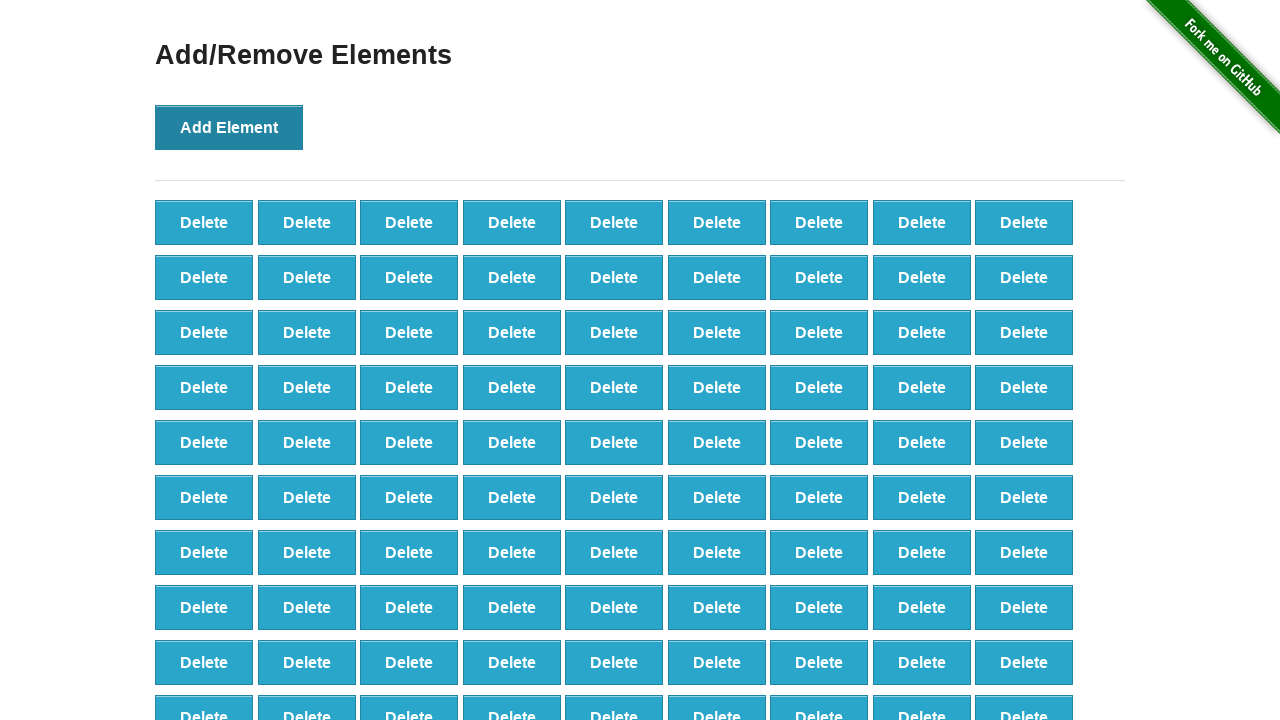

Clicked 'Add Element' button (iteration 99/100) at (229, 127) on xpath=//*[text()='Add Element']
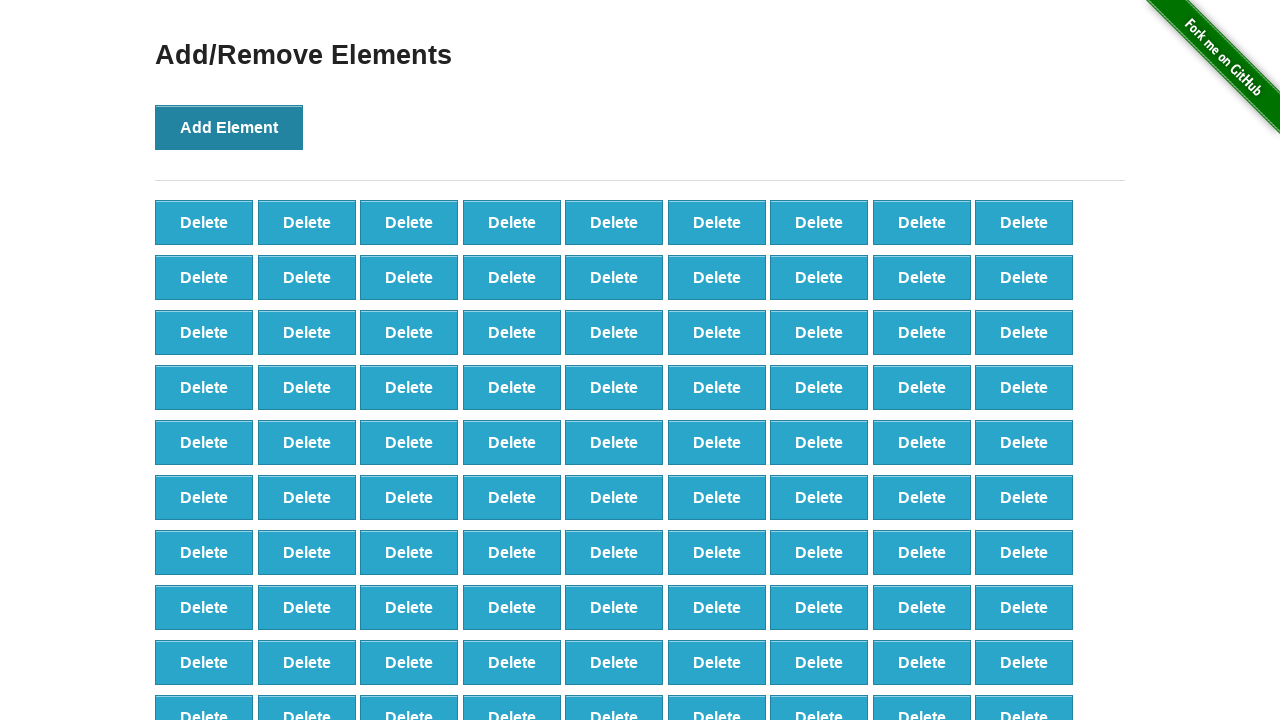

Clicked 'Add Element' button (iteration 100/100) at (229, 127) on xpath=//*[text()='Add Element']
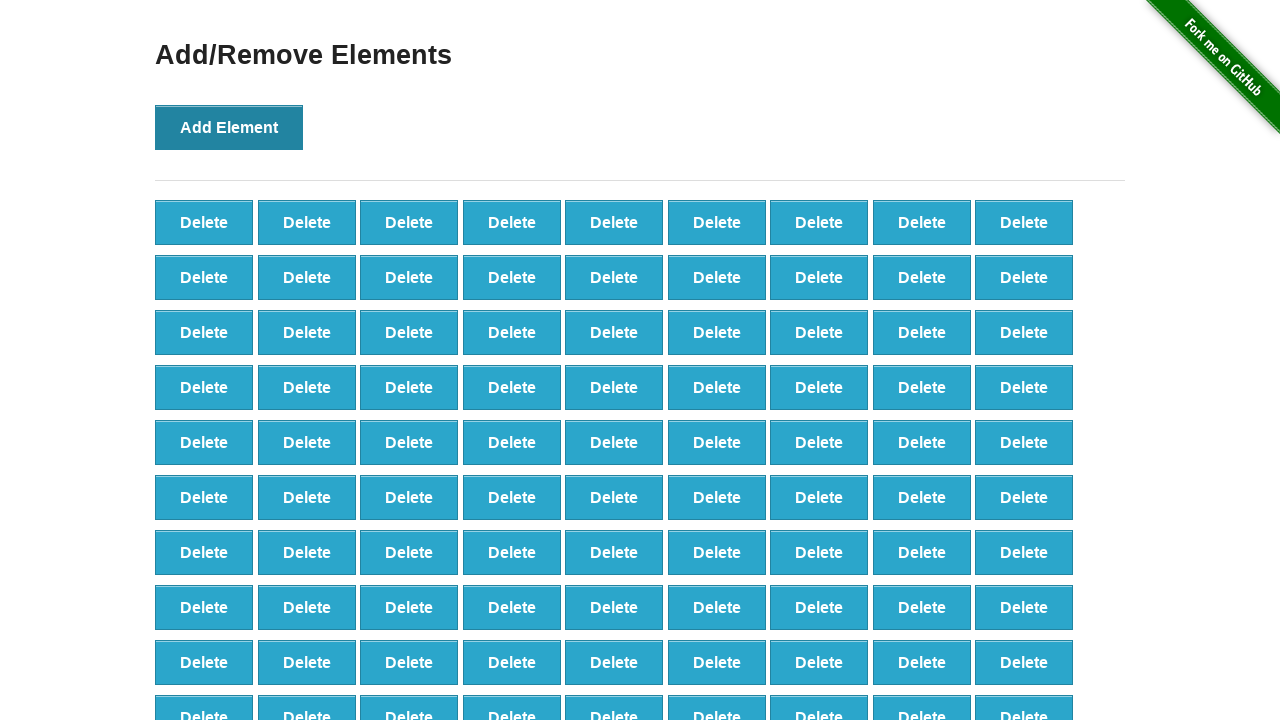

Waited for Delete buttons to be visible
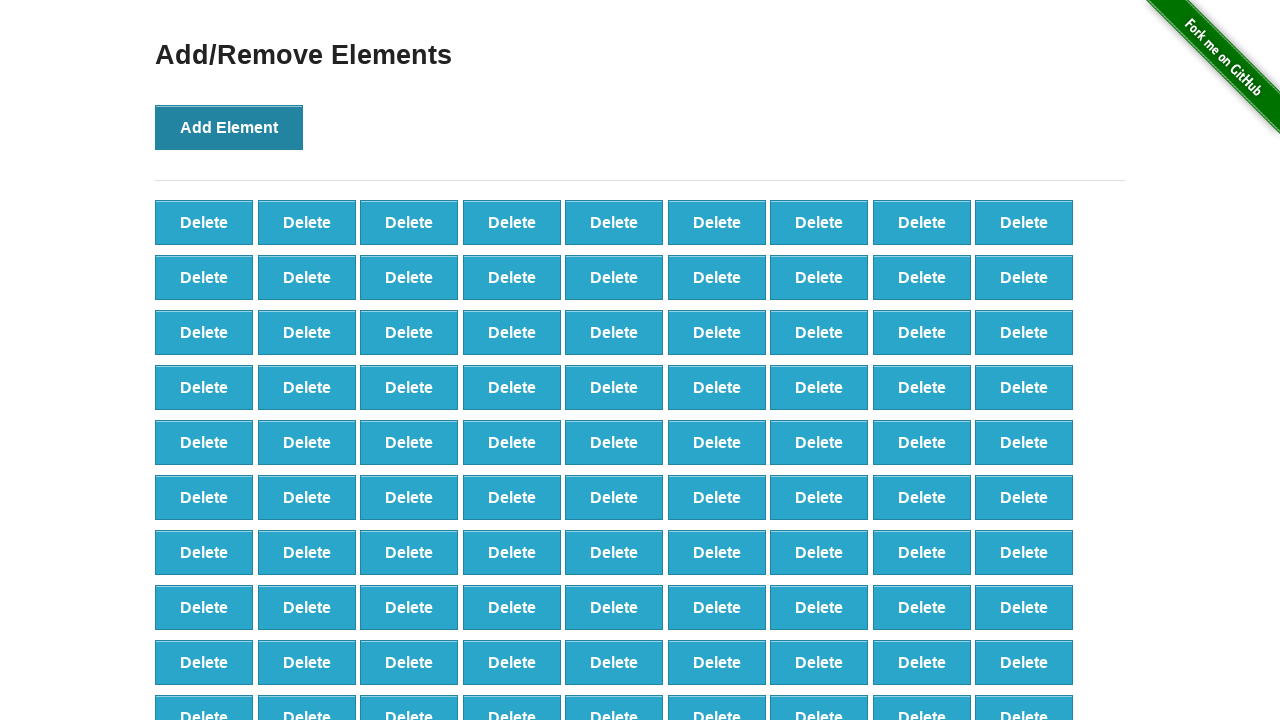

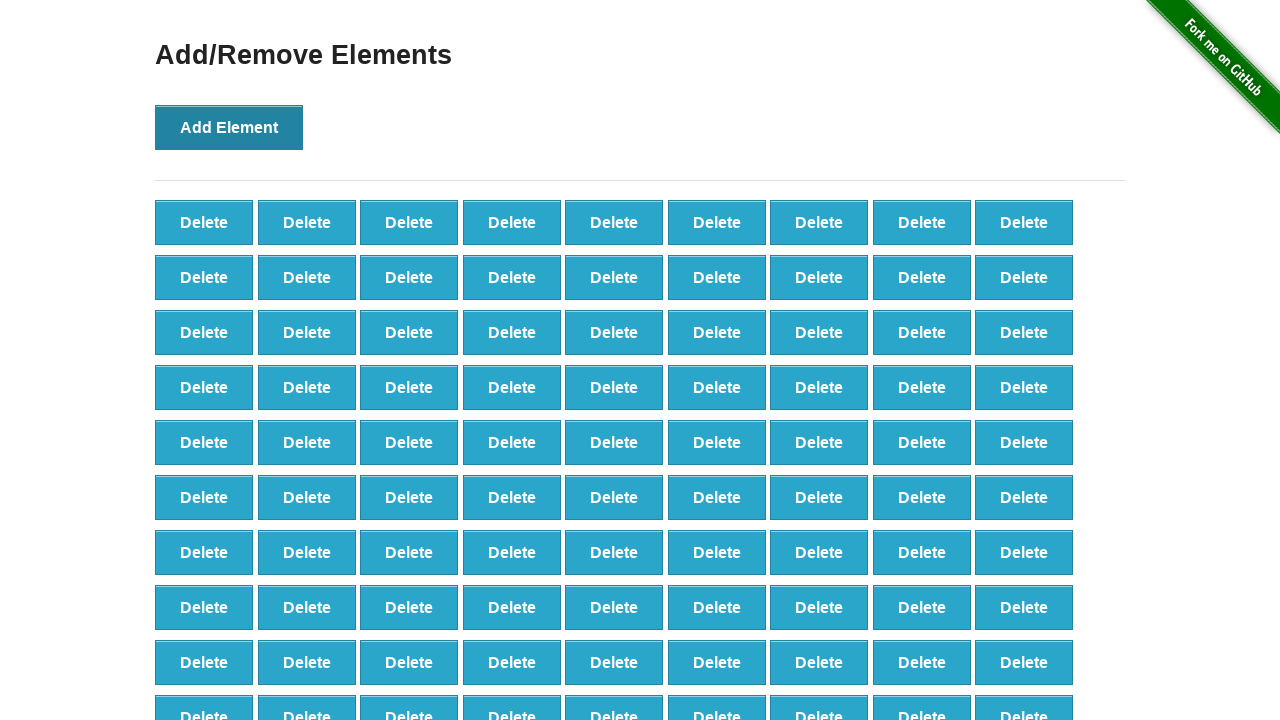